Tests a jQuery UI date picker widget by selecting multiple dates through navigation (clicking left/right arrows) and verifying the selected date appears correctly in the input field.

Starting URL: https://seleniumui.moderntester.pl/datepicker.php

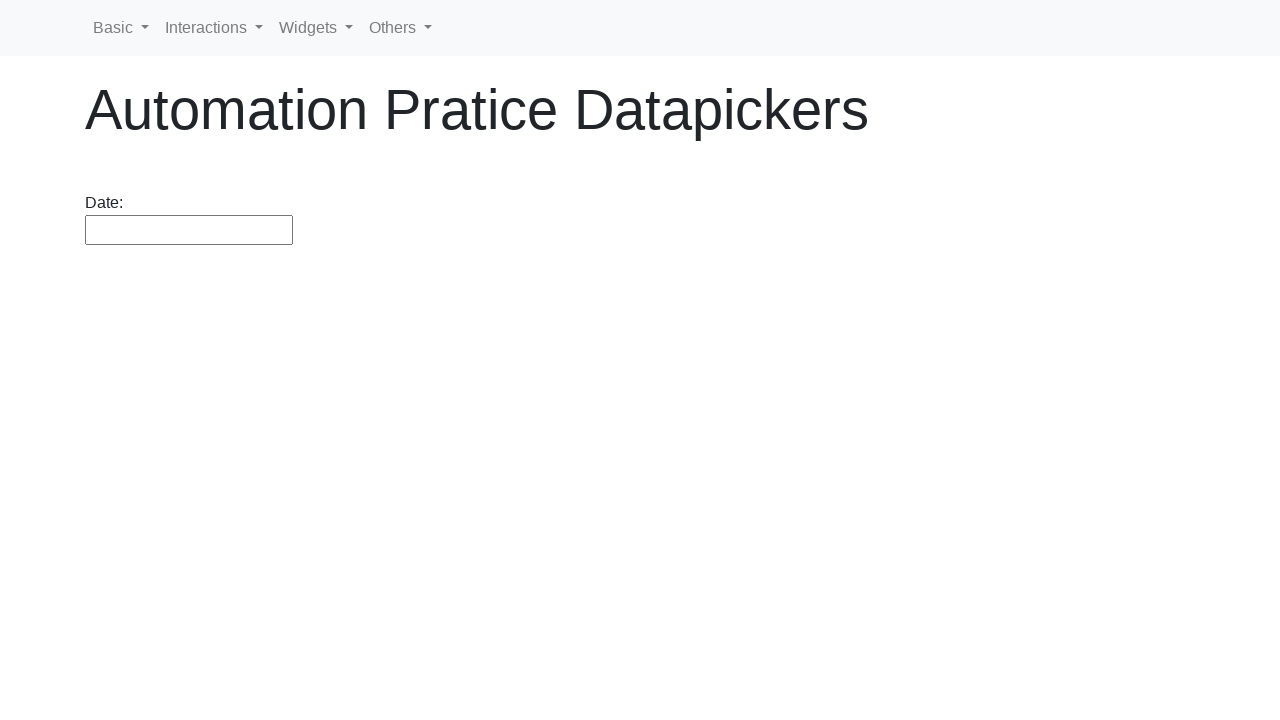

Clicked date picker input to open calendar at (189, 230) on #datepicker
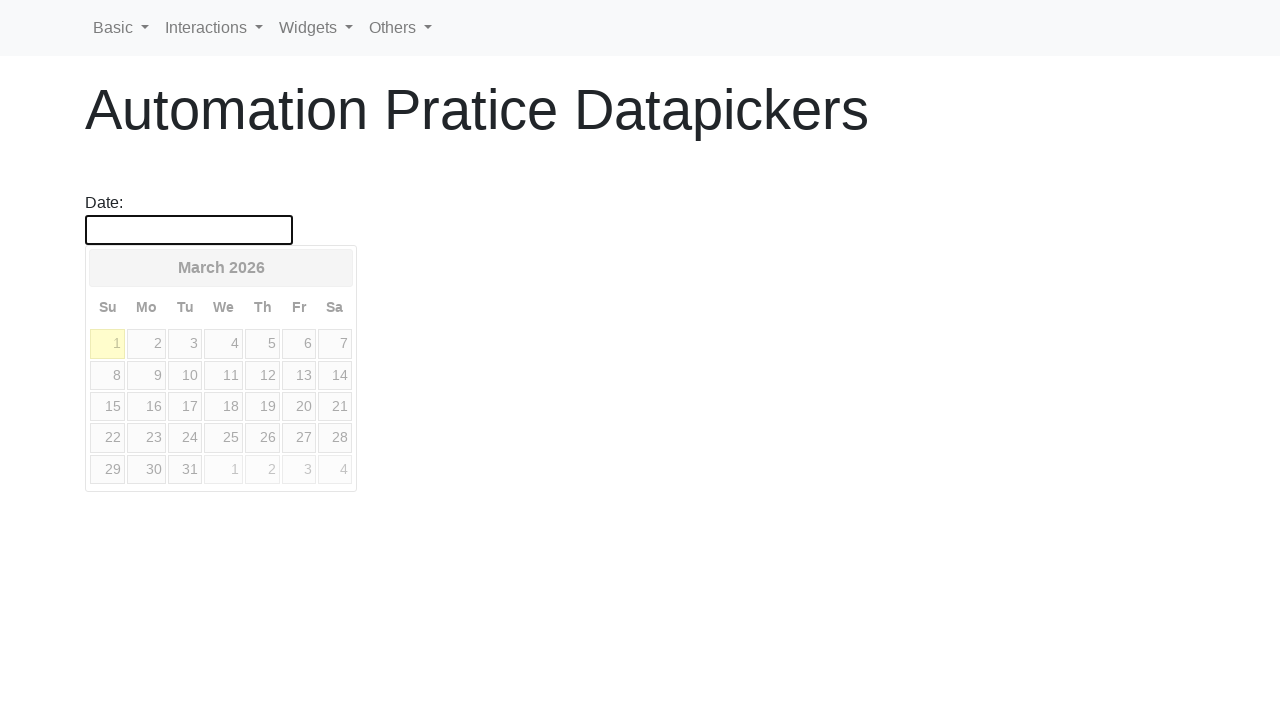

Clicked left arrow to navigate backwards (currently at March 2026) at (107, 267) on .ui-datepicker-prev
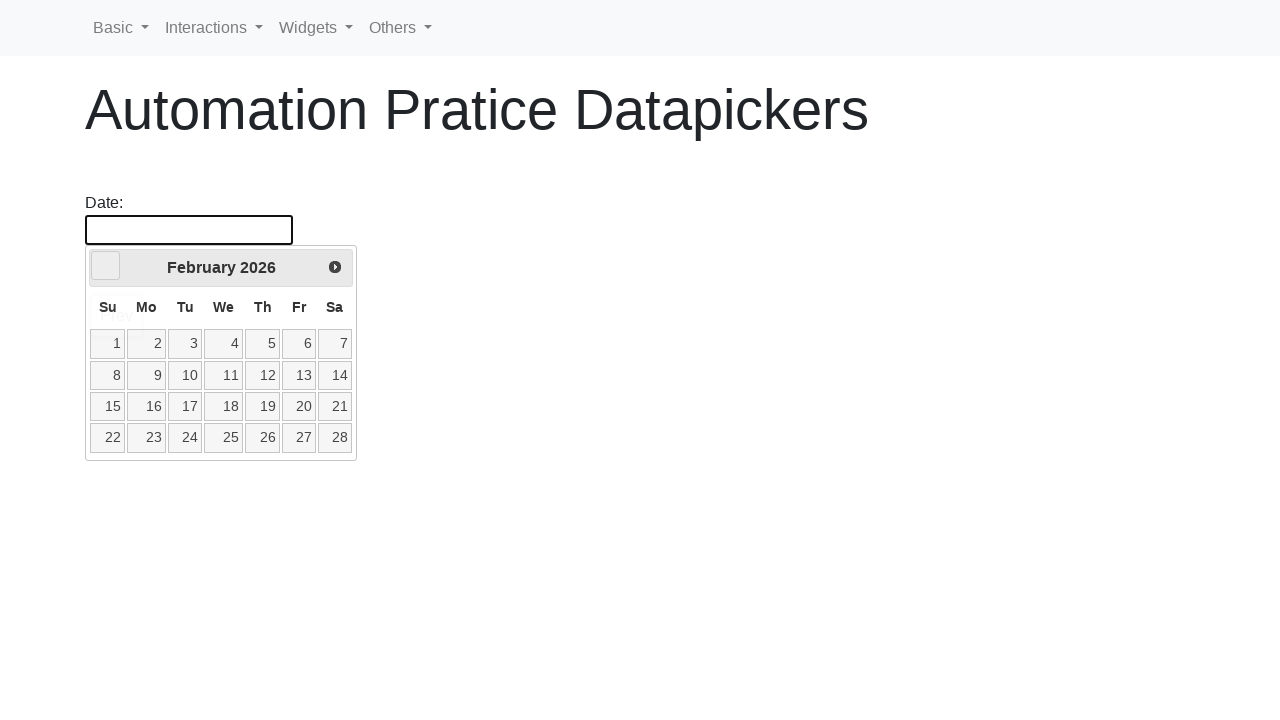

Clicked left arrow to navigate backwards (currently at February 2026) at (106, 266) on .ui-datepicker-prev
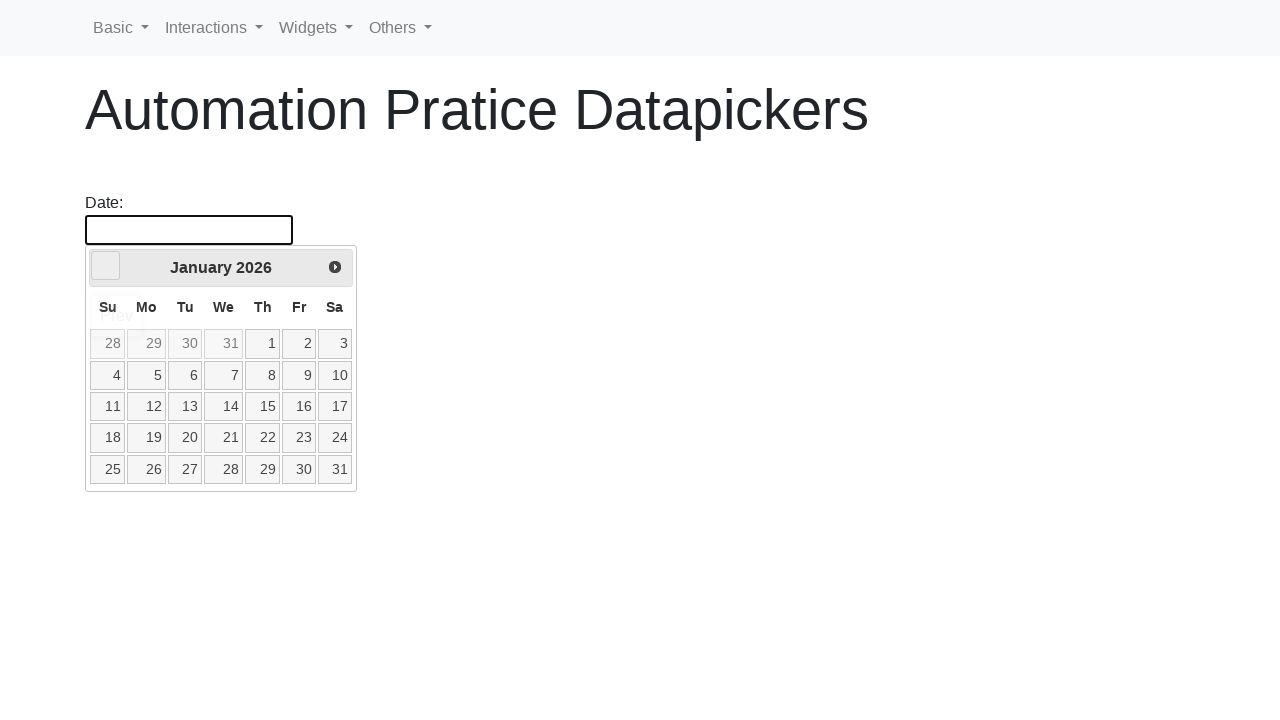

Clicked left arrow to navigate backwards (currently at January 2026) at (106, 266) on .ui-datepicker-prev
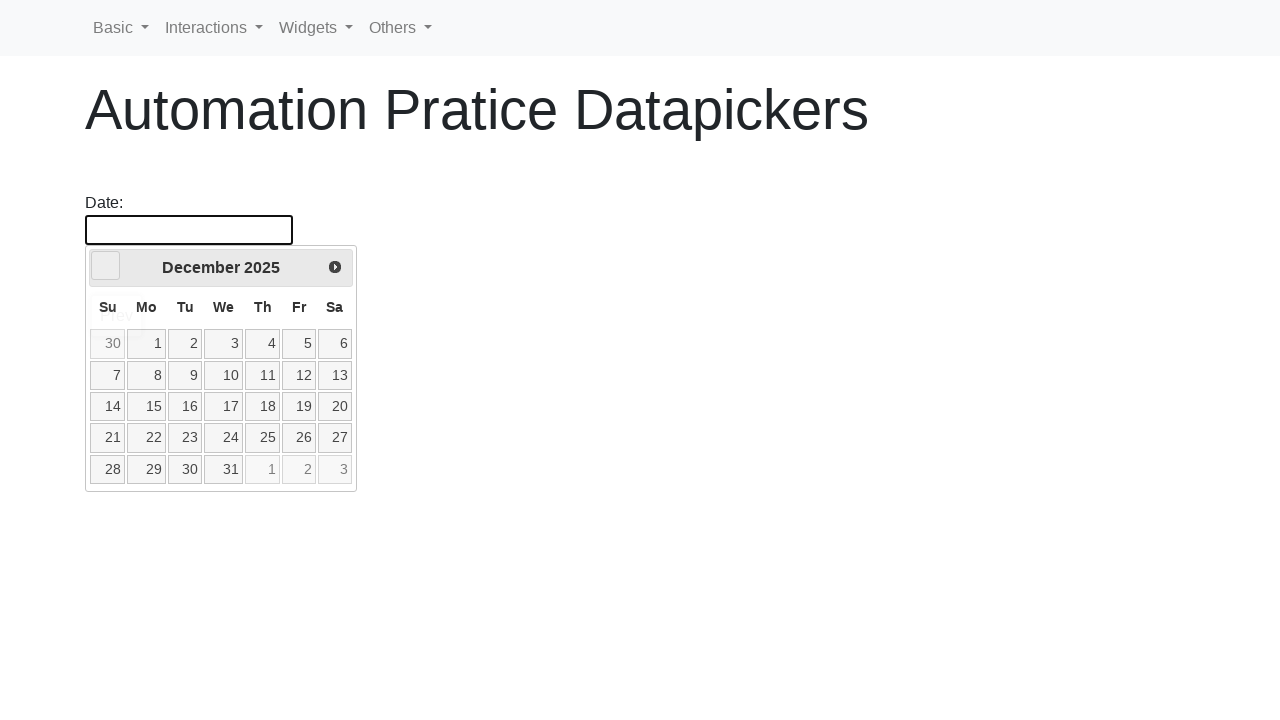

Clicked left arrow to navigate backwards (currently at December 2025) at (106, 266) on .ui-datepicker-prev
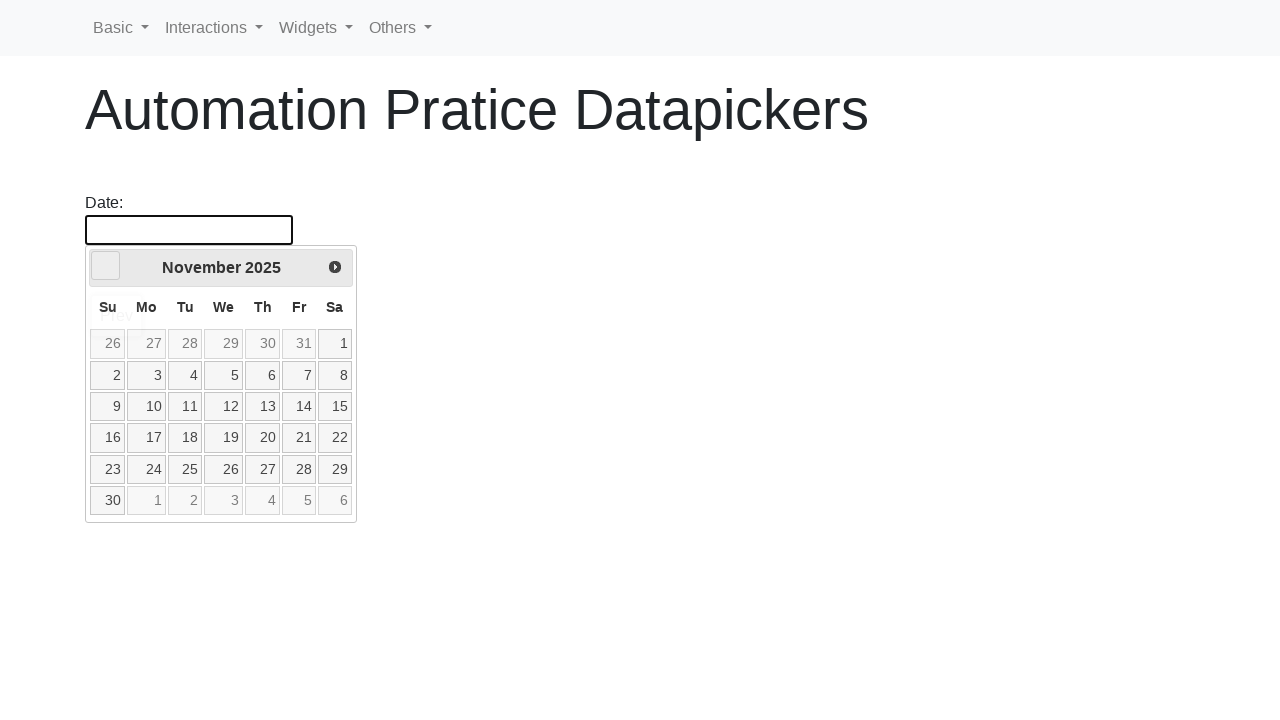

Clicked left arrow to navigate backwards (currently at November 2025) at (106, 266) on .ui-datepicker-prev
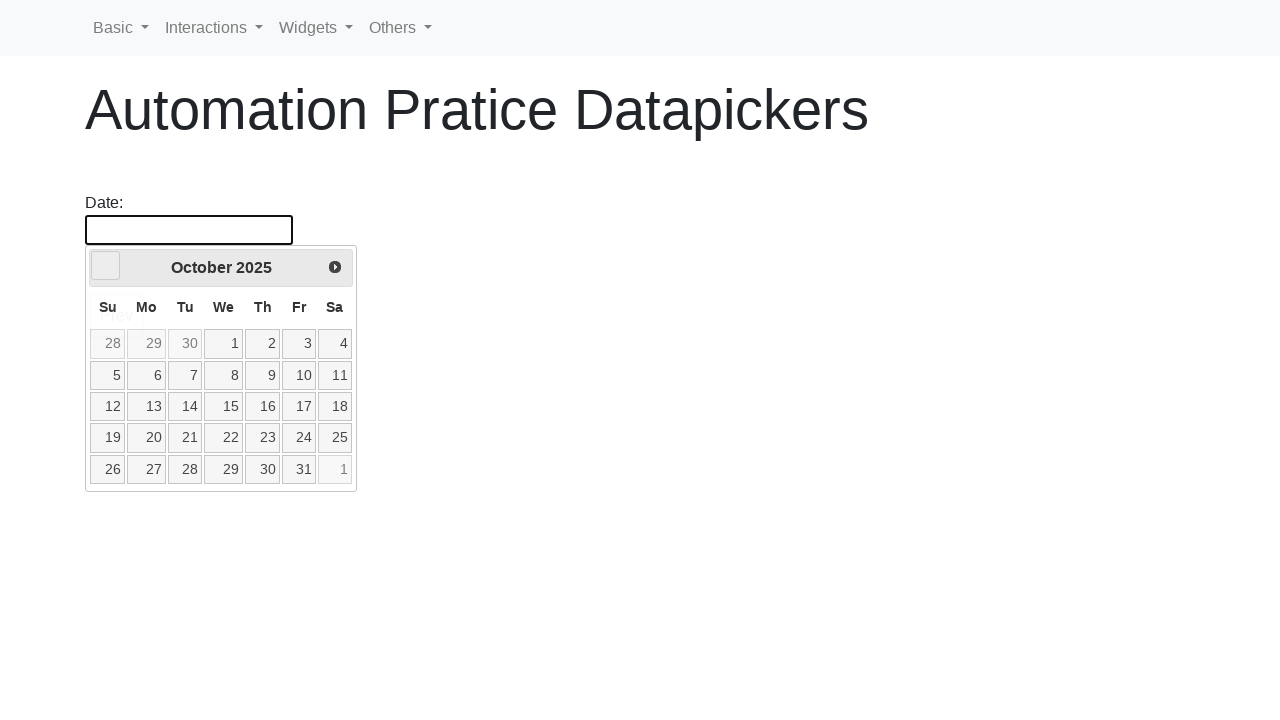

Clicked left arrow to navigate backwards (currently at October 2025) at (106, 266) on .ui-datepicker-prev
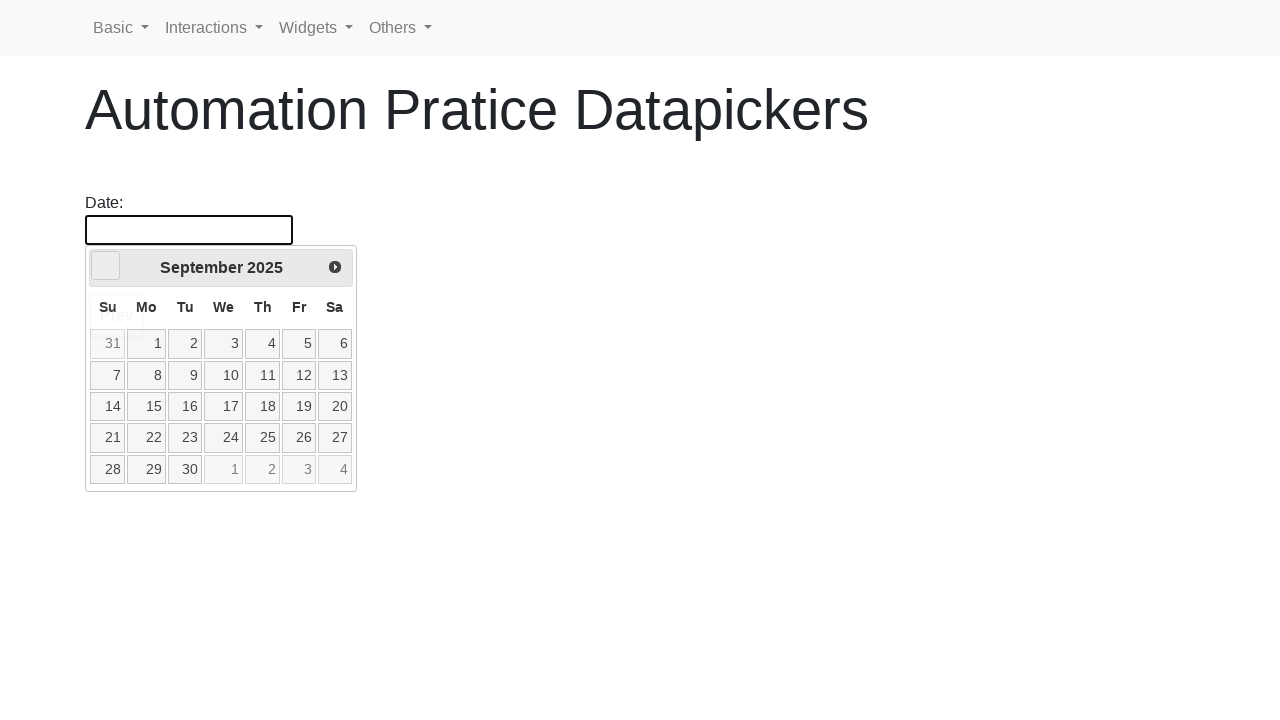

Clicked left arrow to navigate backwards (currently at September 2025) at (106, 266) on .ui-datepicker-prev
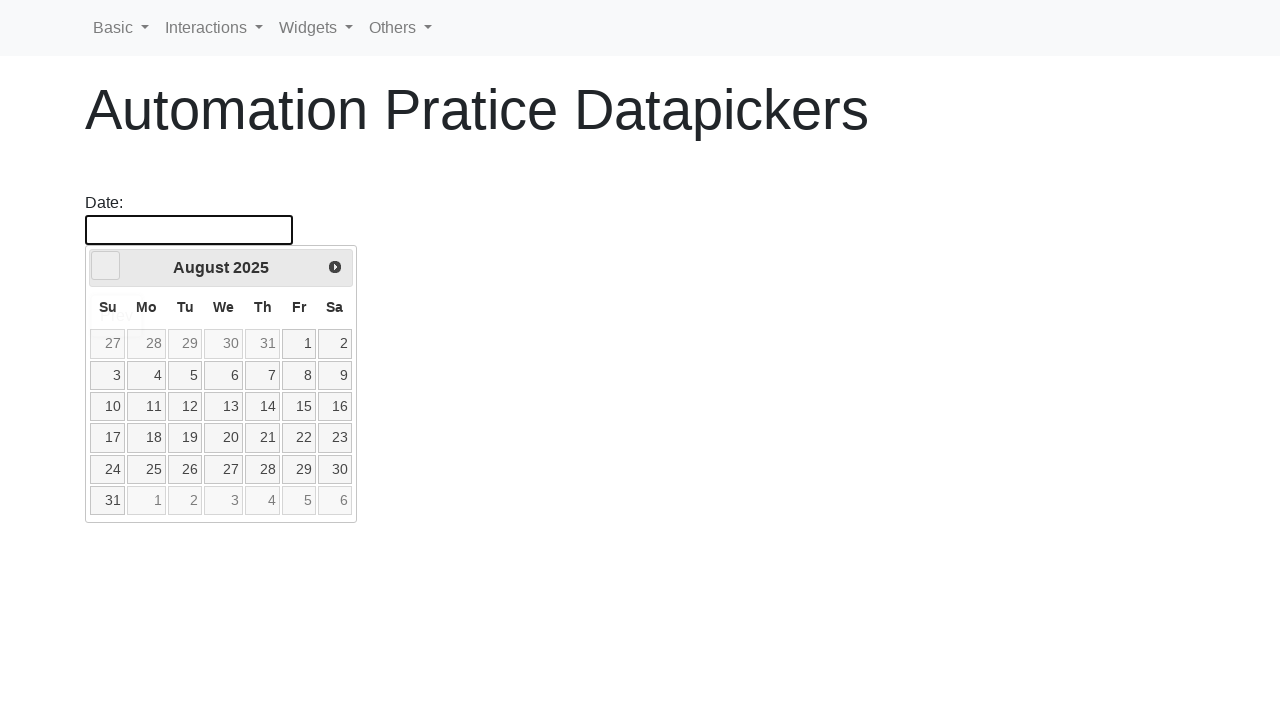

Clicked left arrow to navigate backwards (currently at August 2025) at (106, 266) on .ui-datepicker-prev
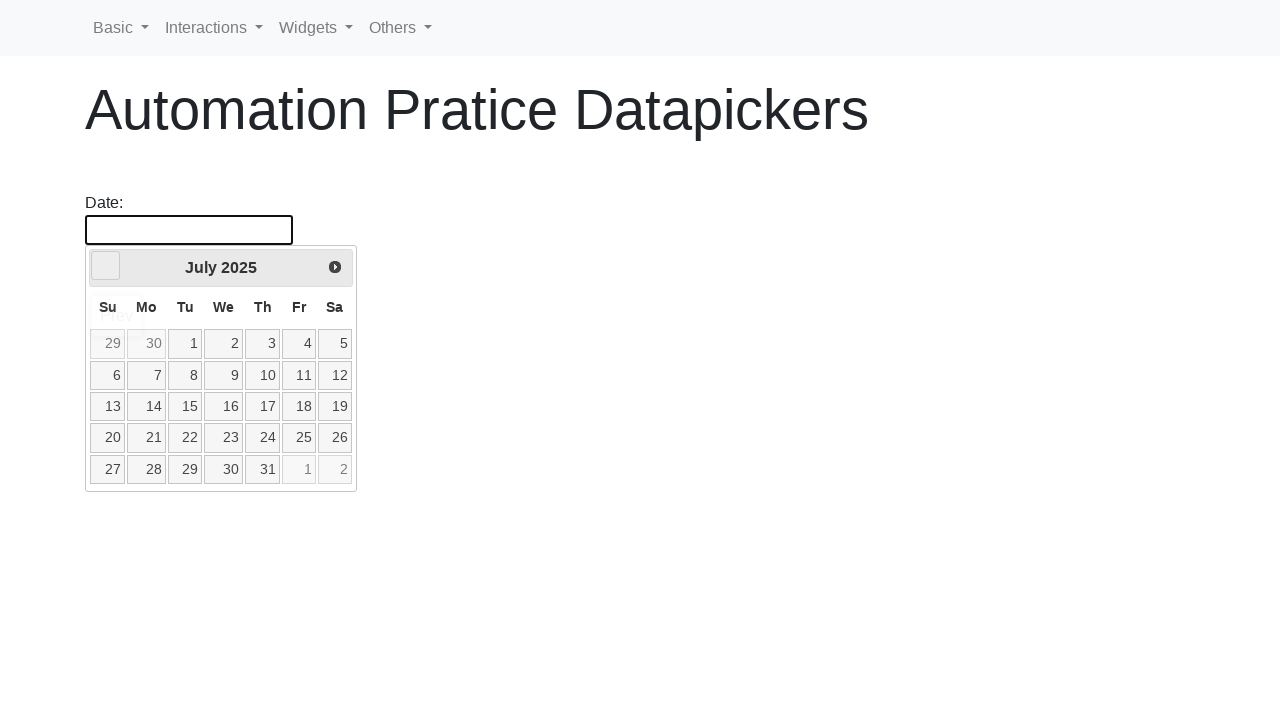

Clicked left arrow to navigate backwards (currently at July 2025) at (106, 266) on .ui-datepicker-prev
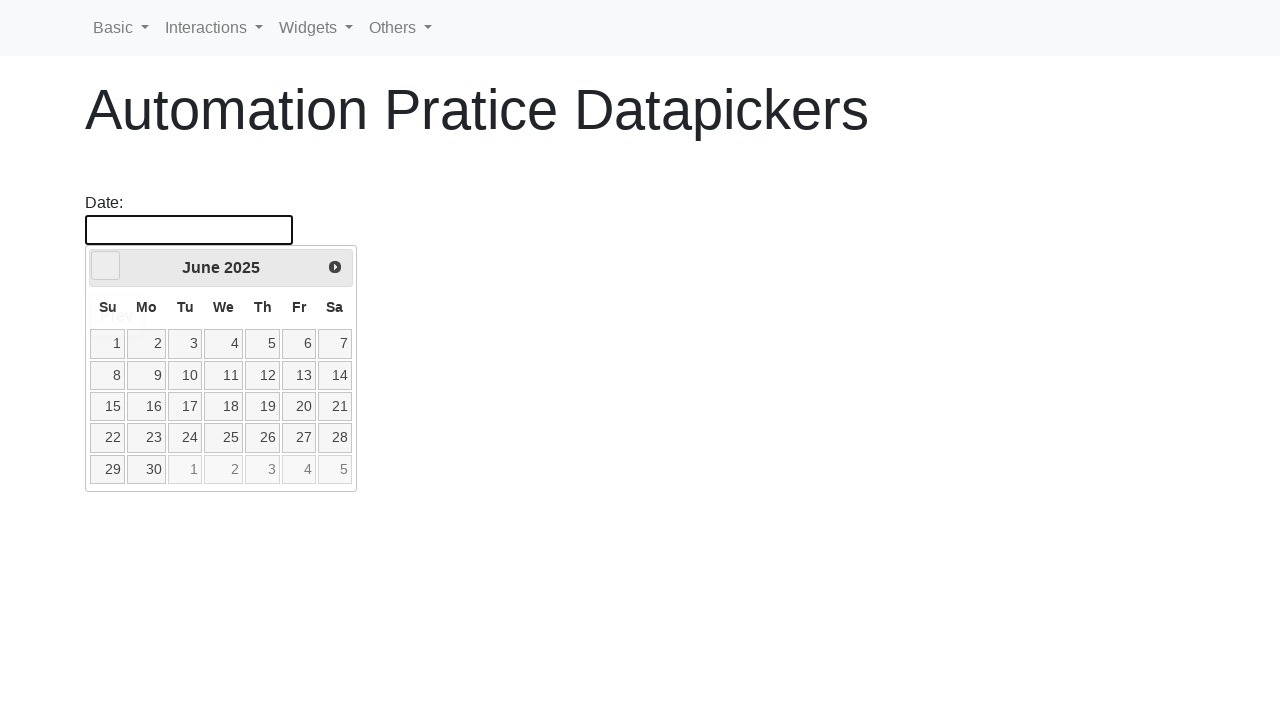

Clicked left arrow to navigate backwards (currently at June 2025) at (106, 266) on .ui-datepicker-prev
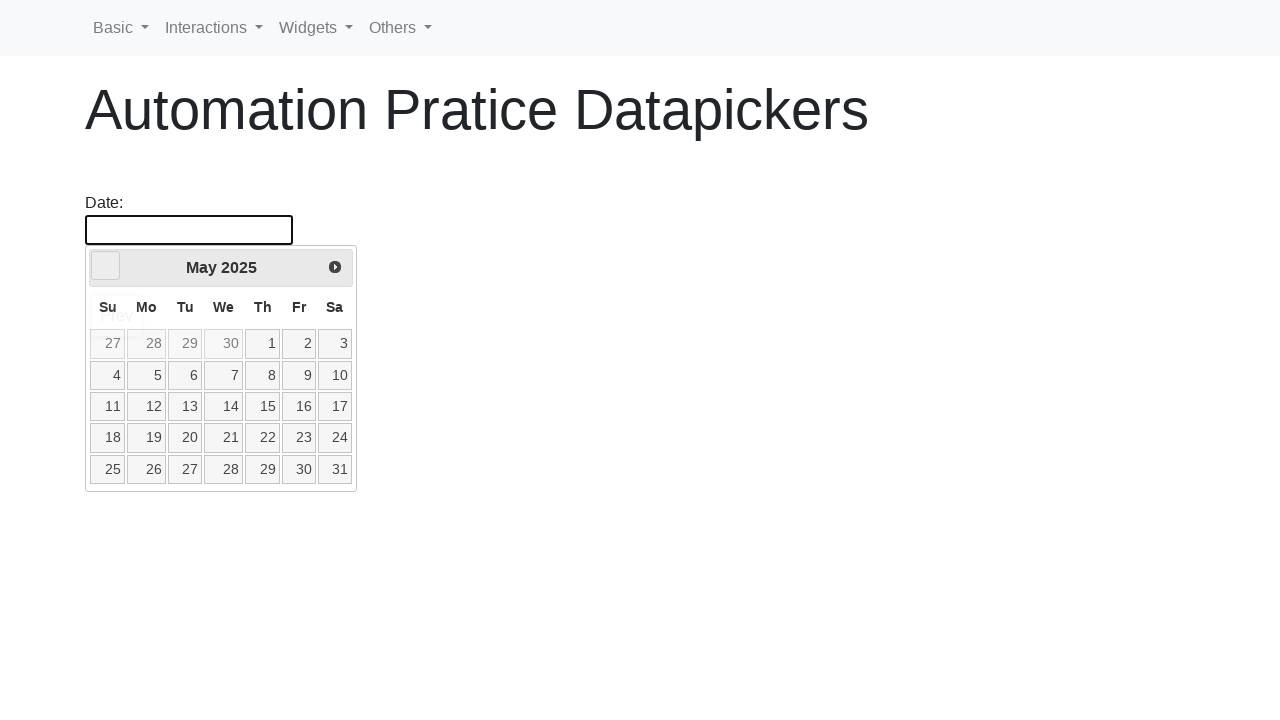

Clicked left arrow to navigate backwards (currently at May 2025) at (106, 266) on .ui-datepicker-prev
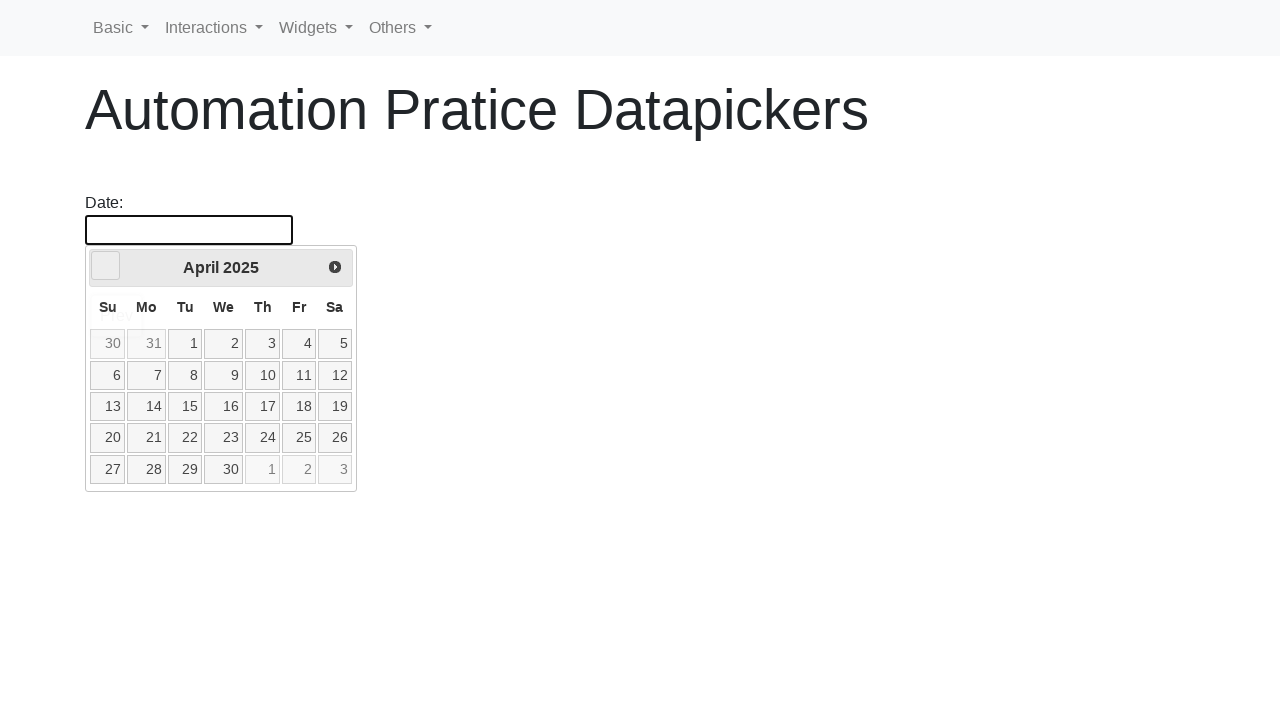

Clicked left arrow to navigate backwards (currently at April 2025) at (106, 266) on .ui-datepicker-prev
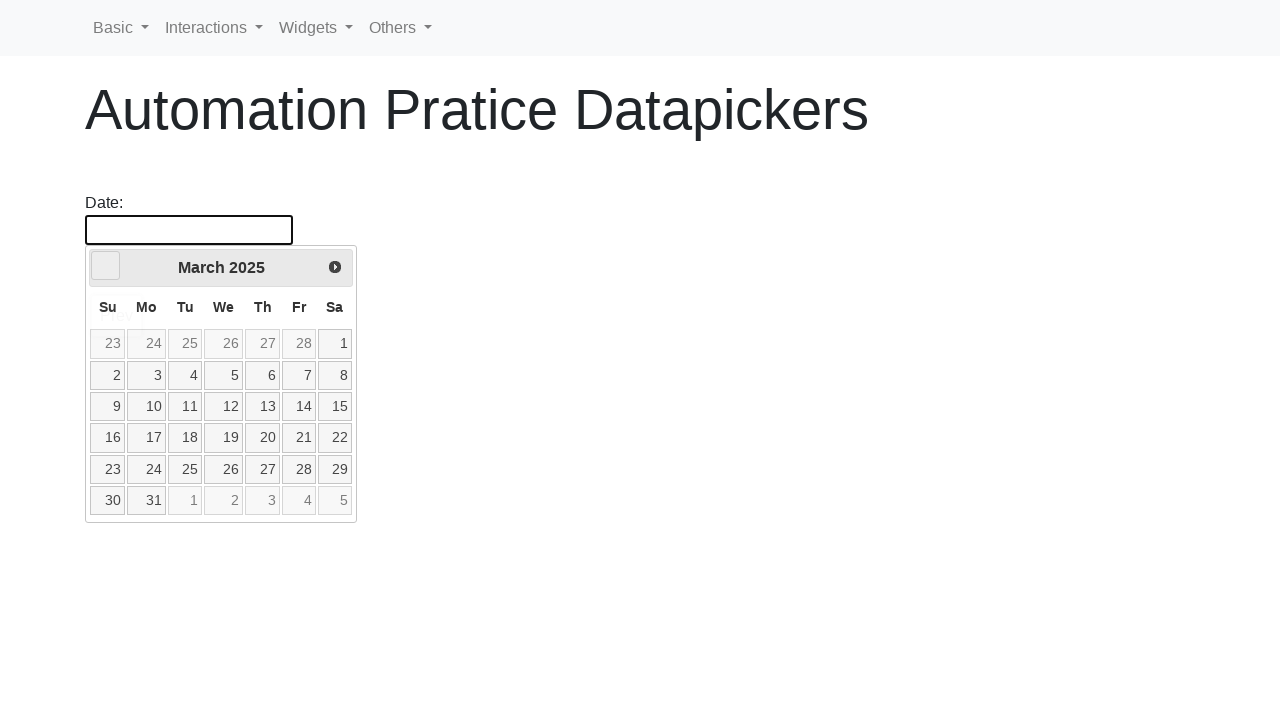

Clicked left arrow to navigate backwards (currently at March 2025) at (106, 266) on .ui-datepicker-prev
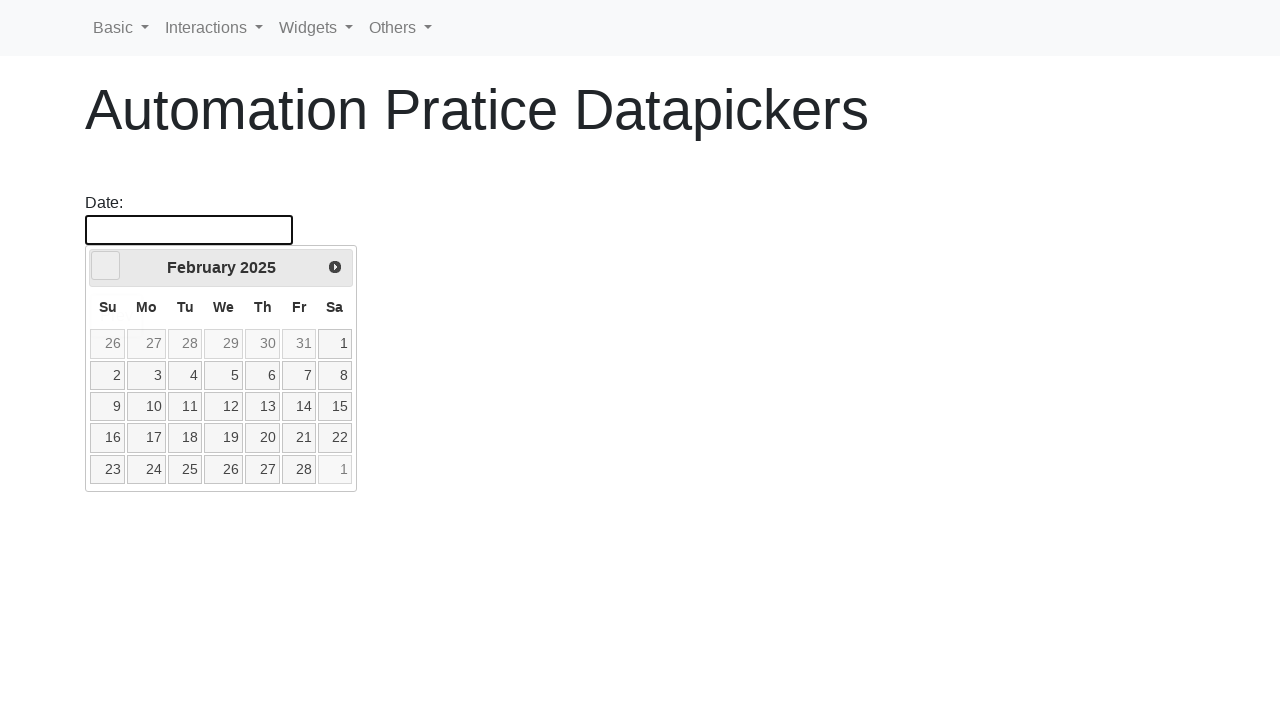

Clicked left arrow to navigate backwards (currently at February 2025) at (106, 266) on .ui-datepicker-prev
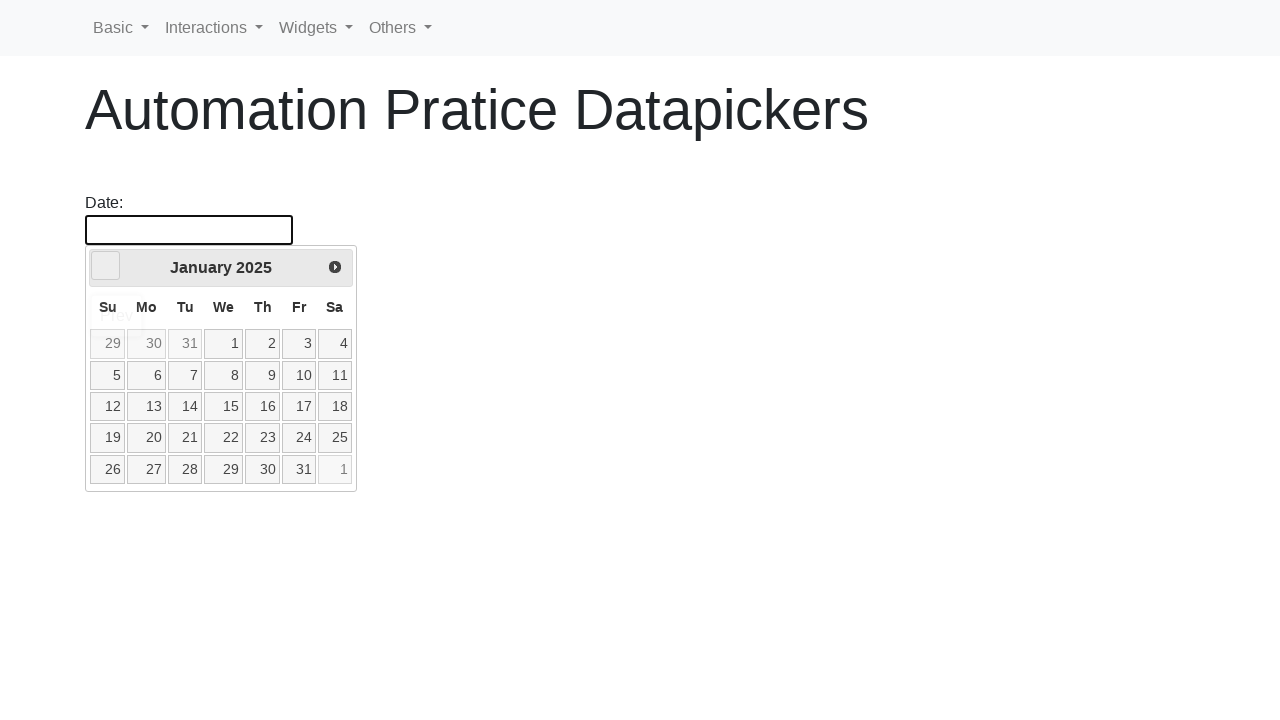

Clicked left arrow to navigate backwards (currently at January 2025) at (106, 266) on .ui-datepicker-prev
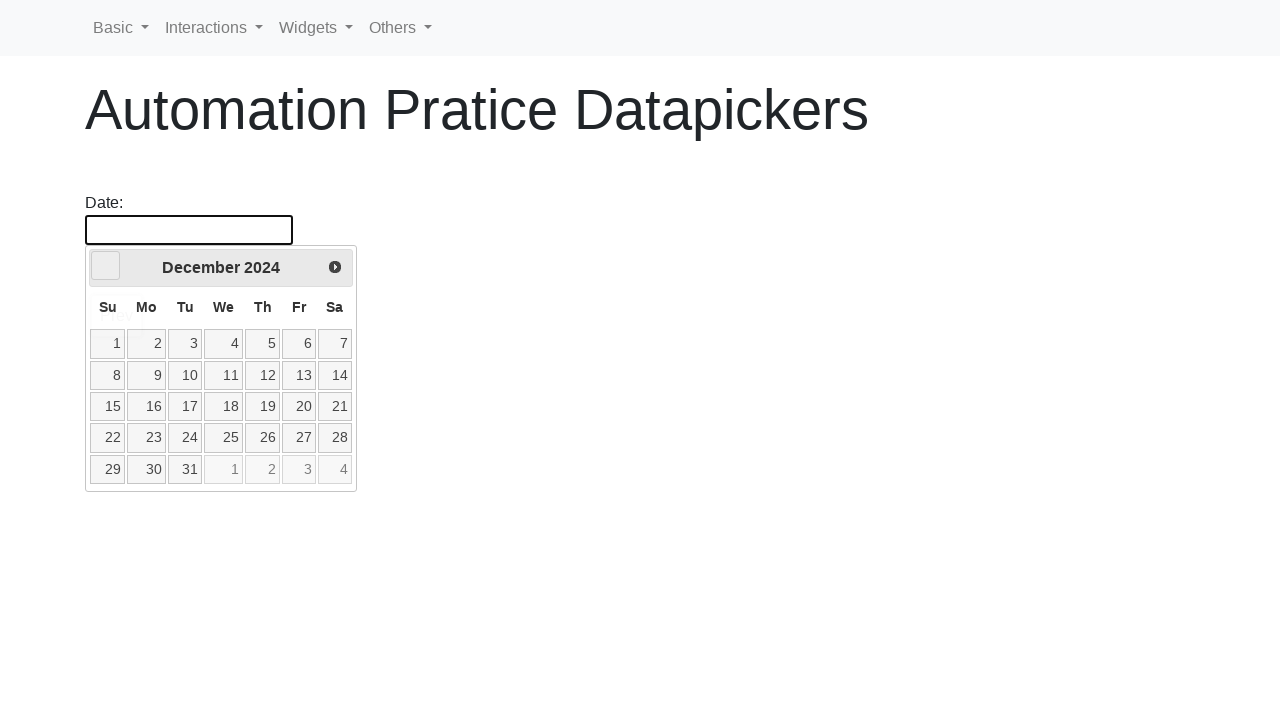

Clicked left arrow to navigate backwards (currently at December 2024) at (106, 266) on .ui-datepicker-prev
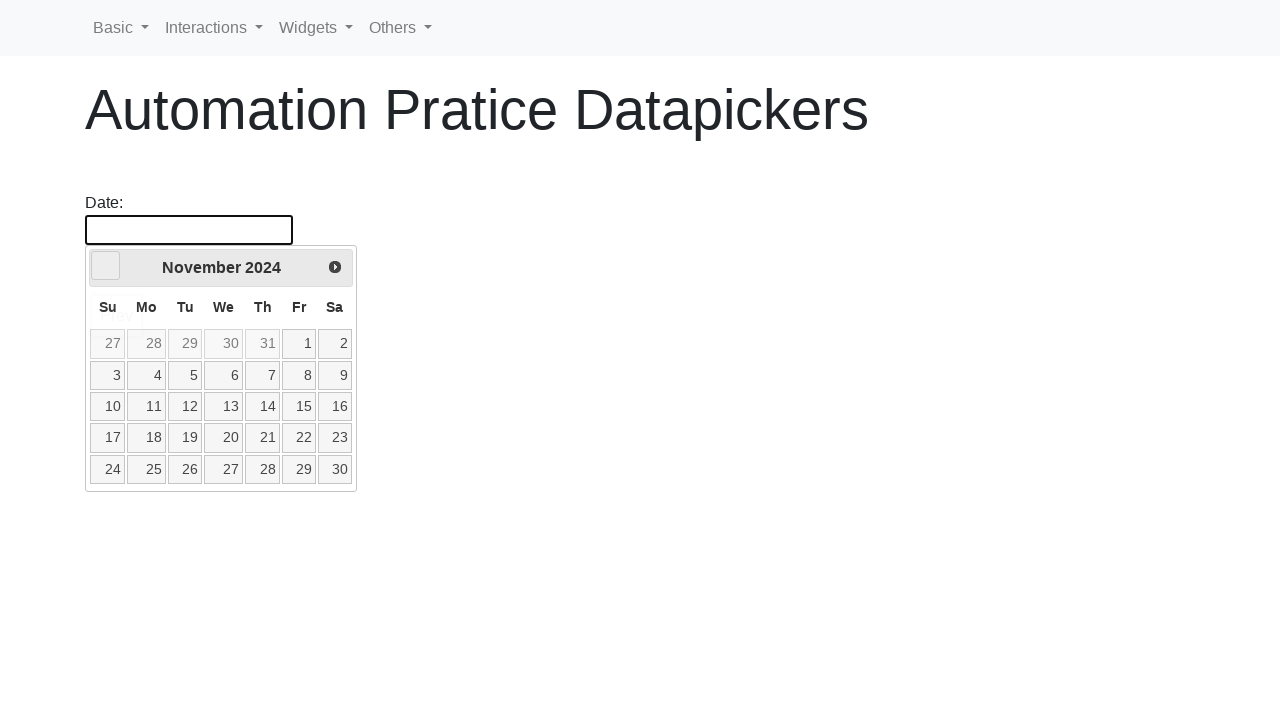

Clicked left arrow to navigate backwards (currently at November 2024) at (106, 266) on .ui-datepicker-prev
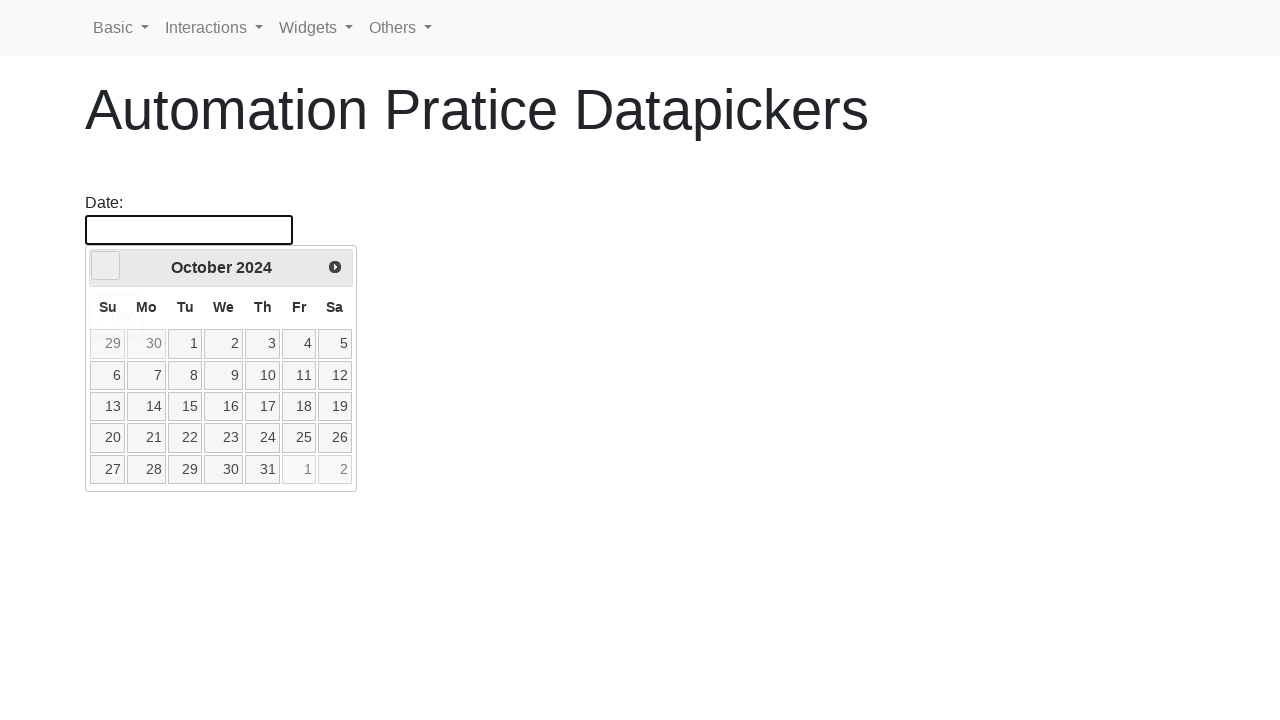

Clicked left arrow to navigate backwards (currently at October 2024) at (106, 266) on .ui-datepicker-prev
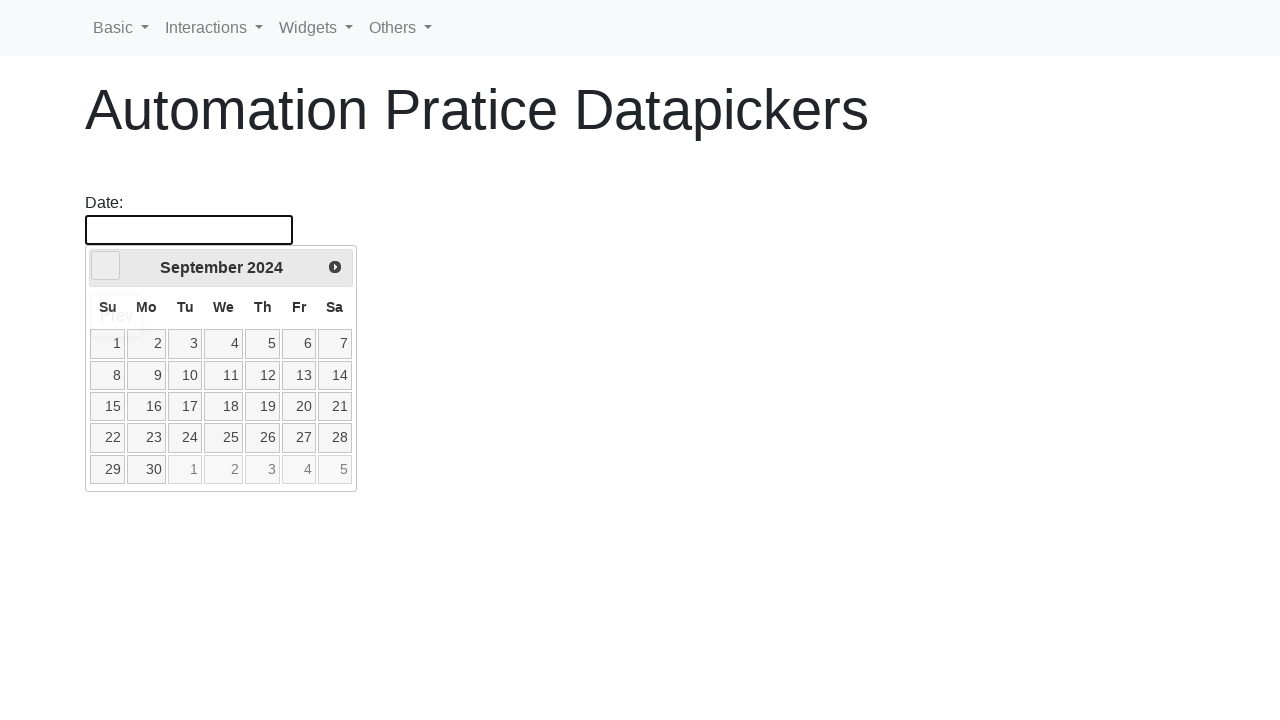

Clicked left arrow to navigate backwards (currently at September 2024) at (106, 266) on .ui-datepicker-prev
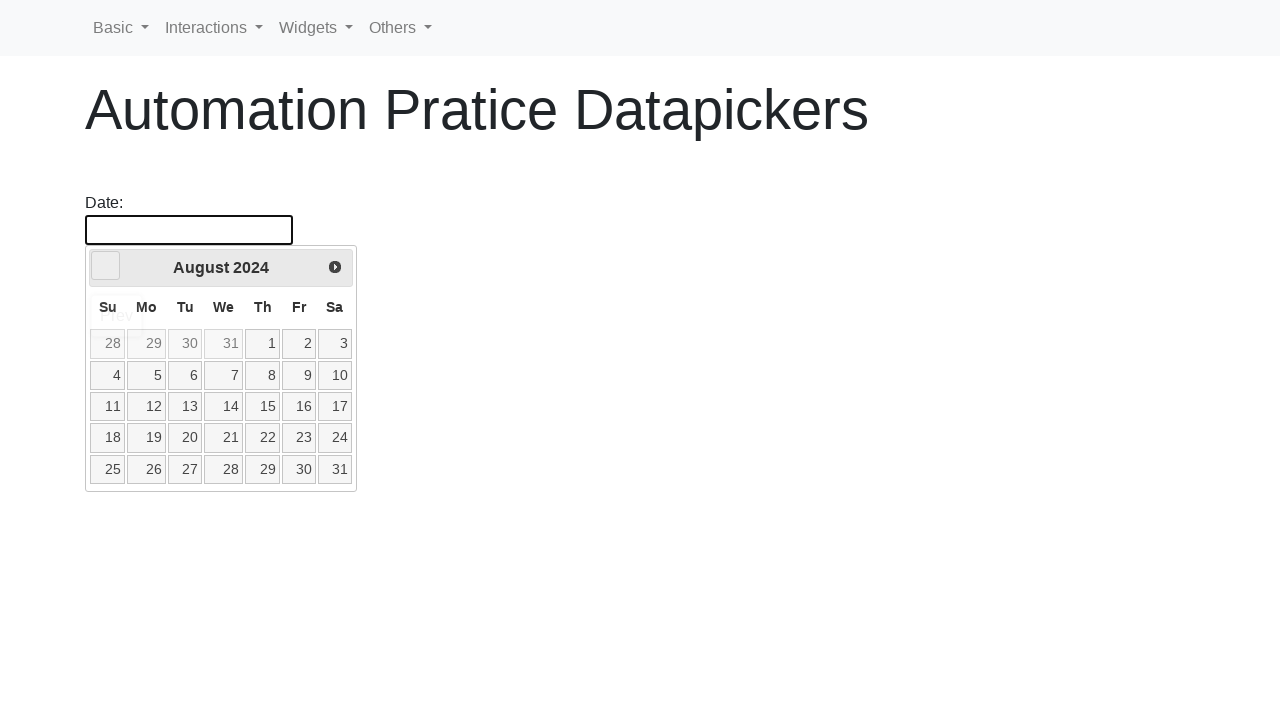

Clicked left arrow to navigate backwards (currently at August 2024) at (106, 266) on .ui-datepicker-prev
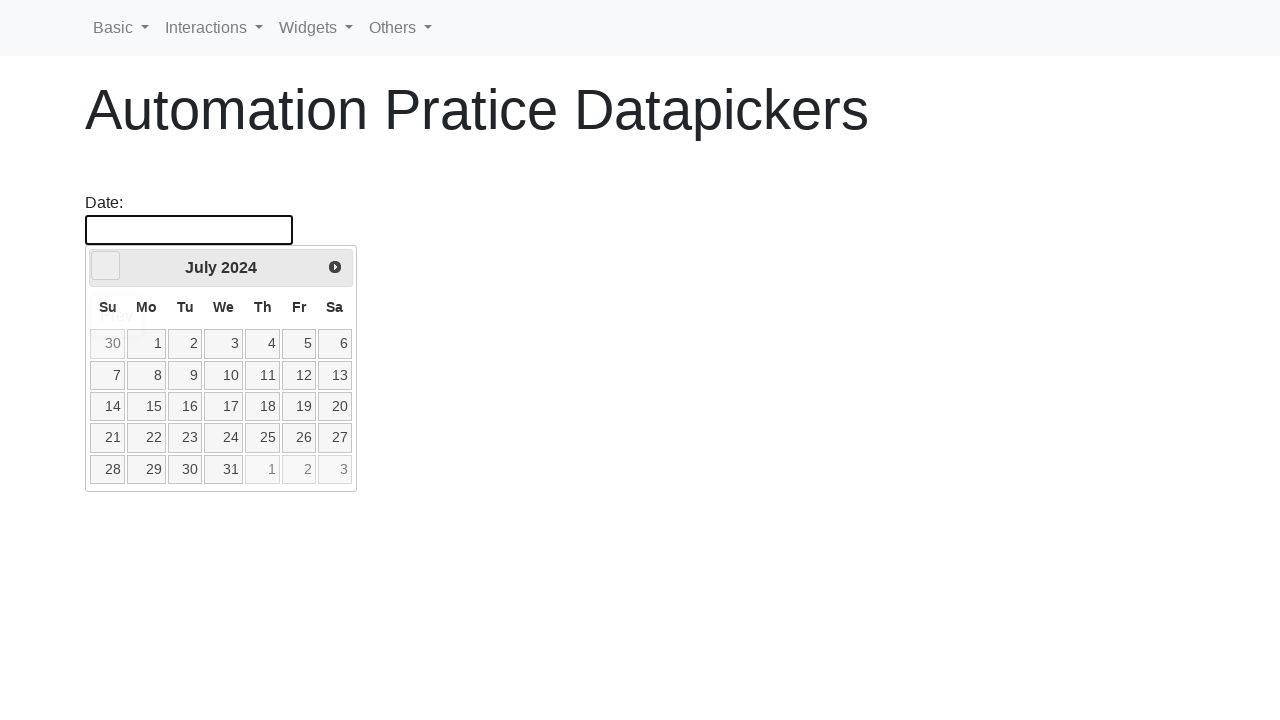

Clicked left arrow to navigate backwards (currently at July 2024) at (106, 266) on .ui-datepicker-prev
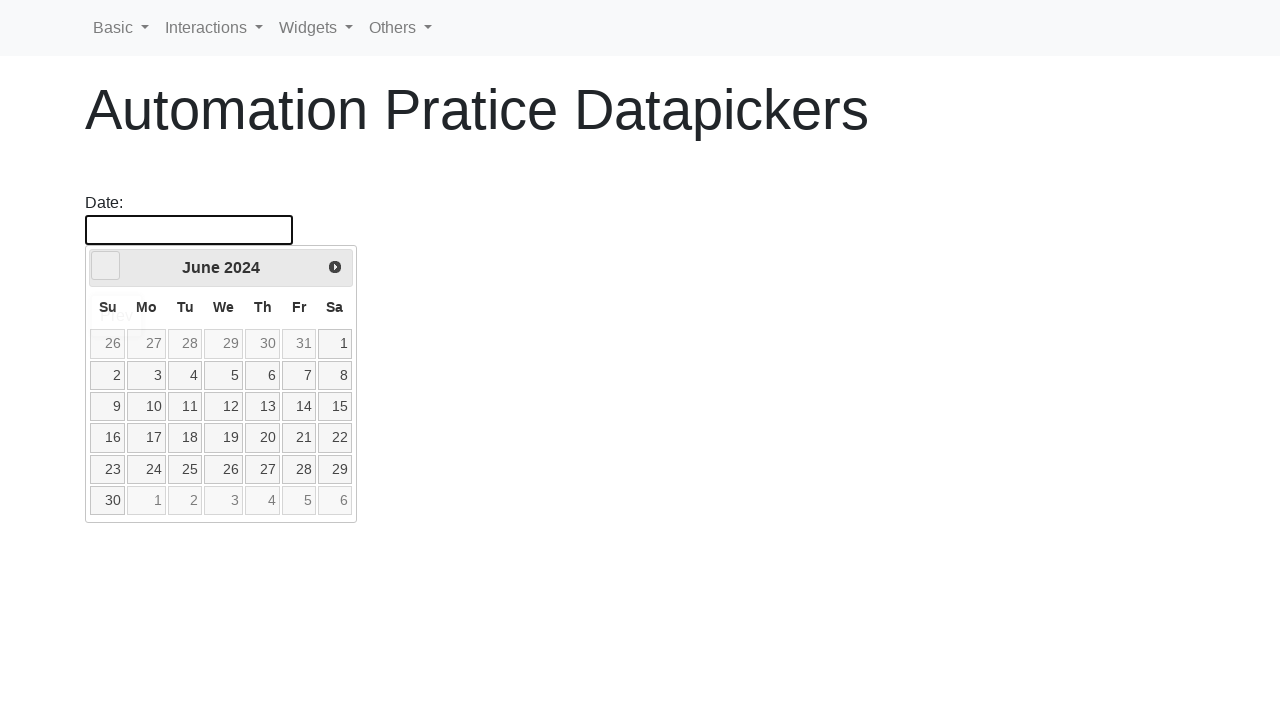

Clicked left arrow to navigate backwards (currently at June 2024) at (106, 266) on .ui-datepicker-prev
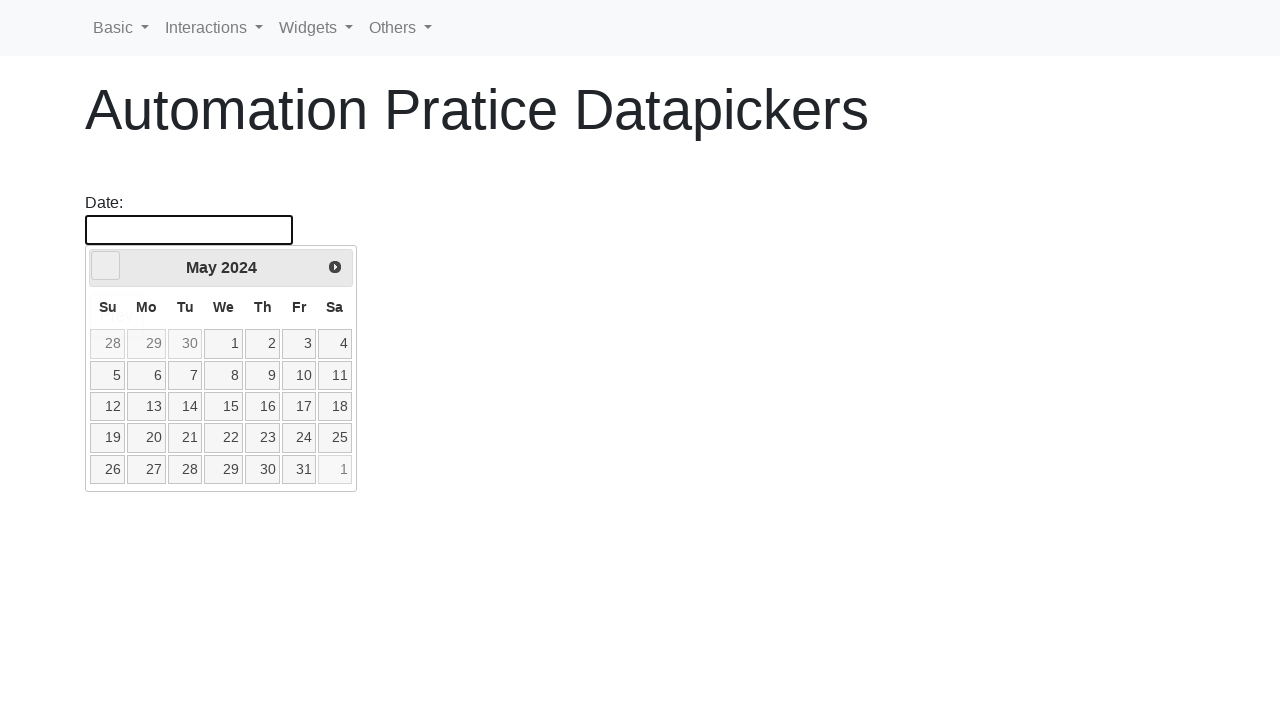

Clicked left arrow to navigate backwards (currently at May 2024) at (106, 266) on .ui-datepicker-prev
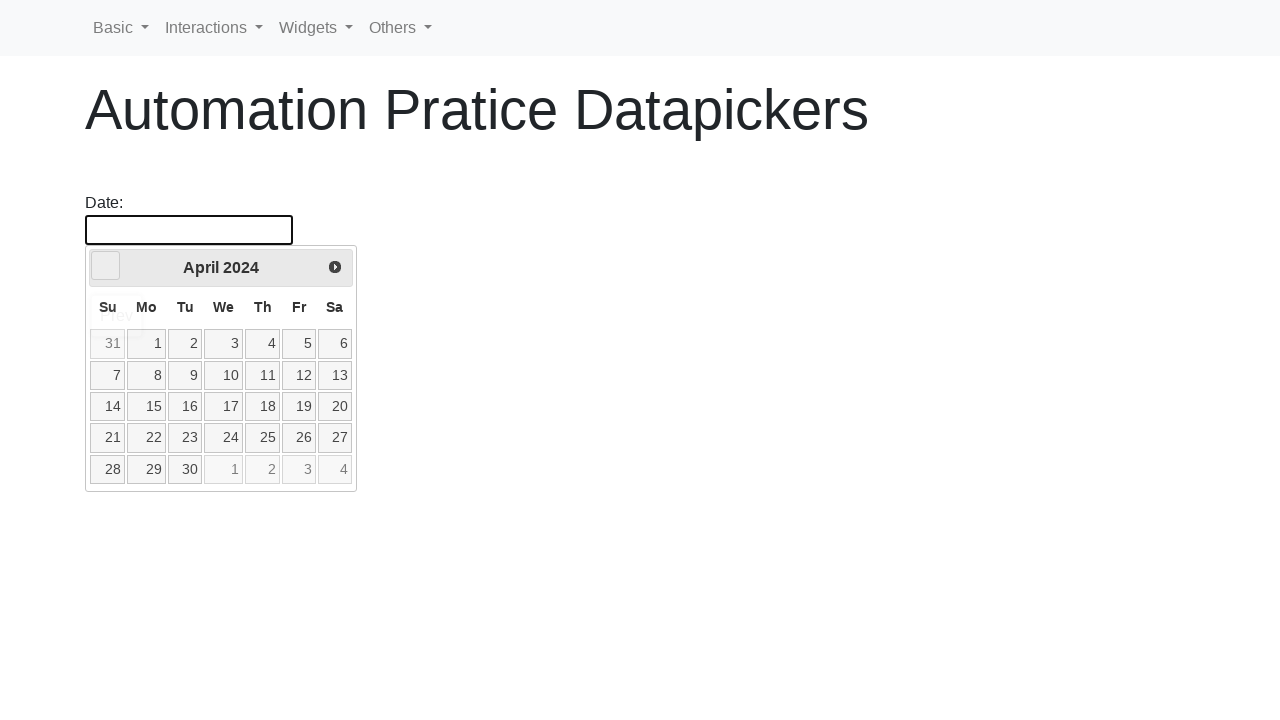

Clicked left arrow to navigate backwards (currently at April 2024) at (106, 266) on .ui-datepicker-prev
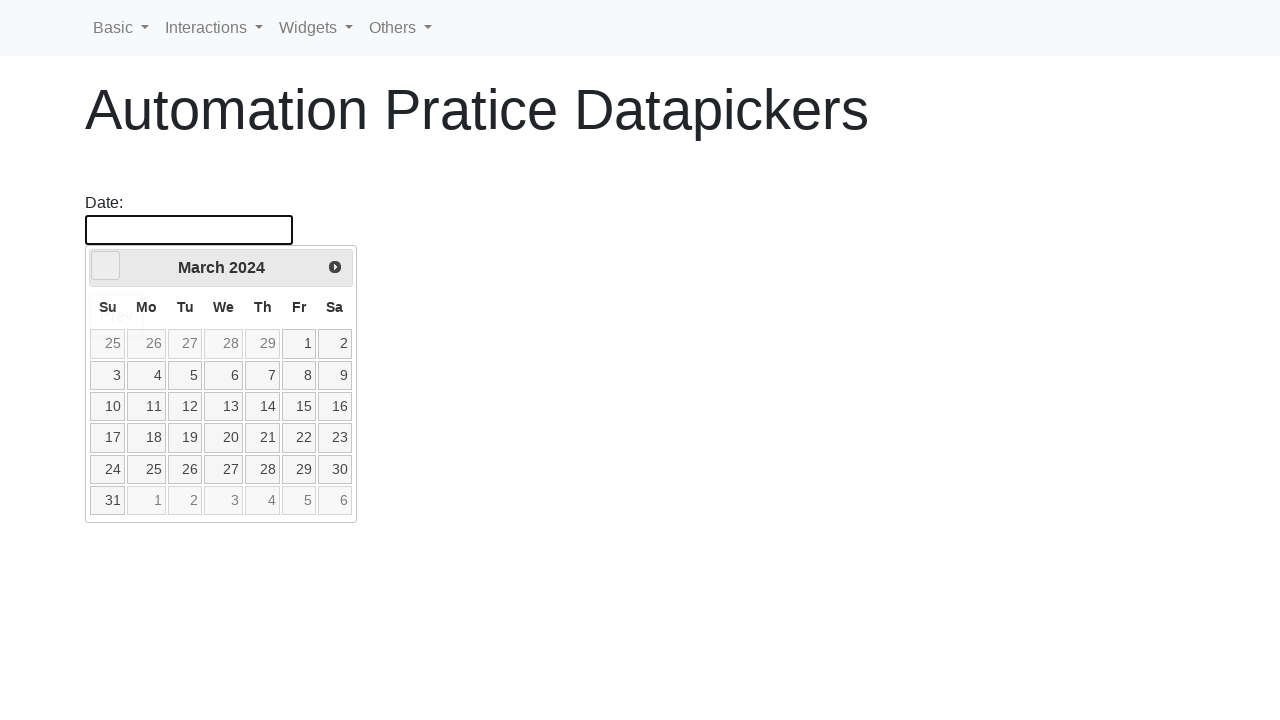

Clicked left arrow to navigate backwards (currently at March 2024) at (106, 266) on .ui-datepicker-prev
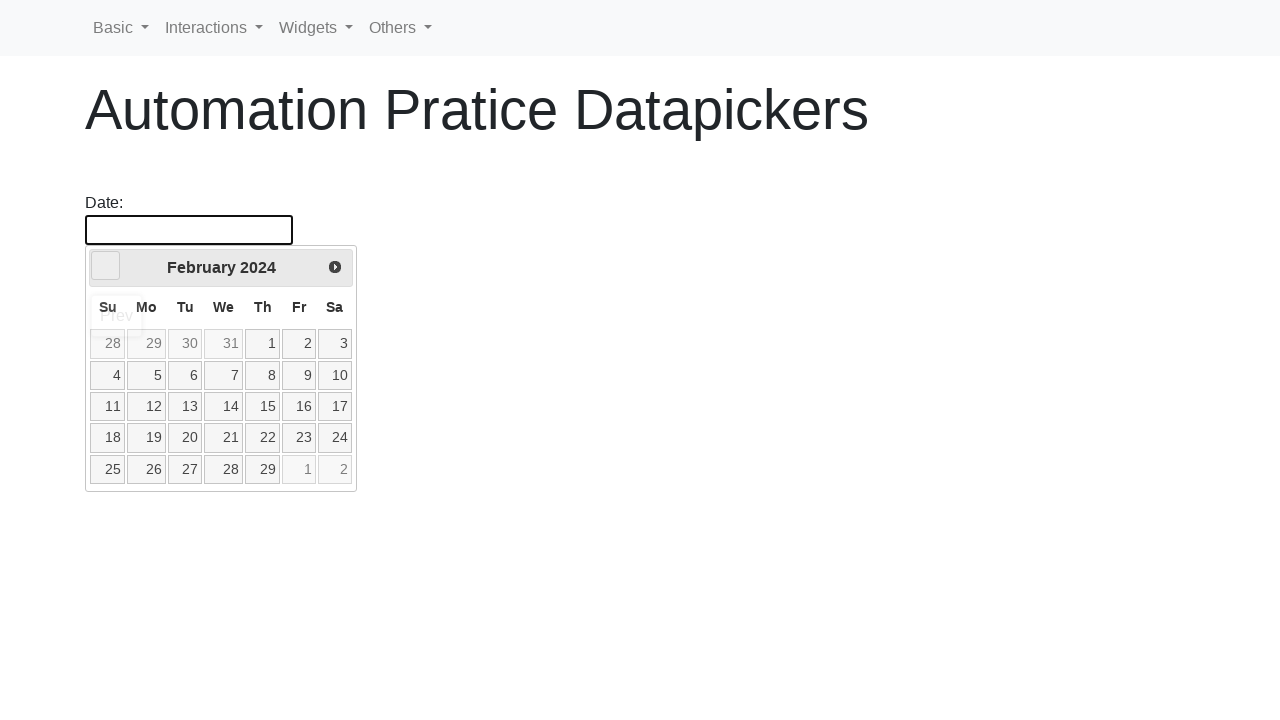

Clicked left arrow to navigate backwards (currently at February 2024) at (106, 266) on .ui-datepicker-prev
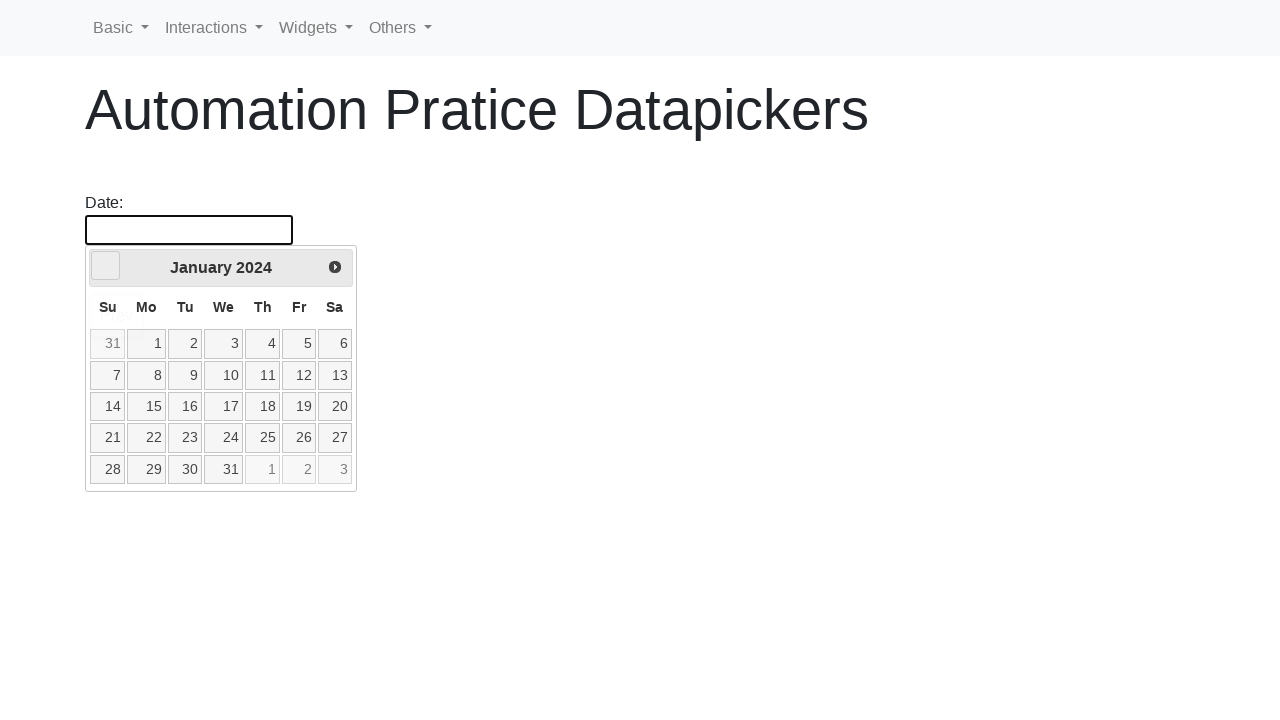

Clicked left arrow to navigate backwards (currently at January 2024) at (106, 266) on .ui-datepicker-prev
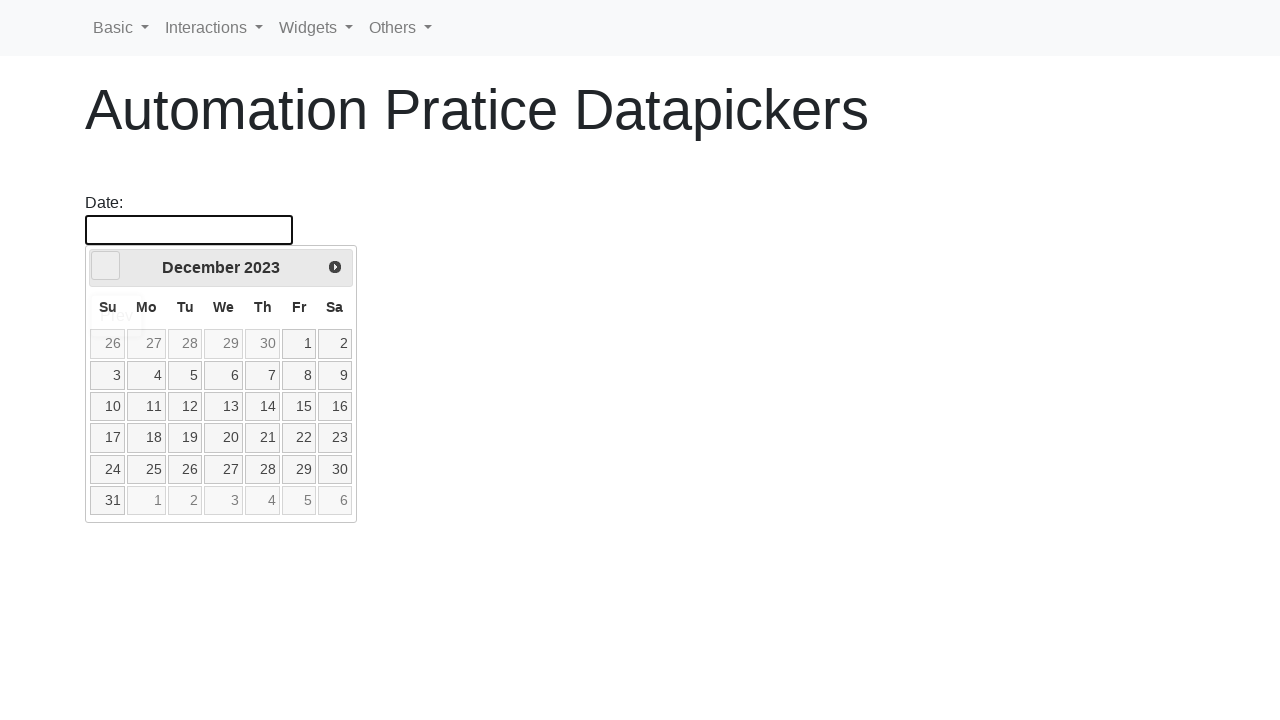

Clicked left arrow to navigate backwards (currently at December 2023) at (106, 266) on .ui-datepicker-prev
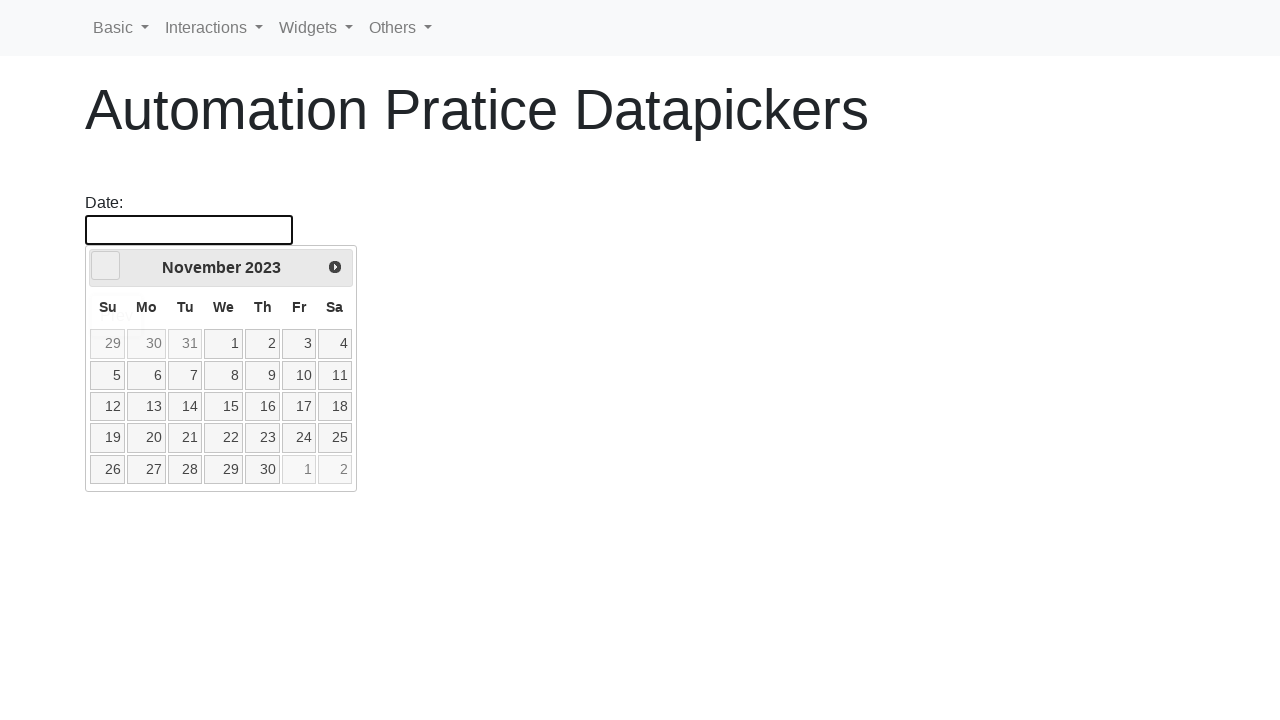

Clicked left arrow to navigate backwards (currently at November 2023) at (106, 266) on .ui-datepicker-prev
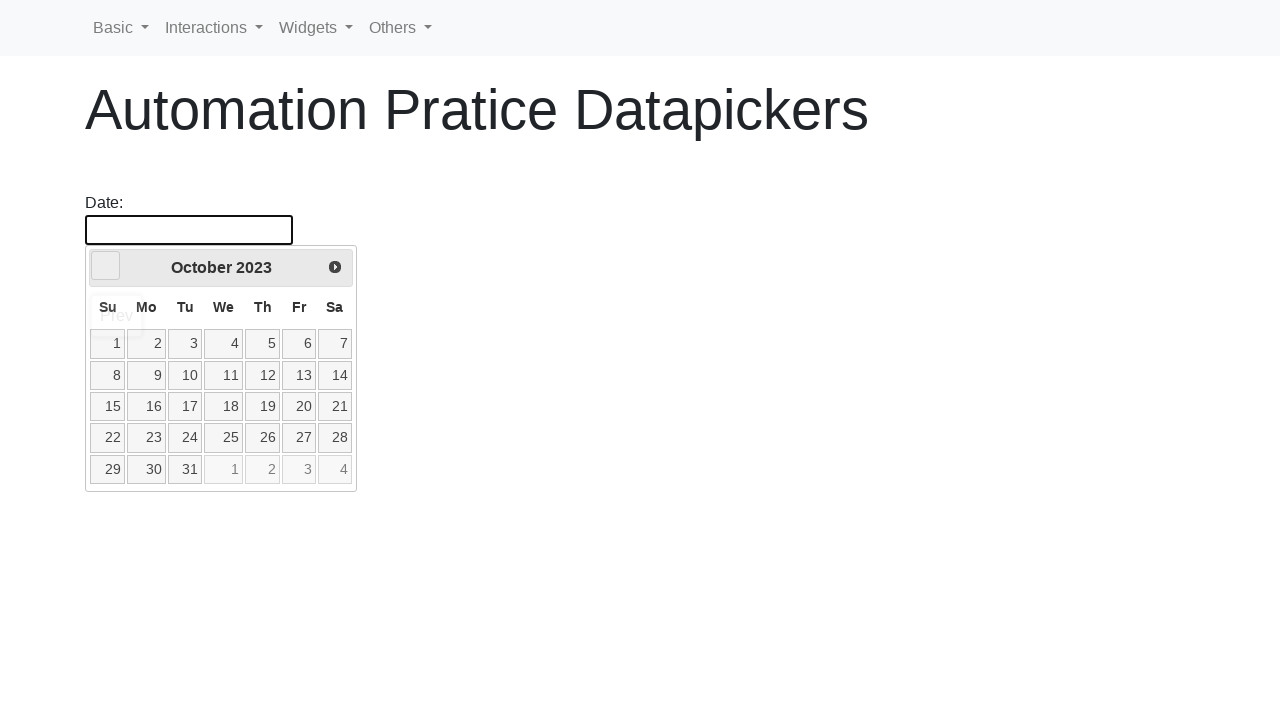

Clicked left arrow to navigate backwards (currently at October 2023) at (106, 266) on .ui-datepicker-prev
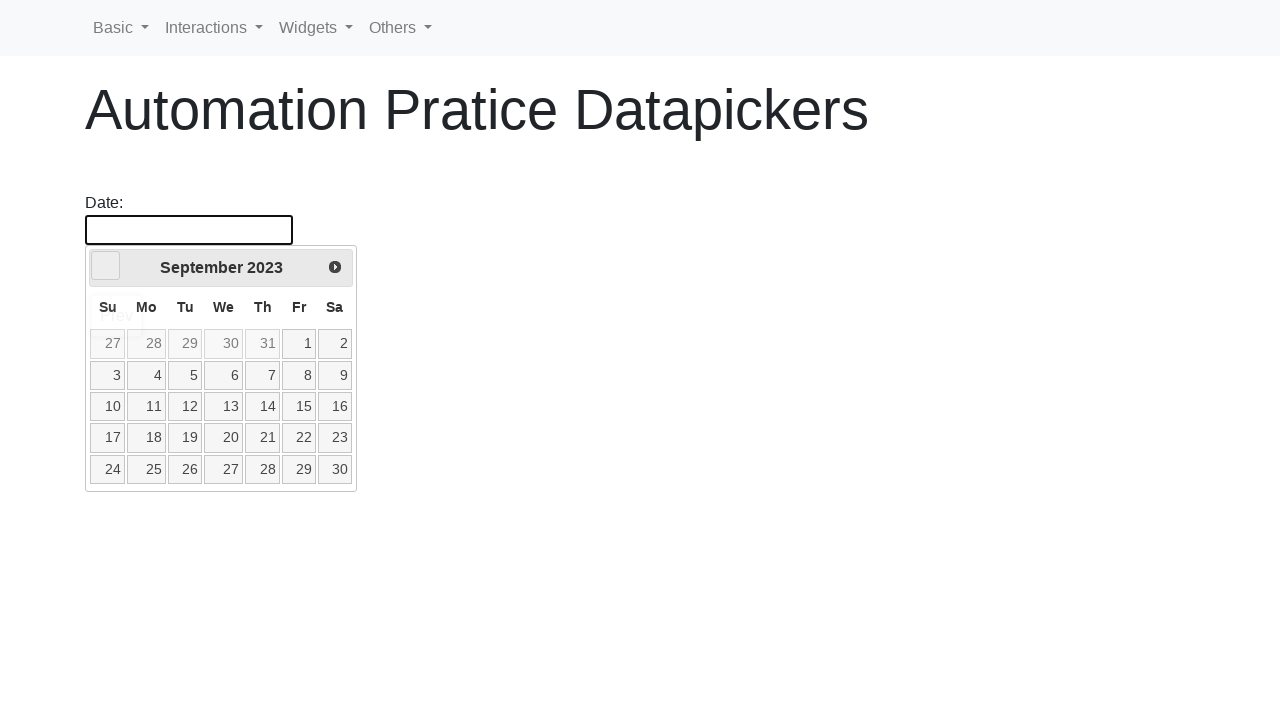

Clicked left arrow to navigate backwards (currently at September 2023) at (106, 266) on .ui-datepicker-prev
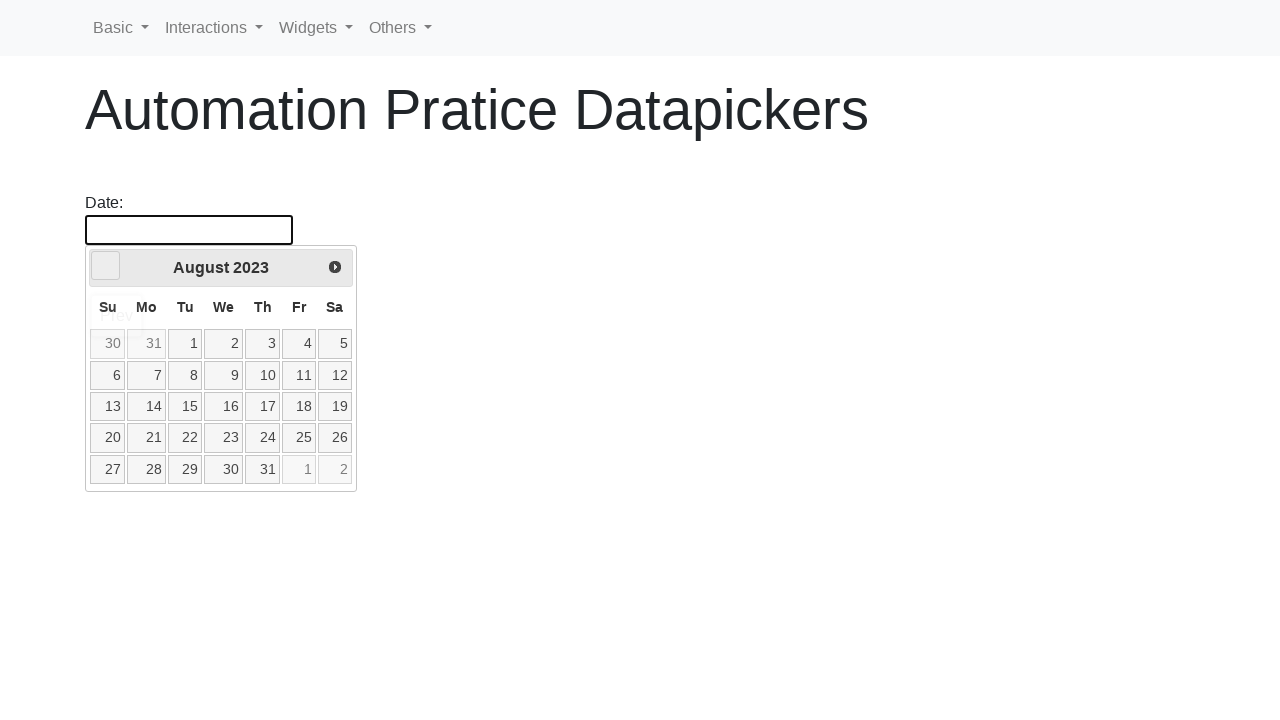

Clicked left arrow to navigate backwards (currently at August 2023) at (106, 266) on .ui-datepicker-prev
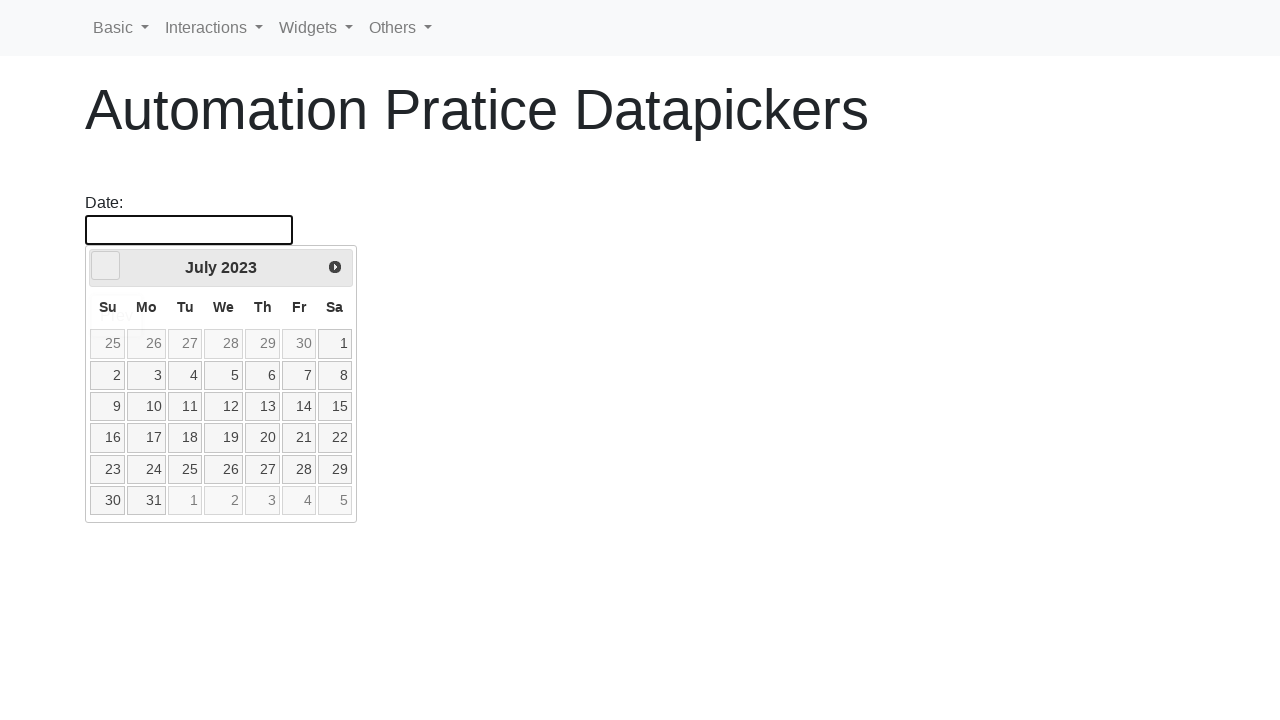

Clicked left arrow to navigate backwards (currently at July 2023) at (106, 266) on .ui-datepicker-prev
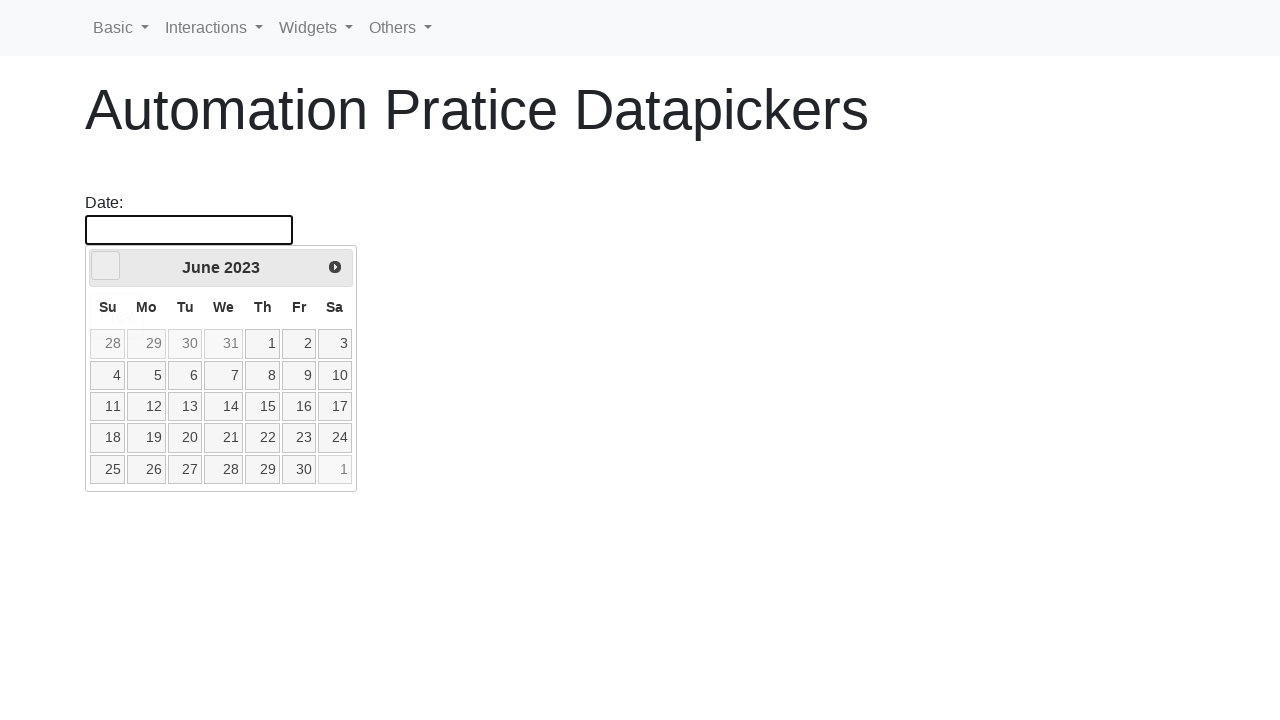

Clicked left arrow to navigate backwards (currently at June 2023) at (106, 266) on .ui-datepicker-prev
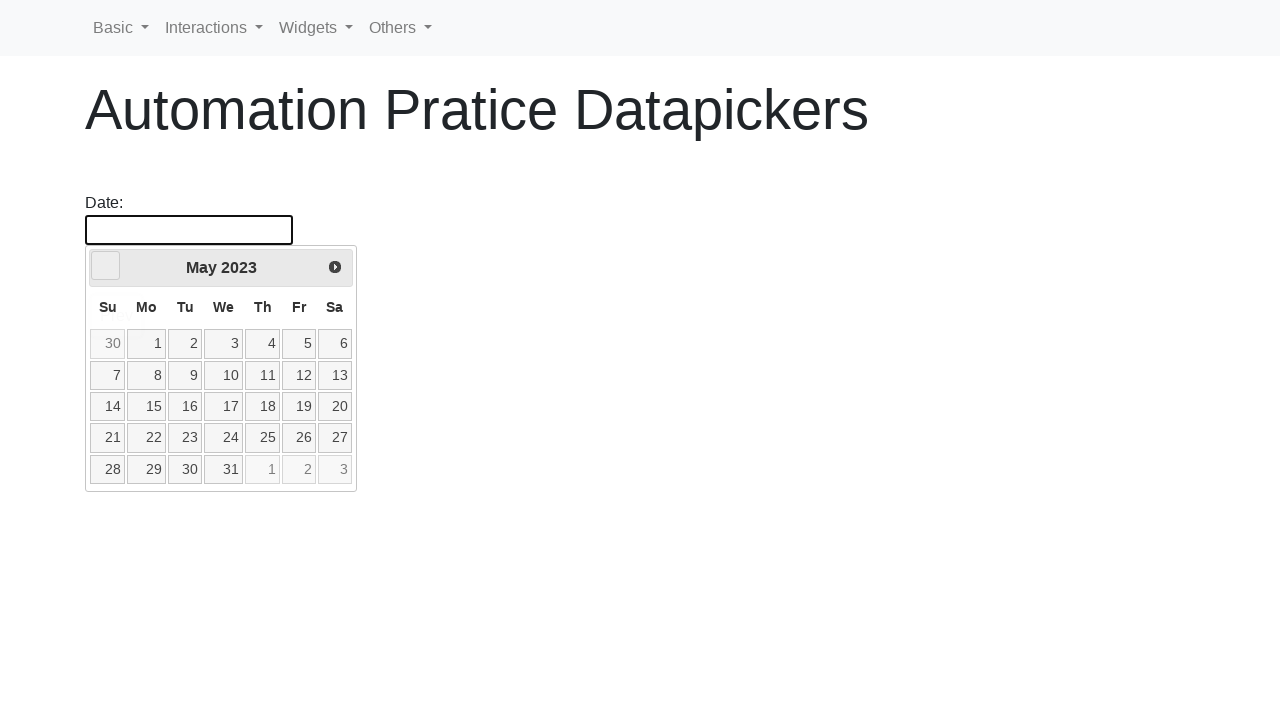

Clicked left arrow to navigate backwards (currently at May 2023) at (106, 266) on .ui-datepicker-prev
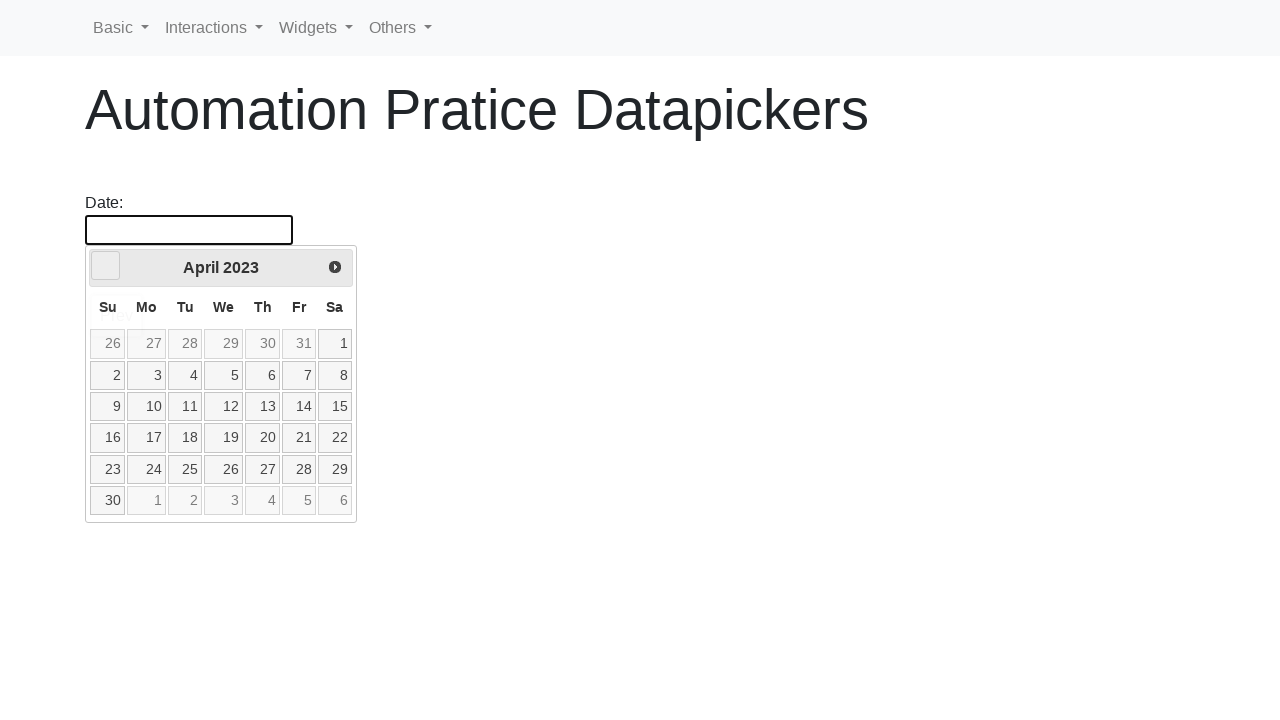

Clicked left arrow to navigate backwards (currently at April 2023) at (106, 266) on .ui-datepicker-prev
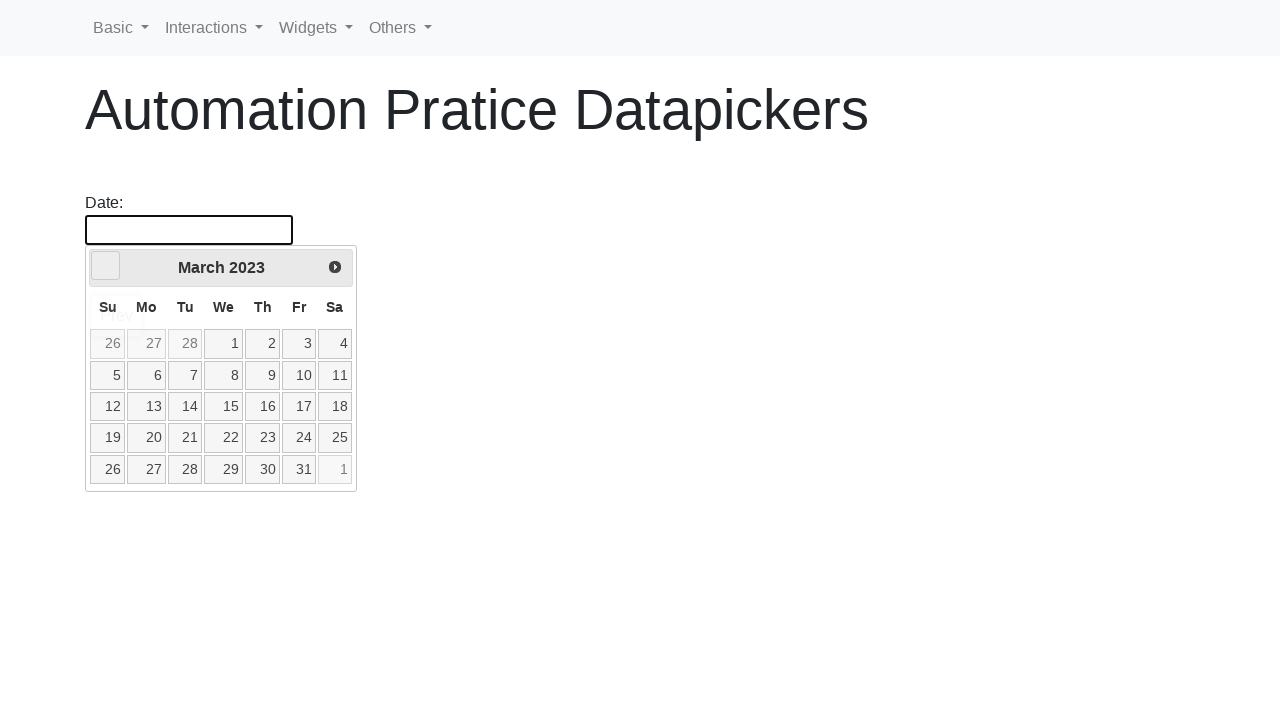

Clicked left arrow to navigate backwards (currently at March 2023) at (106, 266) on .ui-datepicker-prev
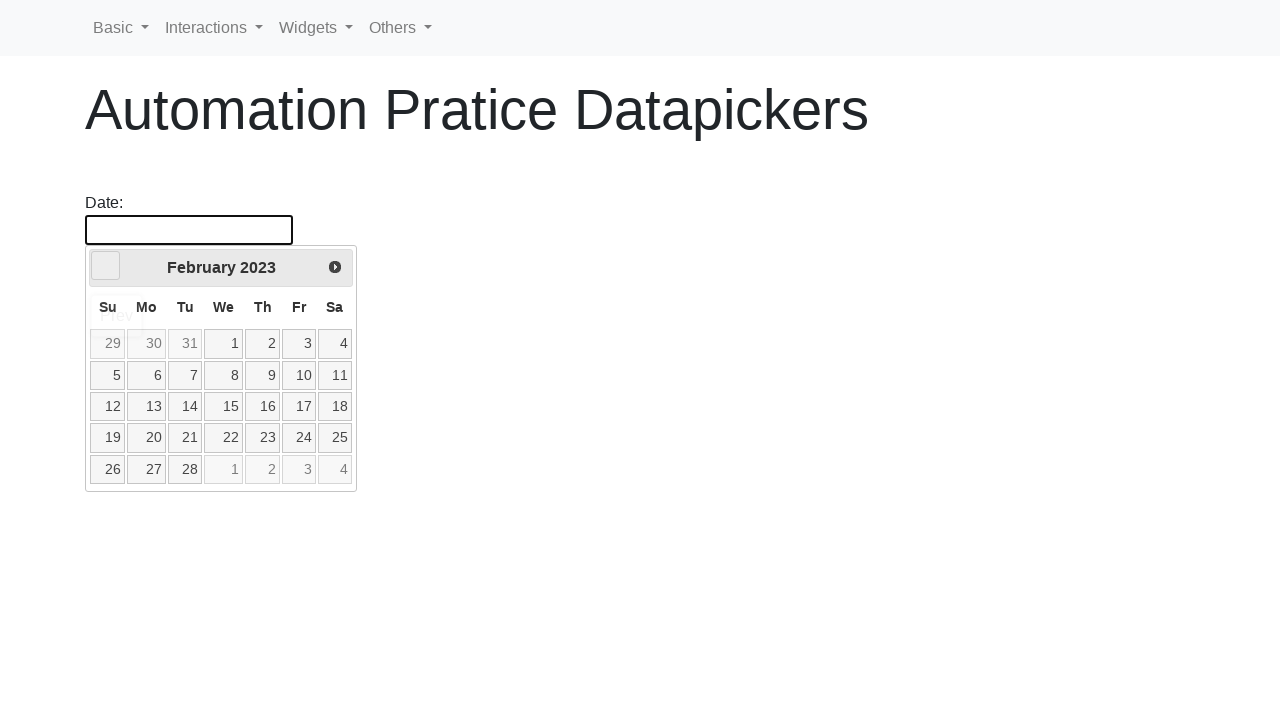

Clicked left arrow to navigate backwards (currently at February 2023) at (106, 266) on .ui-datepicker-prev
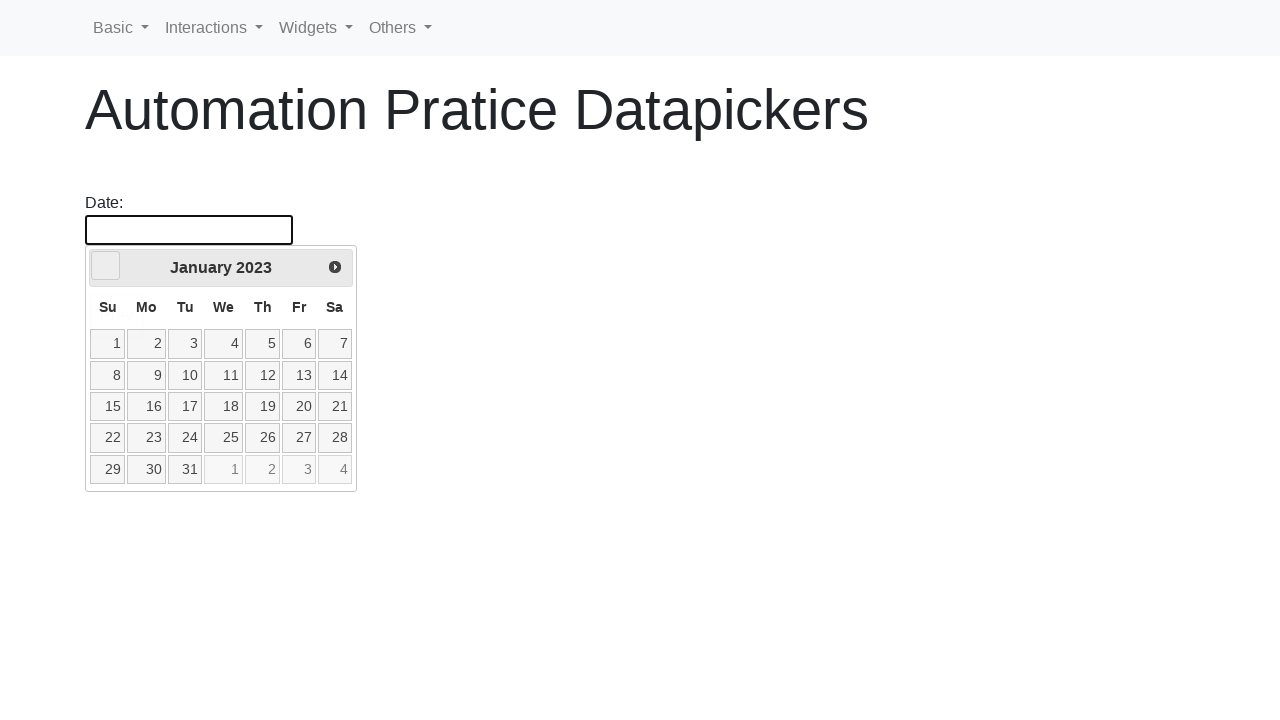

Clicked left arrow to navigate backwards (currently at January 2023) at (106, 266) on .ui-datepicker-prev
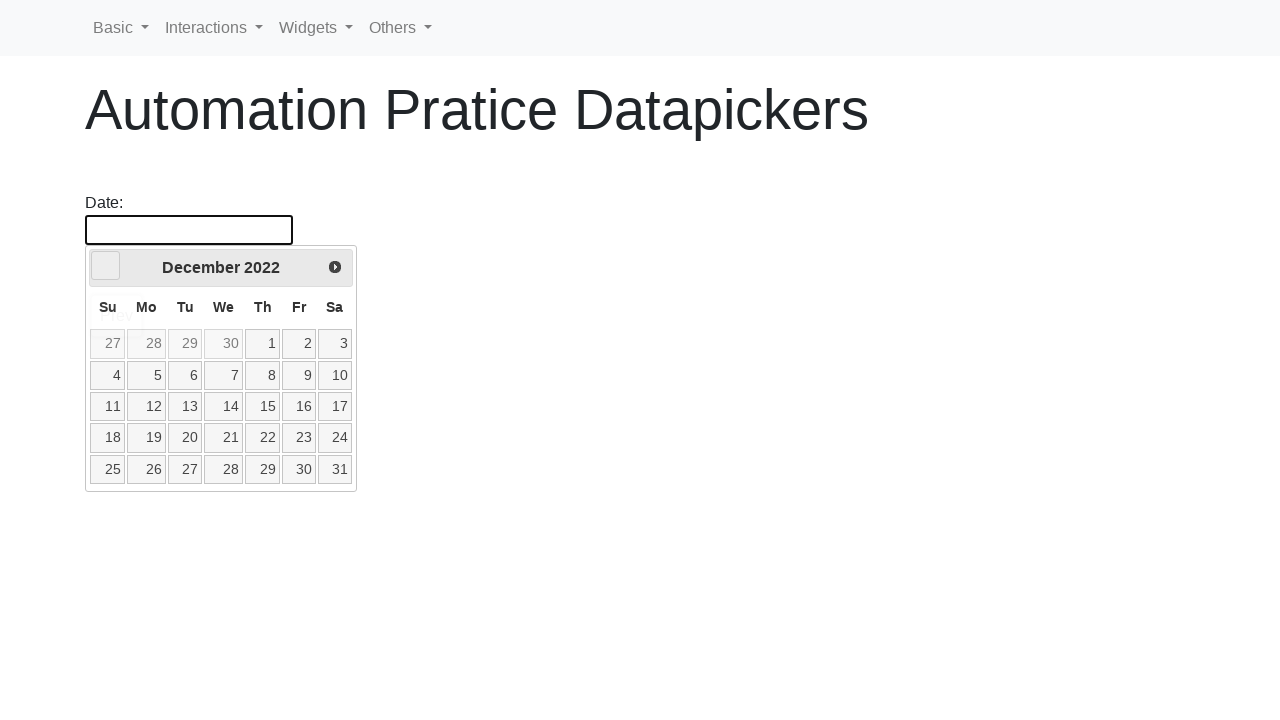

Clicked left arrow to navigate backwards (currently at December 2022) at (106, 266) on .ui-datepicker-prev
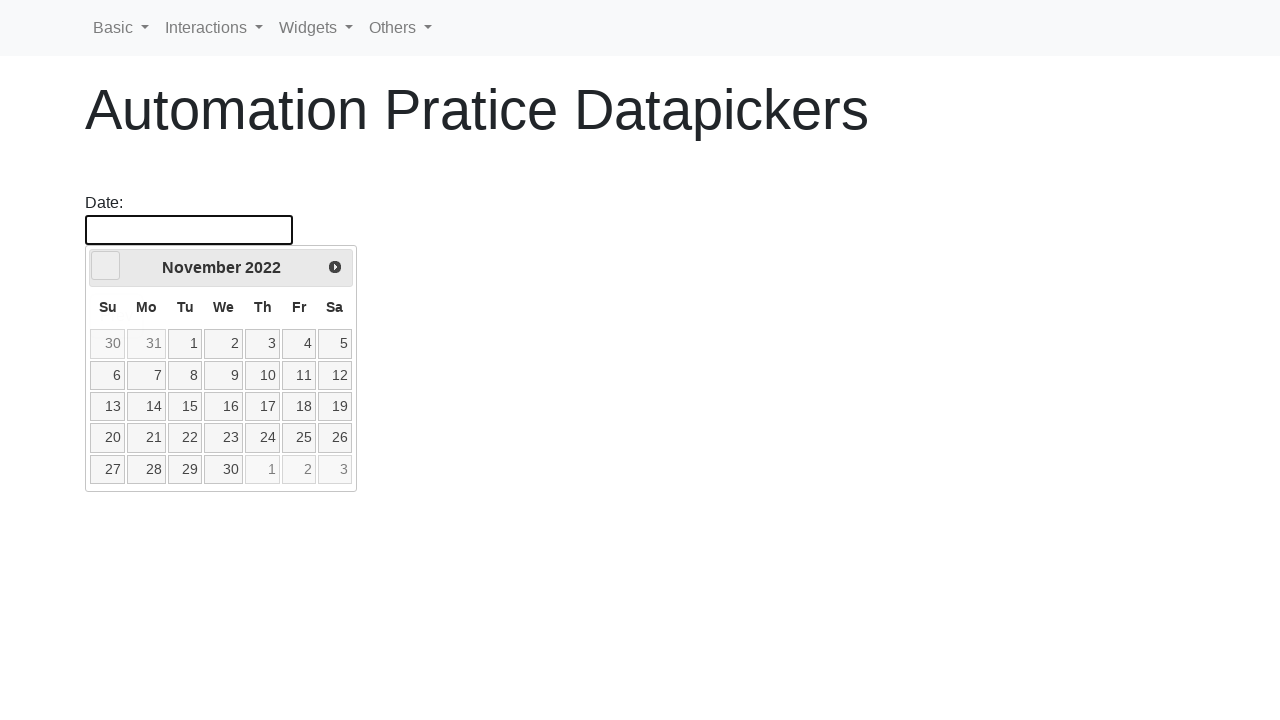

Clicked left arrow to navigate backwards (currently at November 2022) at (106, 266) on .ui-datepicker-prev
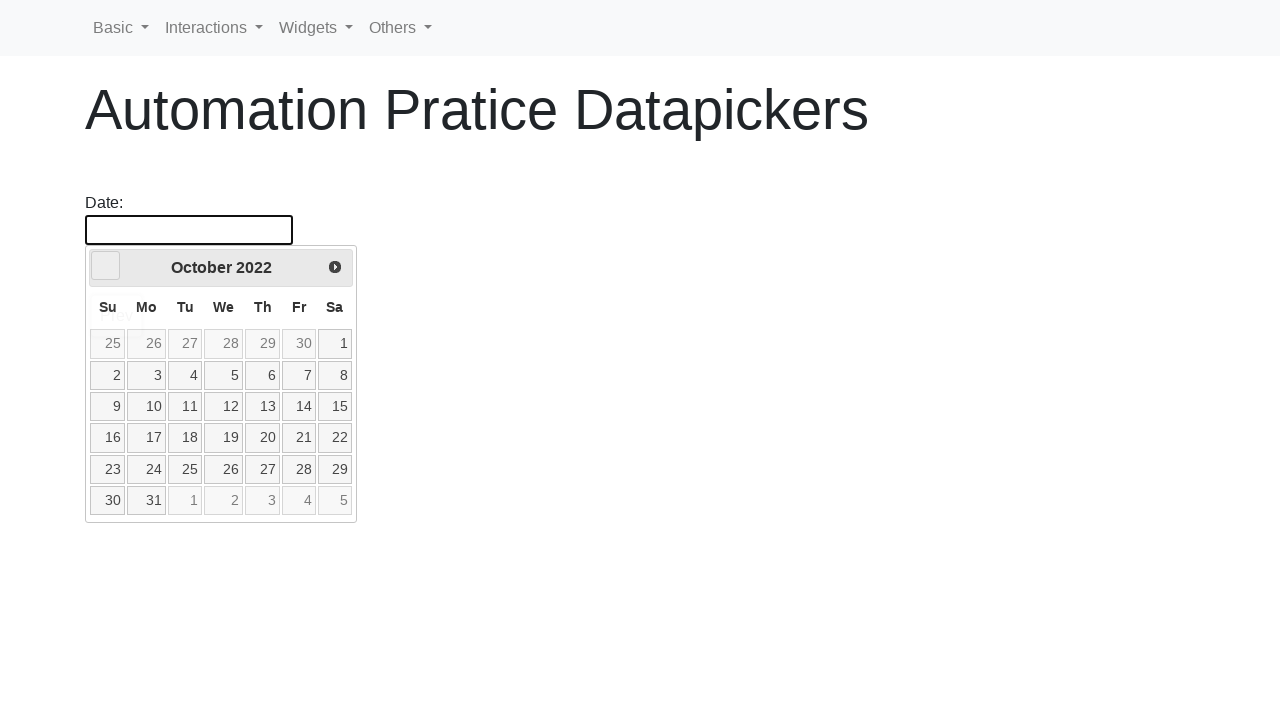

Clicked left arrow to navigate backwards (currently at October 2022) at (106, 266) on .ui-datepicker-prev
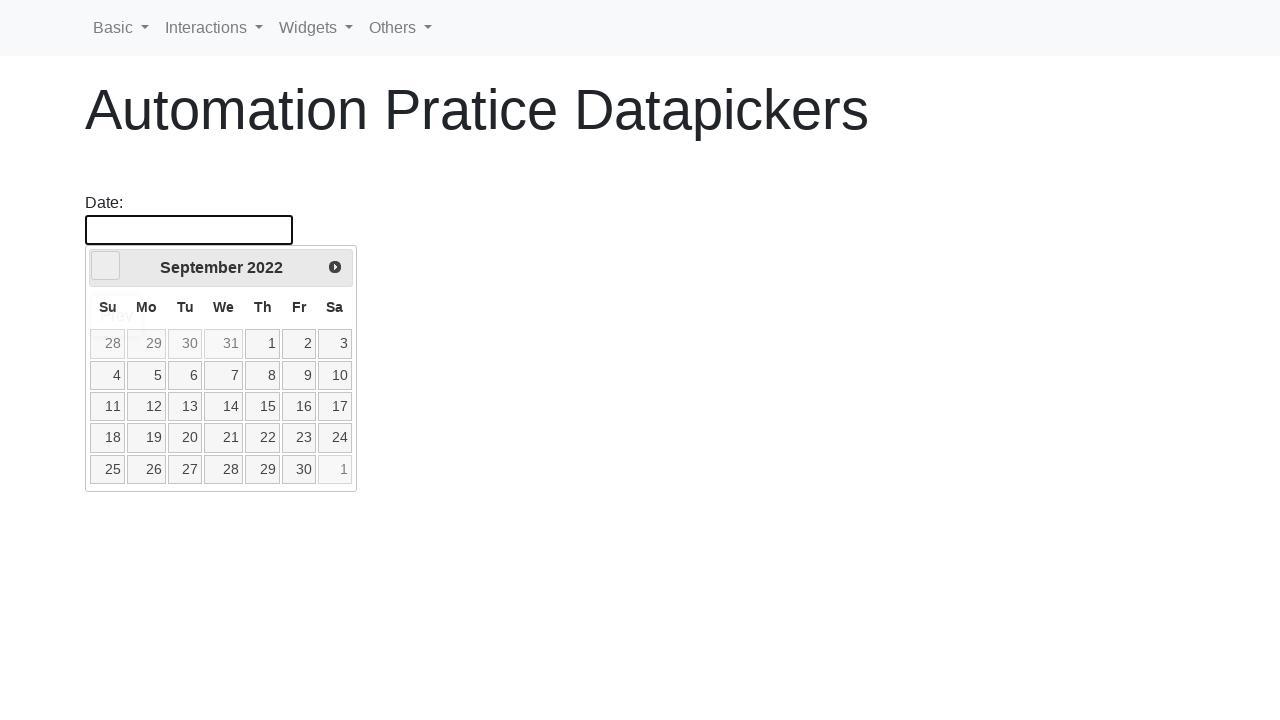

Clicked left arrow to navigate backwards (currently at September 2022) at (106, 266) on .ui-datepicker-prev
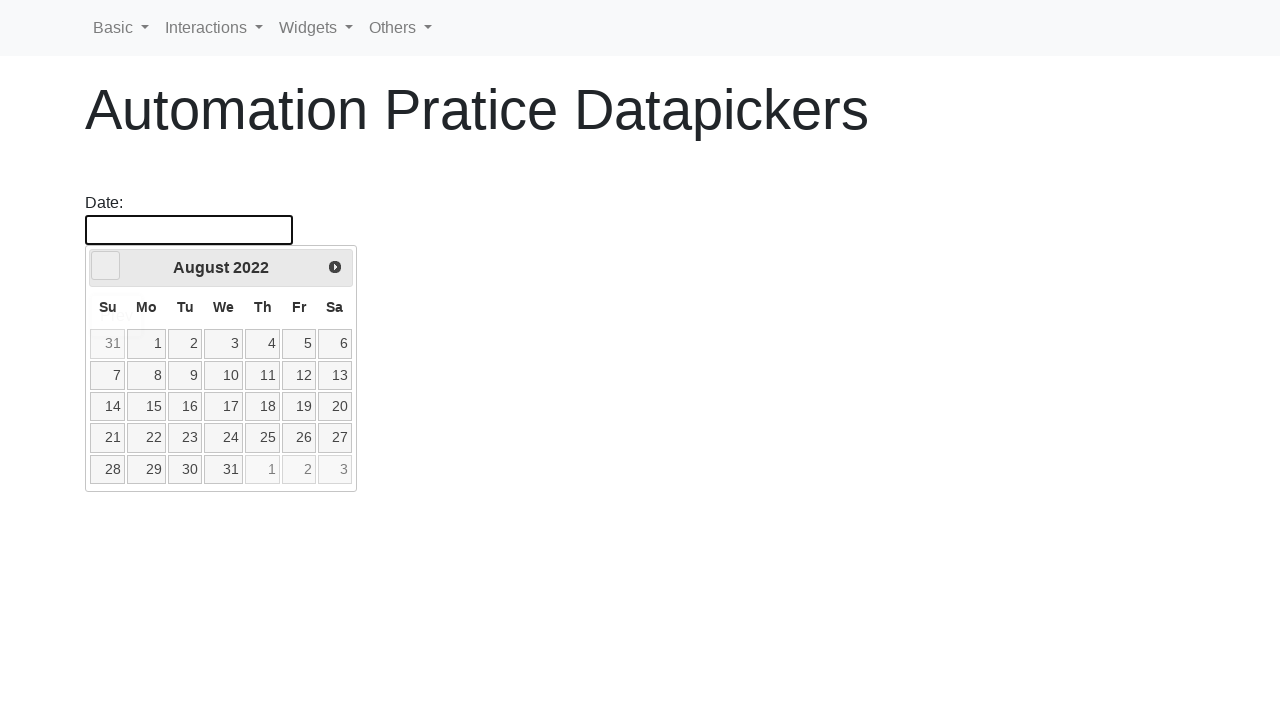

Clicked left arrow to navigate backwards (currently at August 2022) at (106, 266) on .ui-datepicker-prev
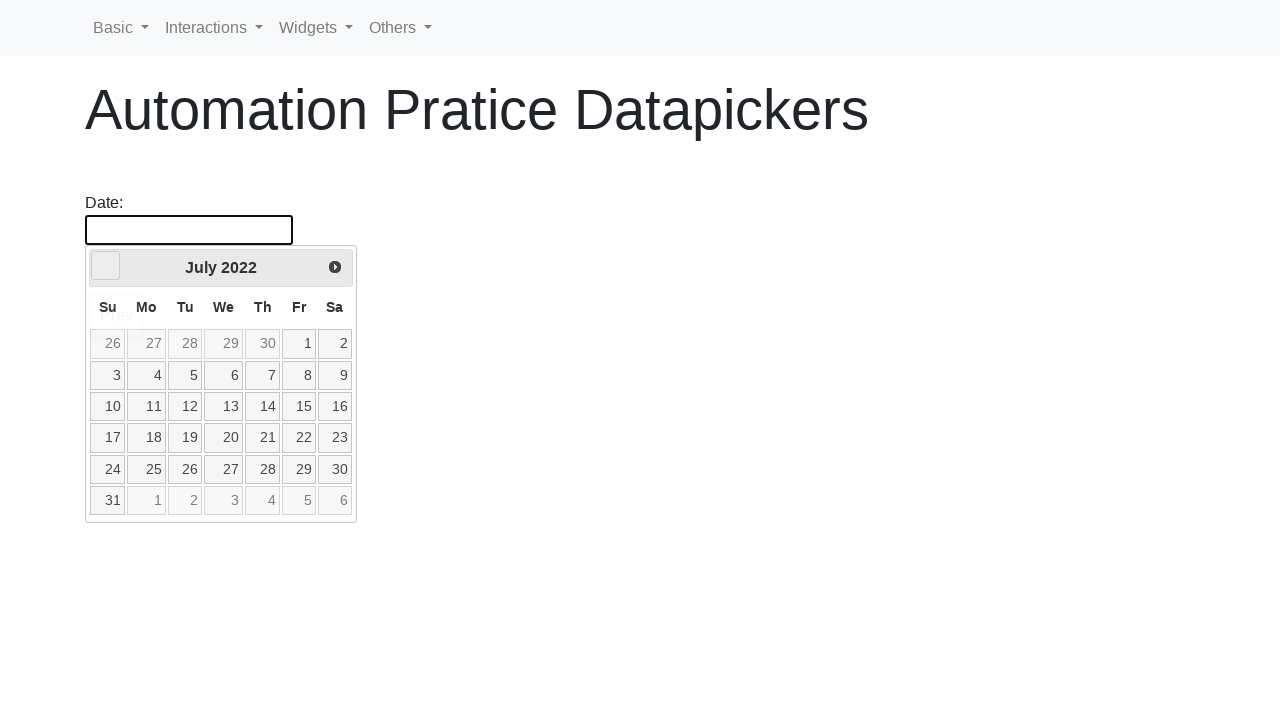

Clicked left arrow to navigate backwards (currently at July 2022) at (106, 266) on .ui-datepicker-prev
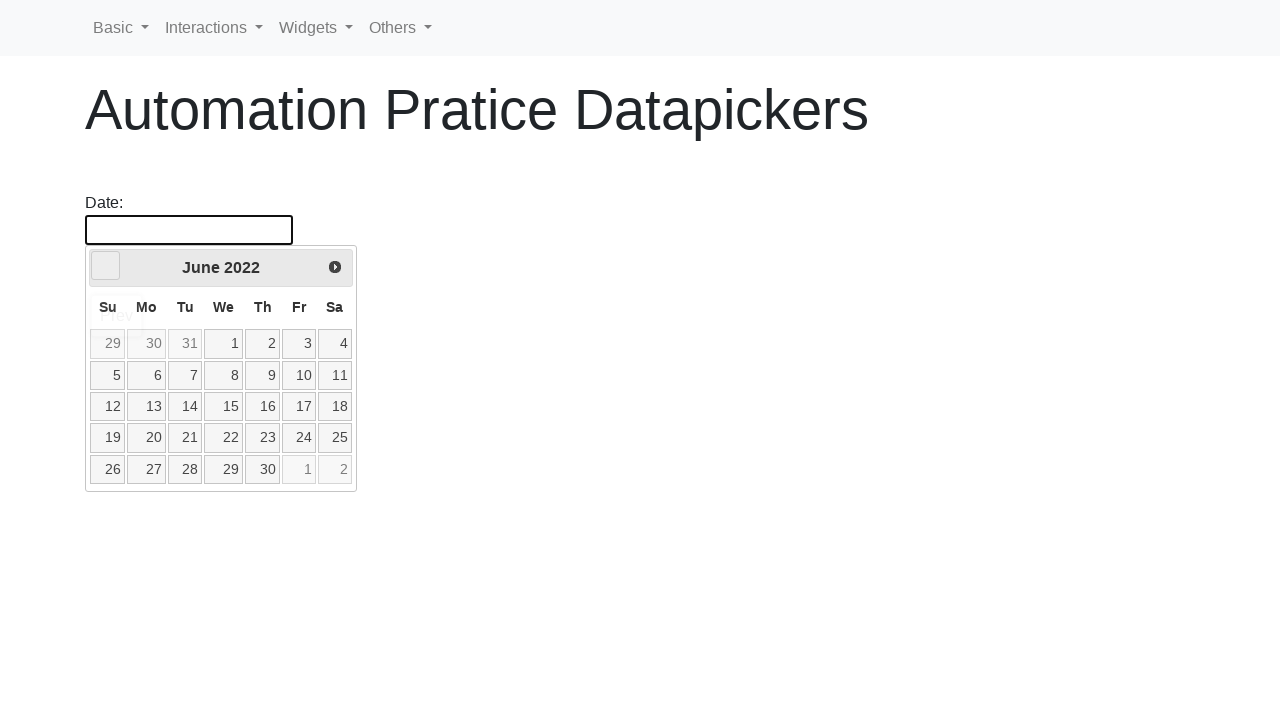

Clicked left arrow to navigate backwards (currently at June 2022) at (106, 266) on .ui-datepicker-prev
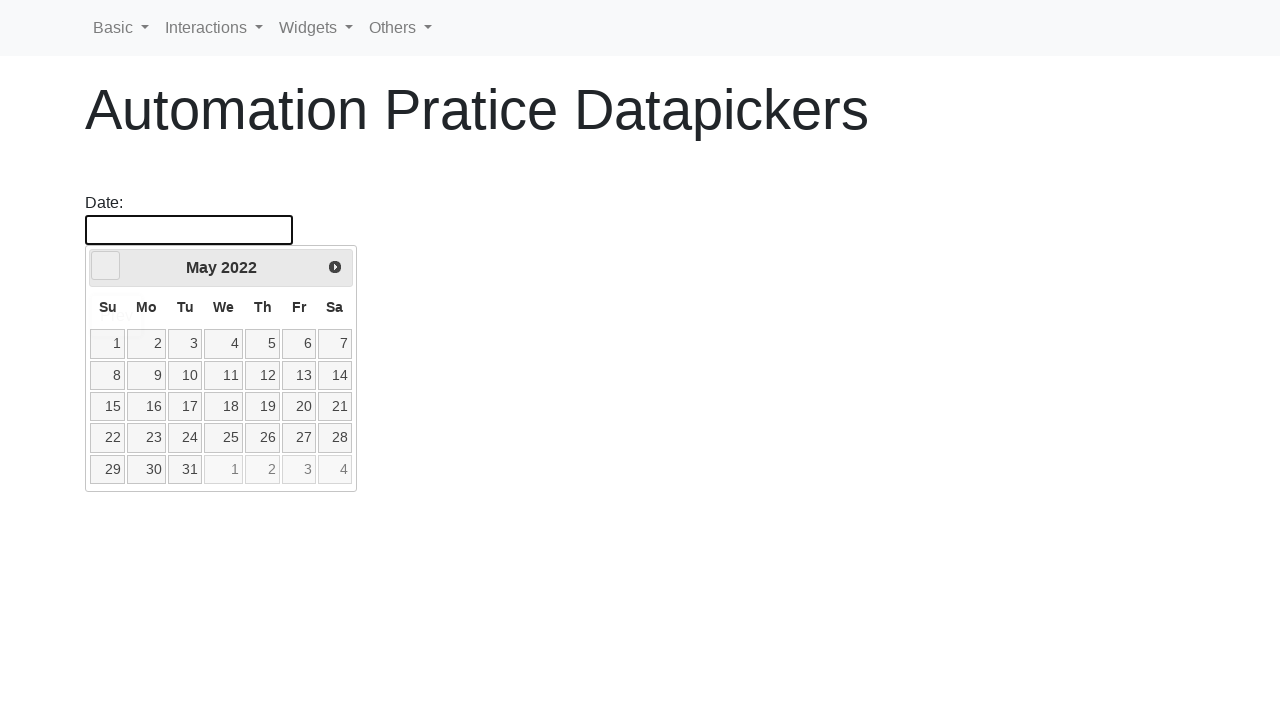

Clicked left arrow to navigate backwards (currently at May 2022) at (106, 266) on .ui-datepicker-prev
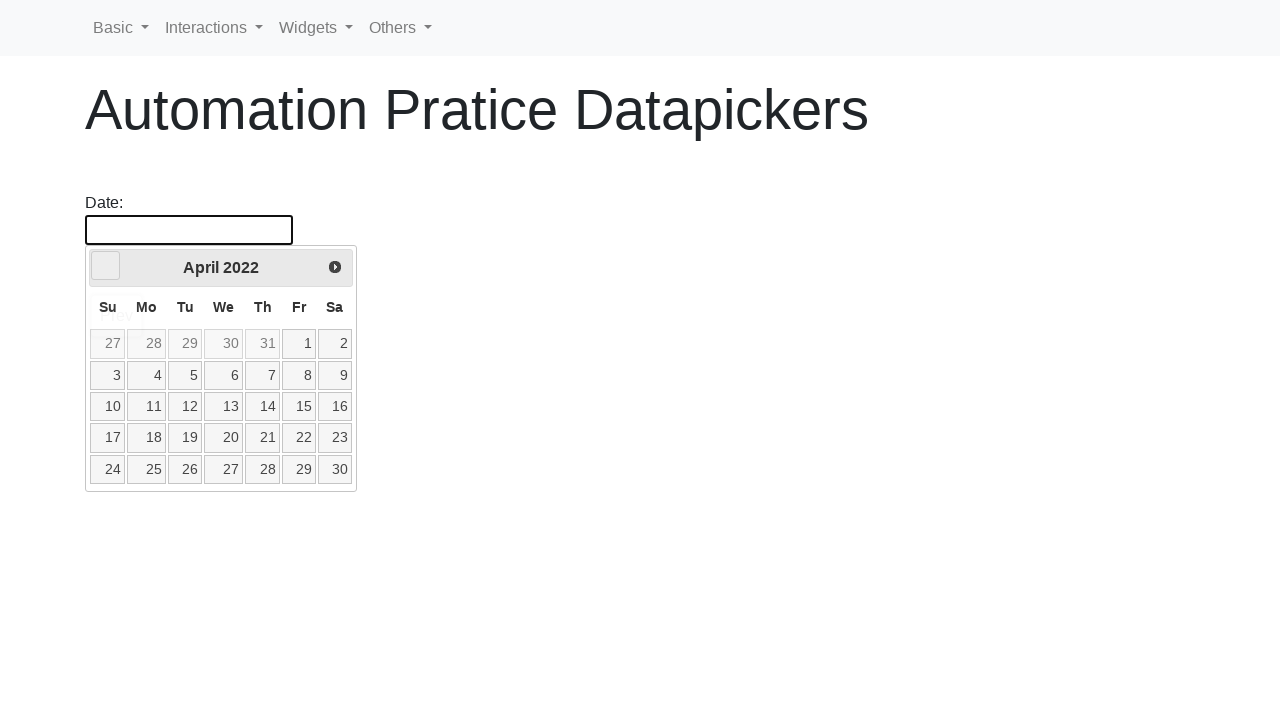

Clicked left arrow to navigate backwards (currently at April 2022) at (106, 266) on .ui-datepicker-prev
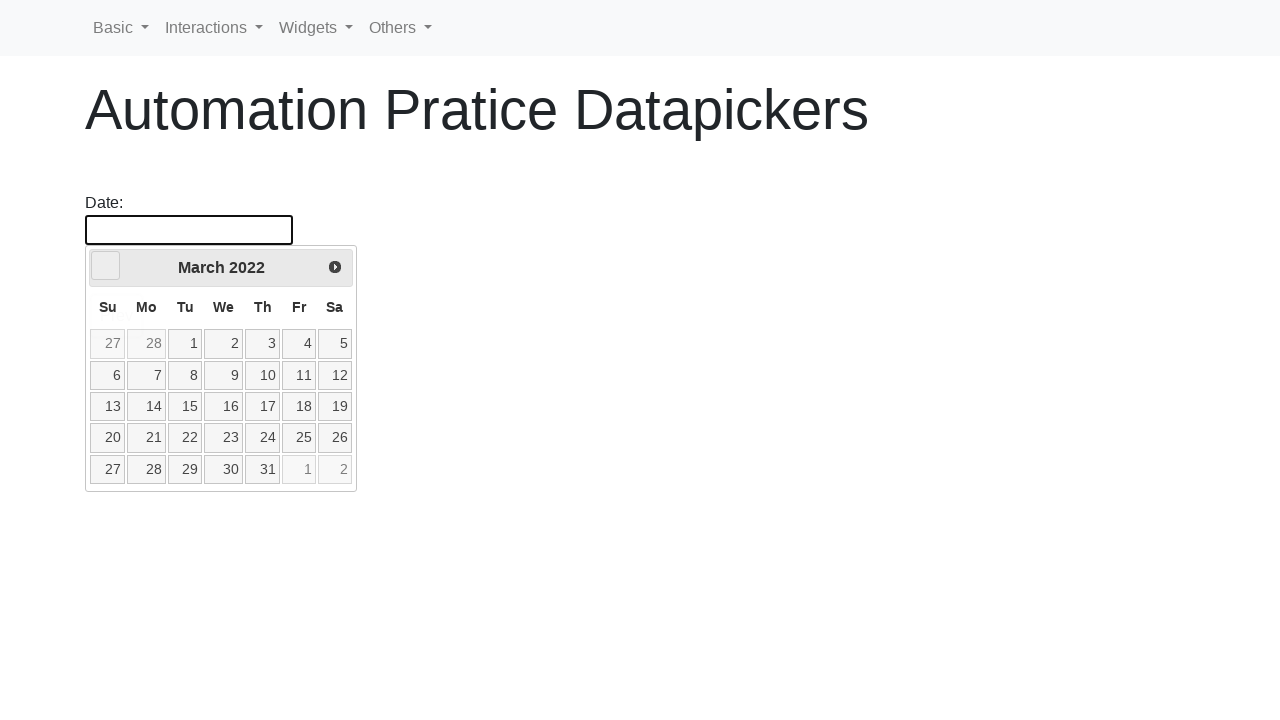

Clicked left arrow to navigate backwards (currently at March 2022) at (106, 266) on .ui-datepicker-prev
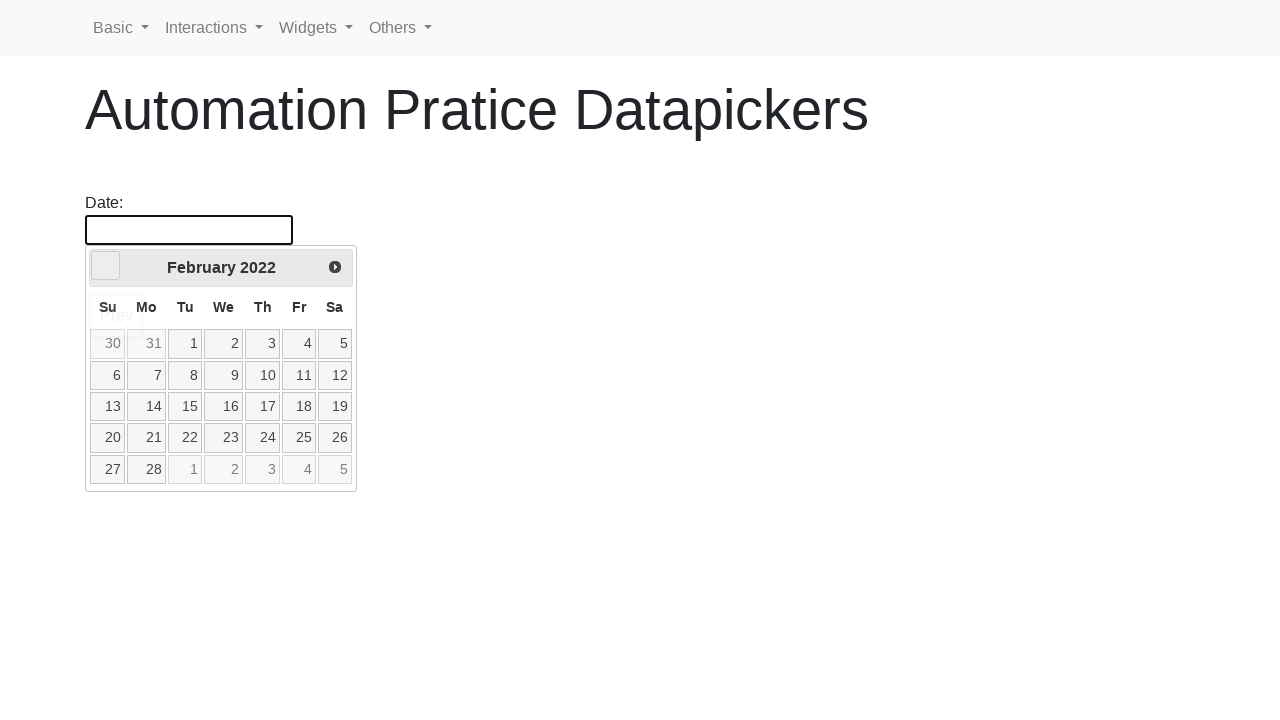

Clicked left arrow to navigate backwards (currently at February 2022) at (106, 266) on .ui-datepicker-prev
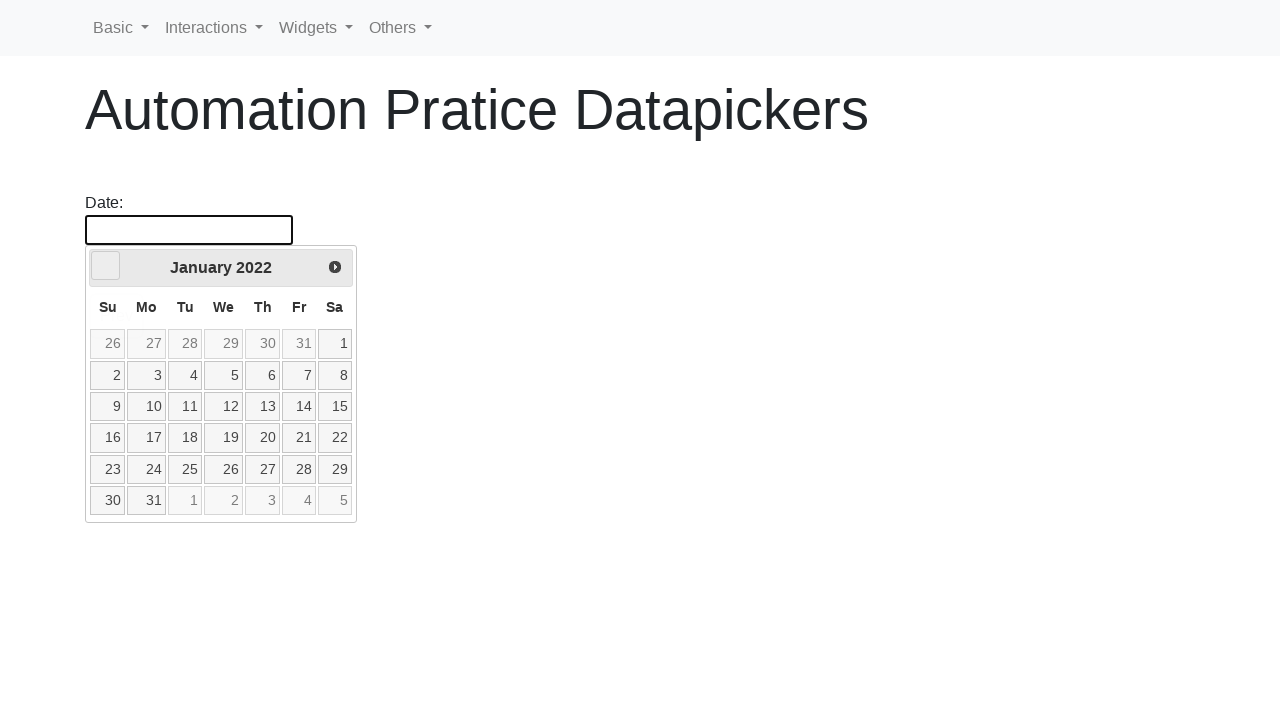

Clicked left arrow to navigate backwards (currently at January 2022) at (106, 266) on .ui-datepicker-prev
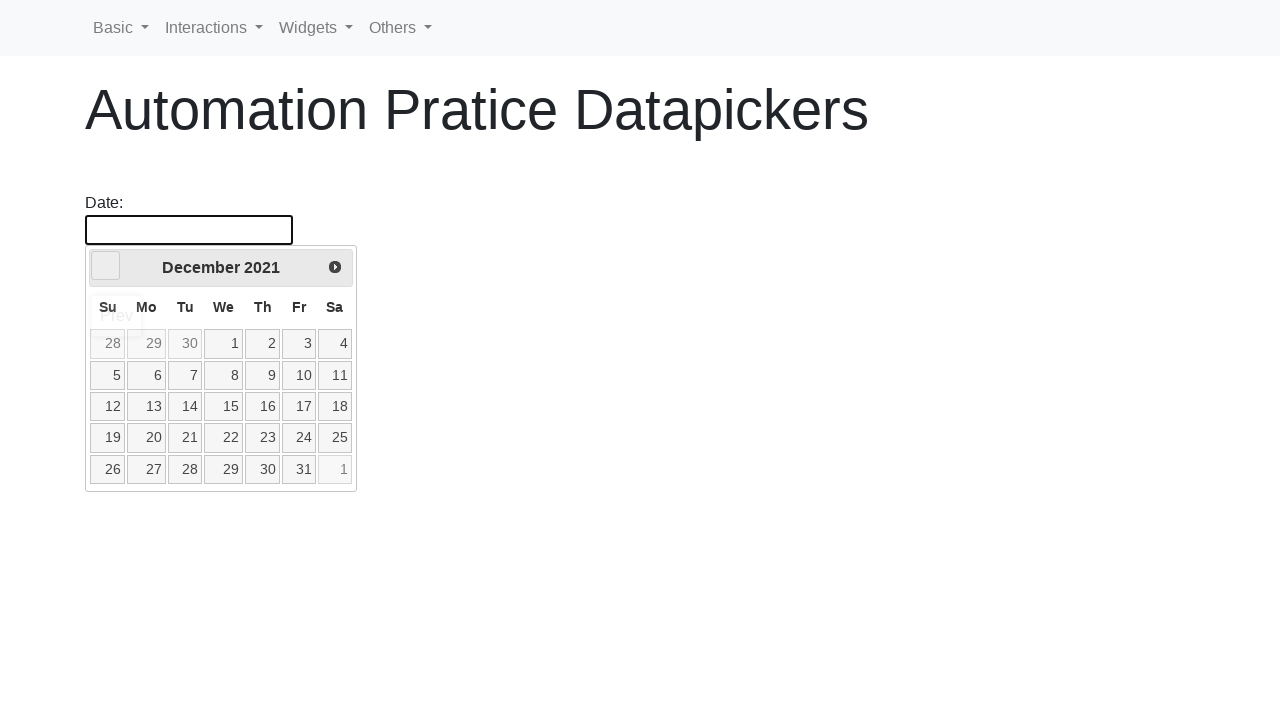

Clicked left arrow to navigate backwards (currently at December 2021) at (106, 266) on .ui-datepicker-prev
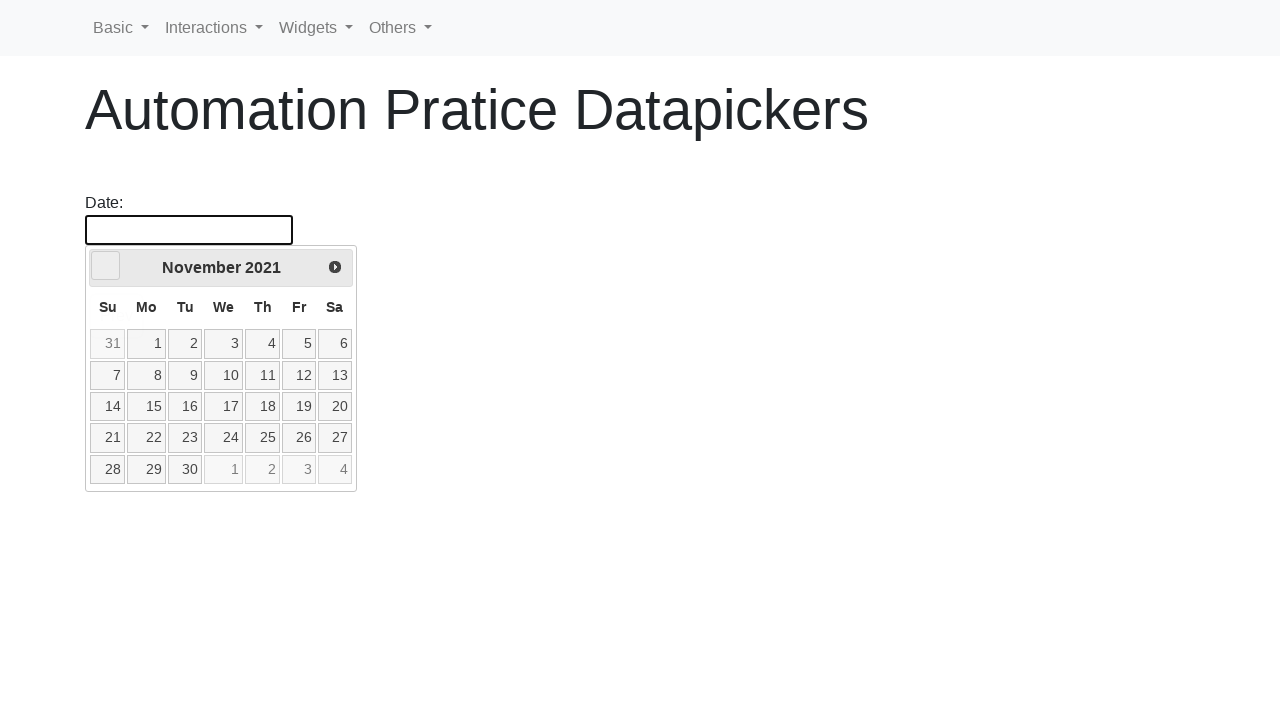

Clicked left arrow to navigate backwards (currently at November 2021) at (106, 266) on .ui-datepicker-prev
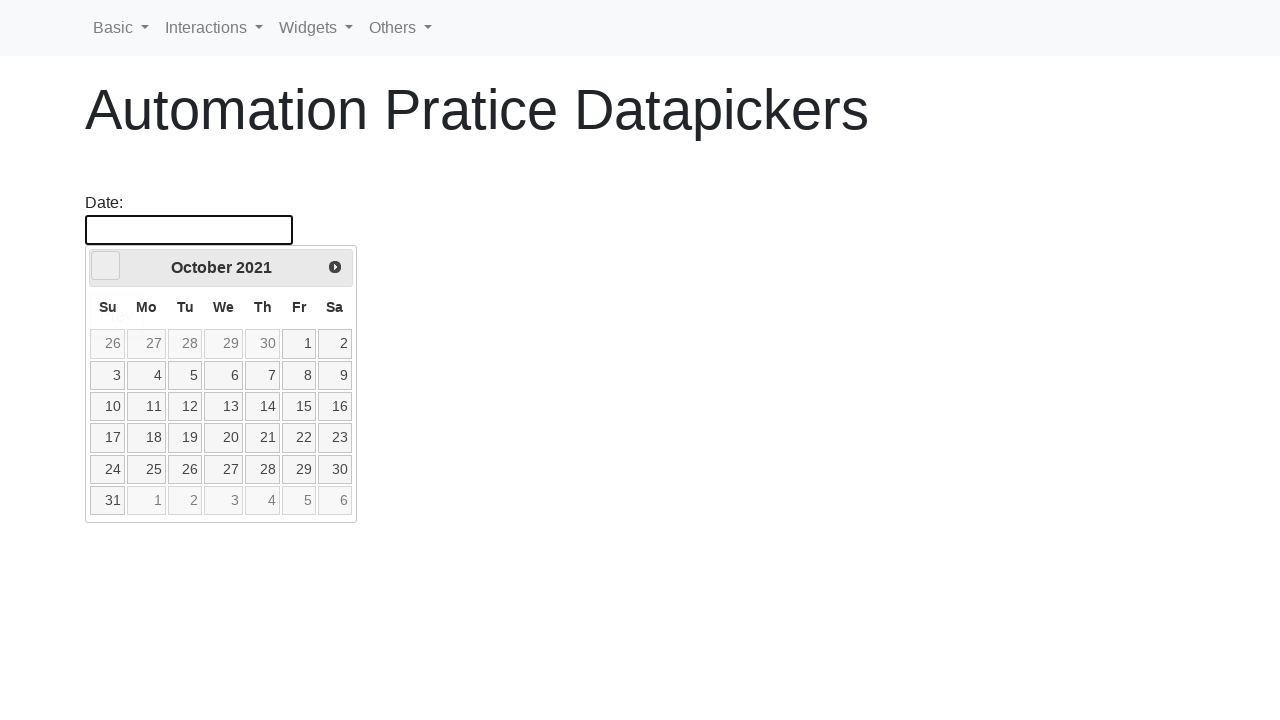

Clicked left arrow to navigate backwards (currently at October 2021) at (106, 266) on .ui-datepicker-prev
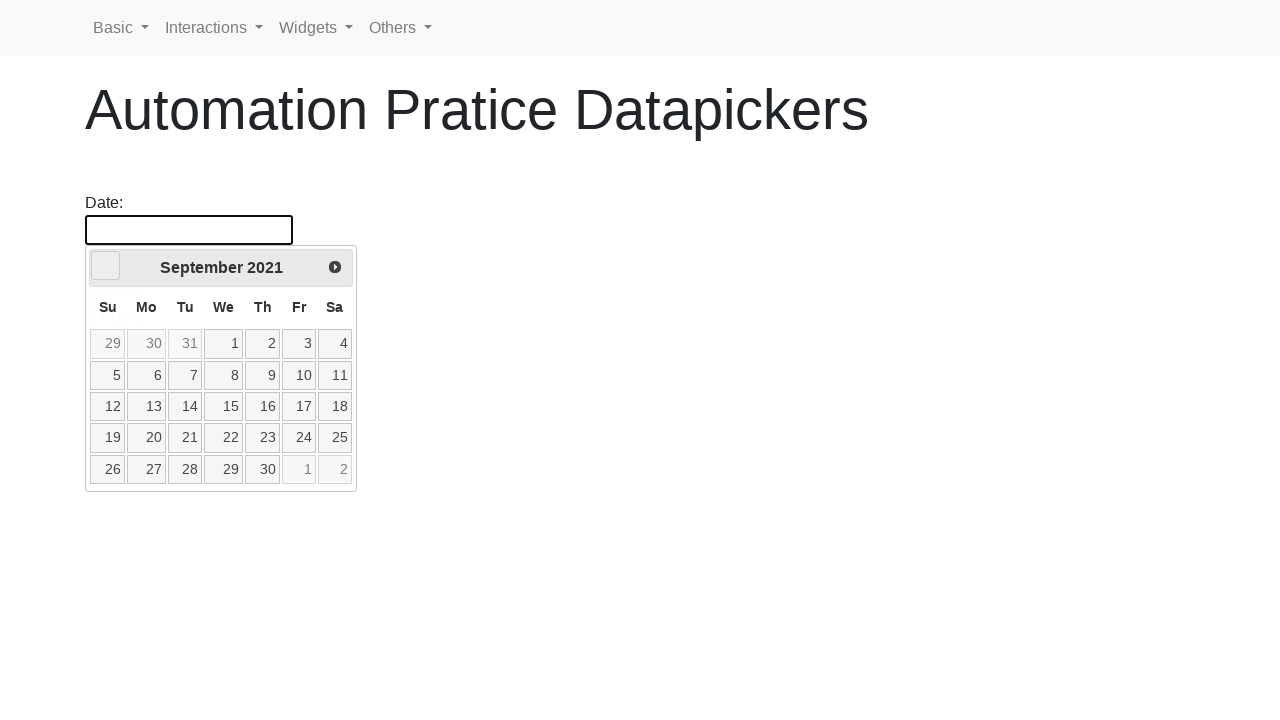

Clicked left arrow to navigate backwards (currently at September 2021) at (106, 266) on .ui-datepicker-prev
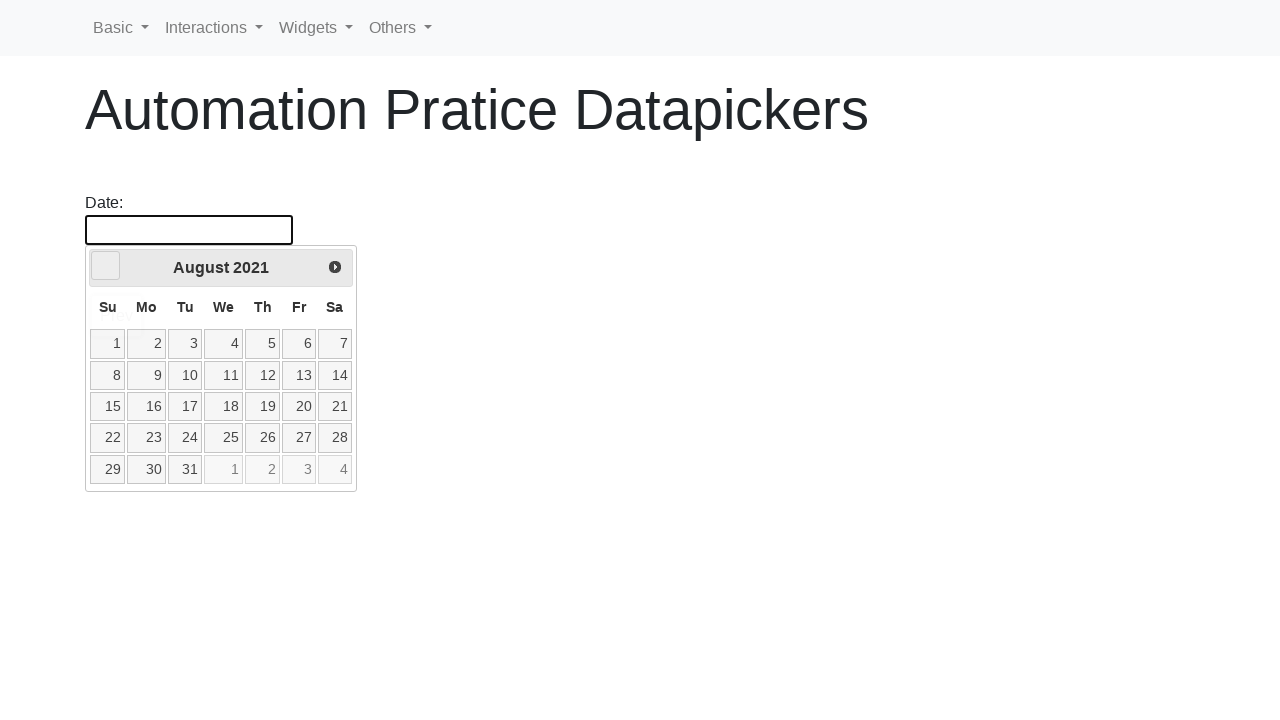

Clicked left arrow to navigate backwards (currently at August 2021) at (106, 266) on .ui-datepicker-prev
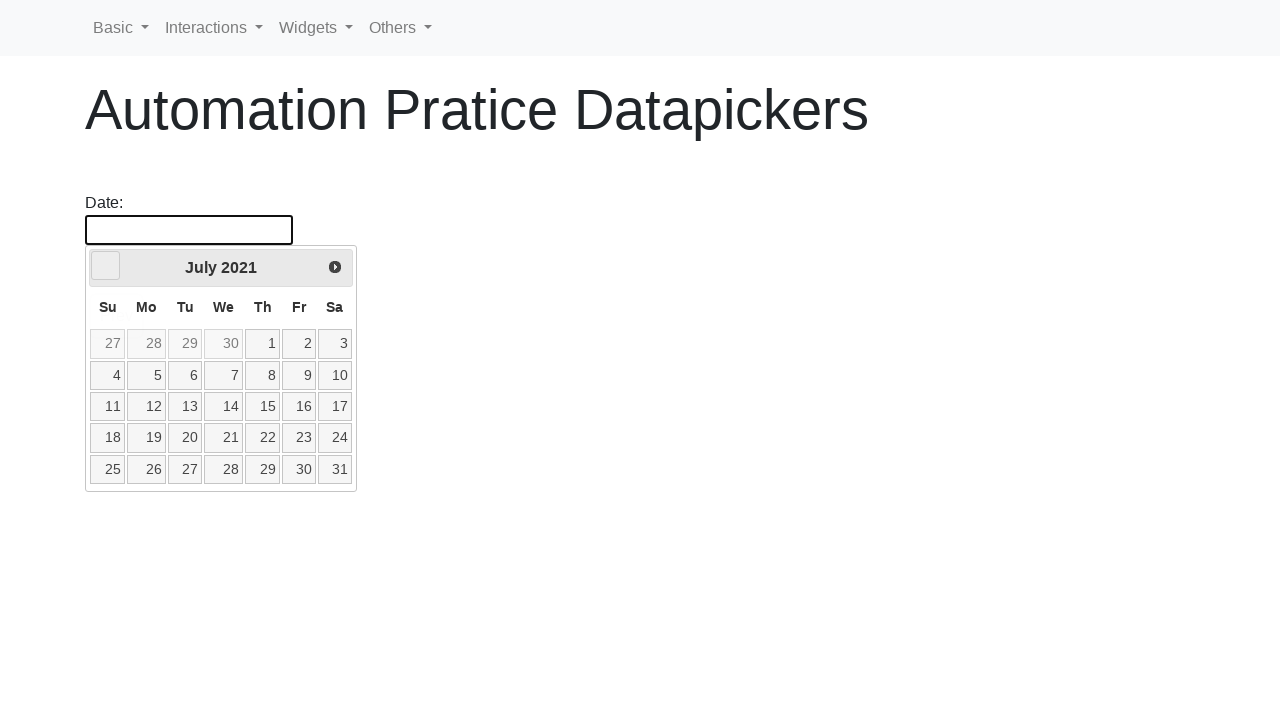

Clicked left arrow to navigate backwards (currently at July 2021) at (106, 266) on .ui-datepicker-prev
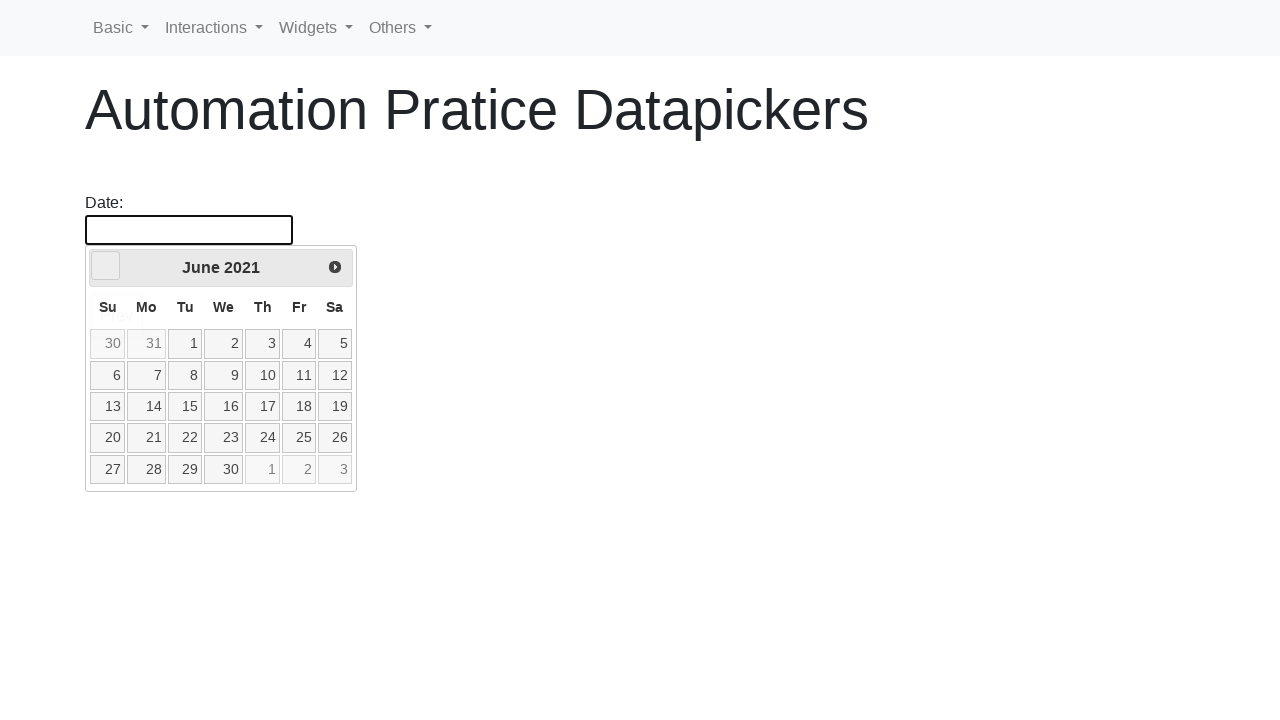

Clicked left arrow to navigate backwards (currently at June 2021) at (106, 266) on .ui-datepicker-prev
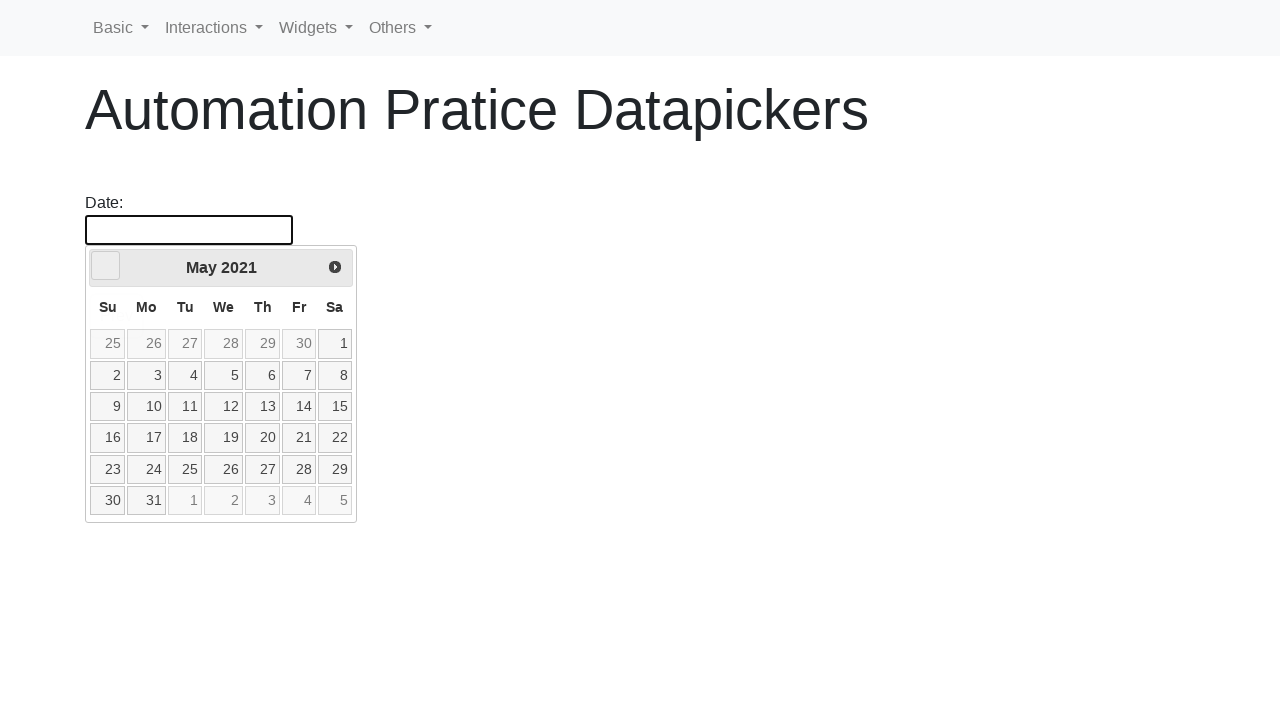

Clicked left arrow to navigate backwards (currently at May 2021) at (106, 266) on .ui-datepicker-prev
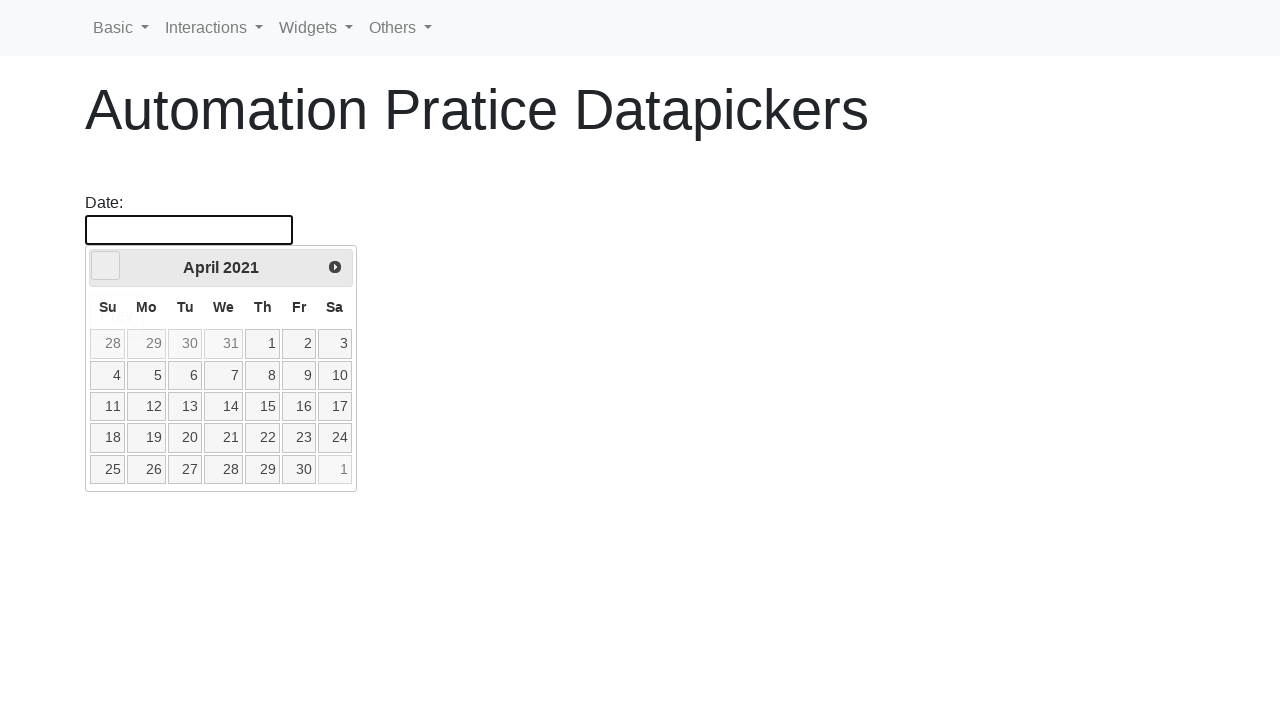

Clicked left arrow to navigate backwards (currently at April 2021) at (106, 266) on .ui-datepicker-prev
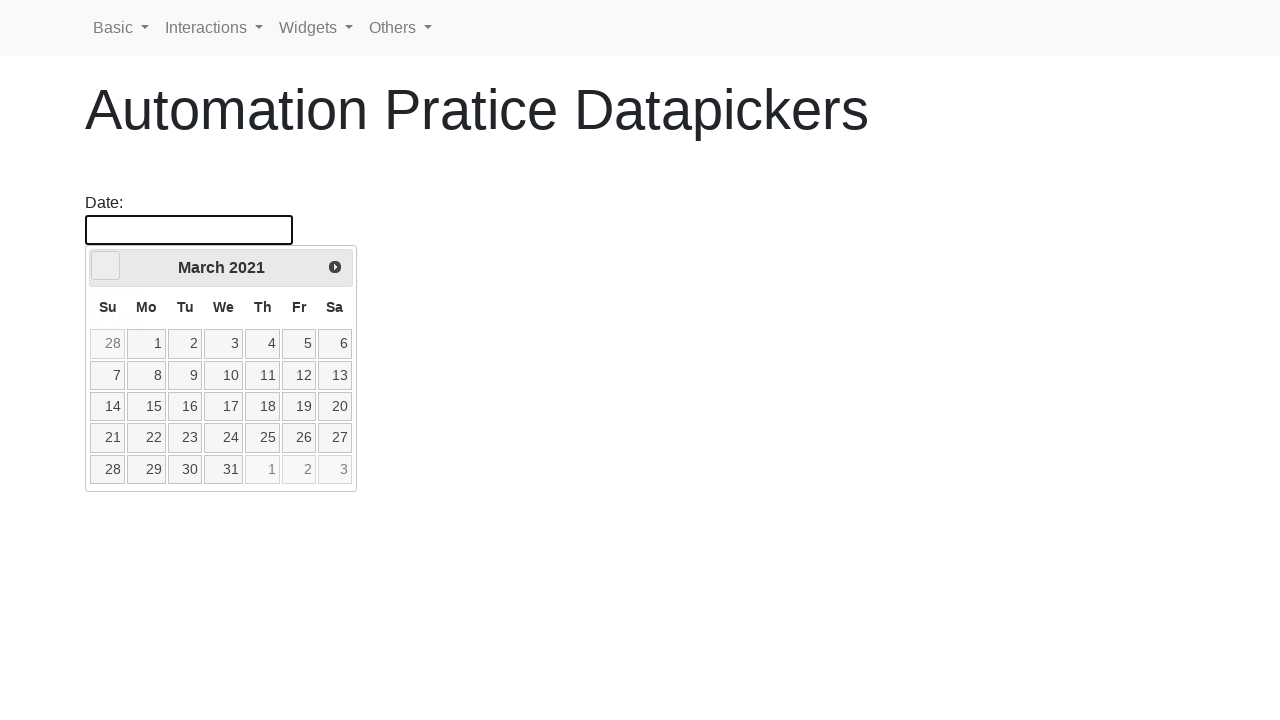

Clicked left arrow to navigate backwards (currently at March 2021) at (106, 266) on .ui-datepicker-prev
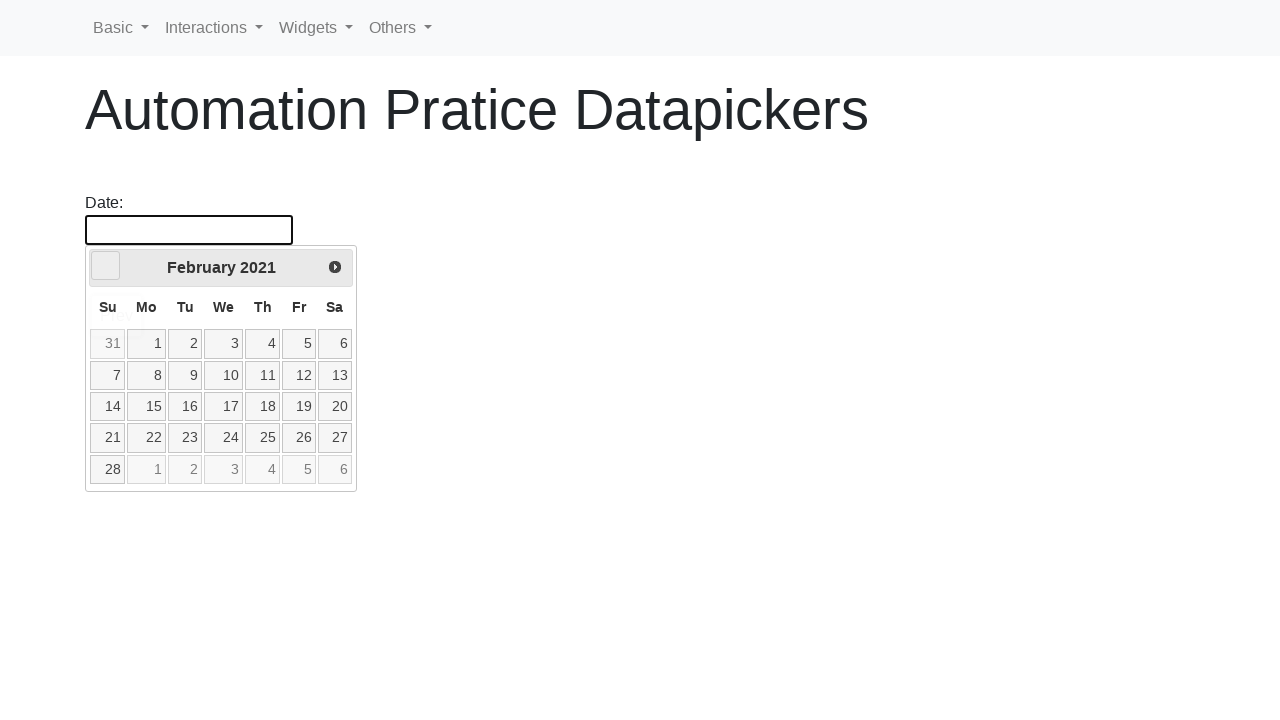

Clicked left arrow to navigate backwards (currently at February 2021) at (106, 266) on .ui-datepicker-prev
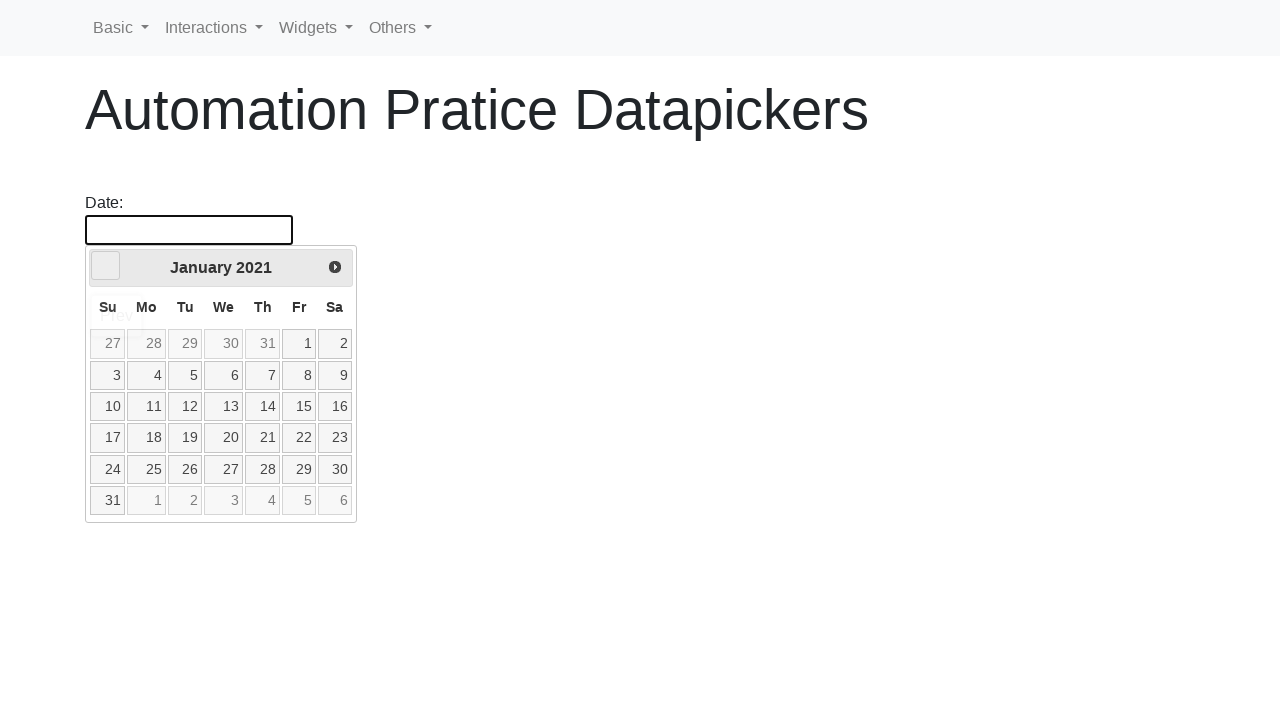

Clicked left arrow to navigate backwards (currently at January 2021) at (106, 266) on .ui-datepicker-prev
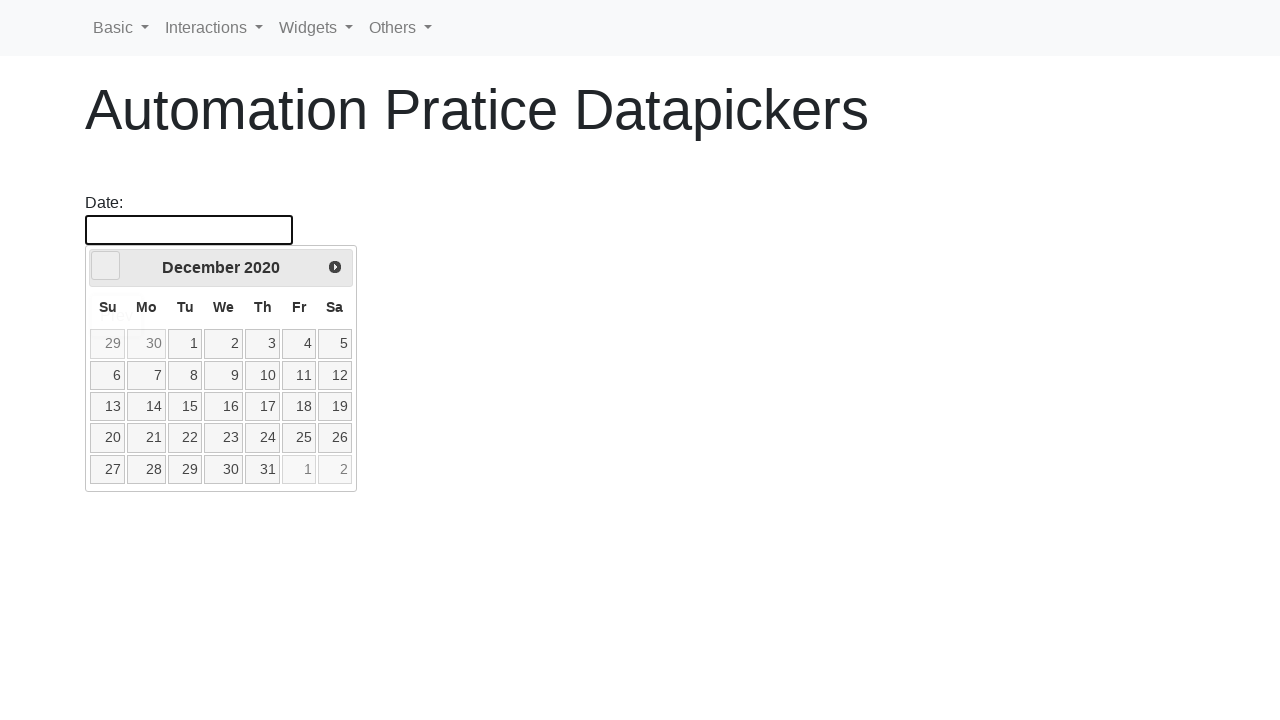

Clicked left arrow to navigate backwards (currently at December 2020) at (106, 266) on .ui-datepicker-prev
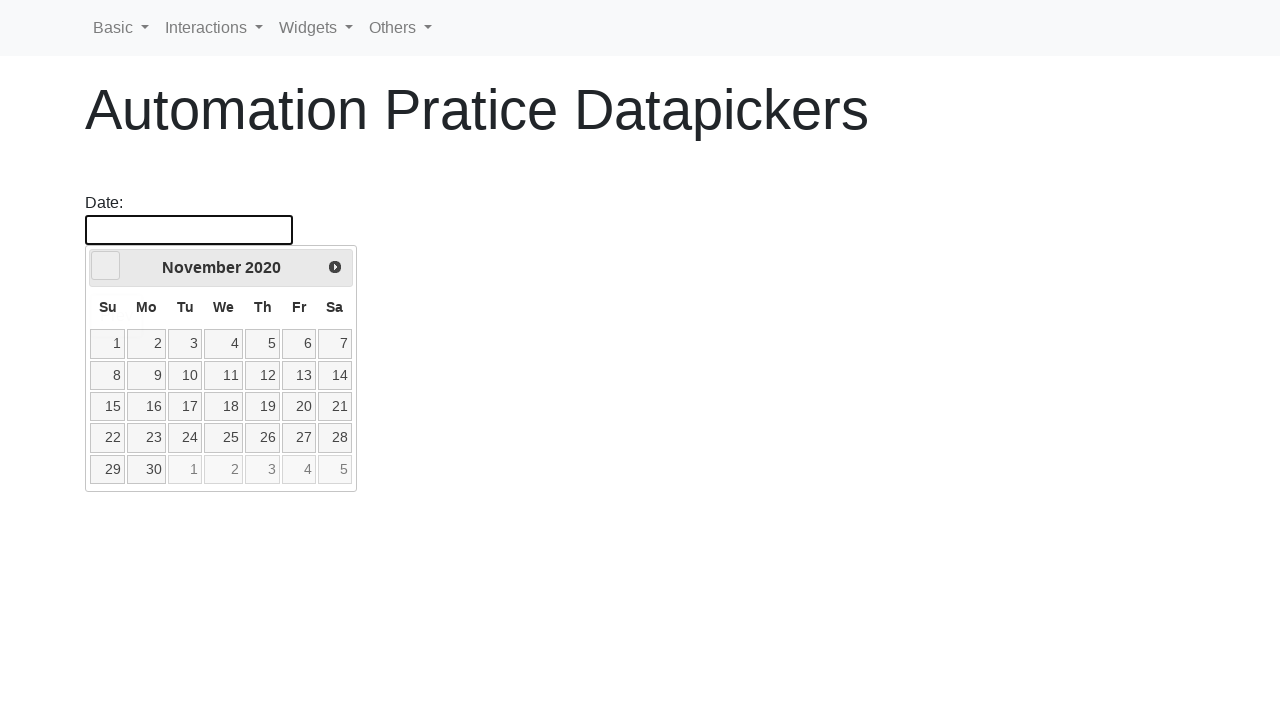

Clicked left arrow to navigate backwards (currently at November 2020) at (106, 266) on .ui-datepicker-prev
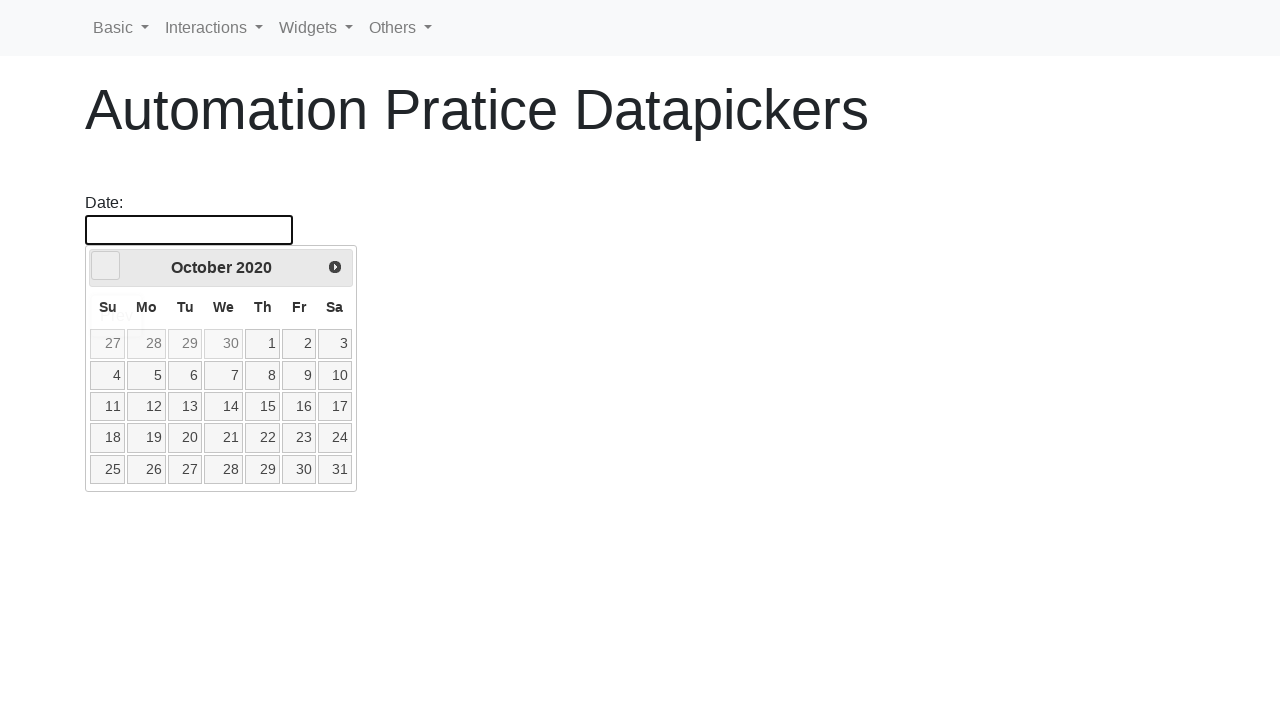

Clicked left arrow to navigate backwards (currently at October 2020) at (106, 266) on .ui-datepicker-prev
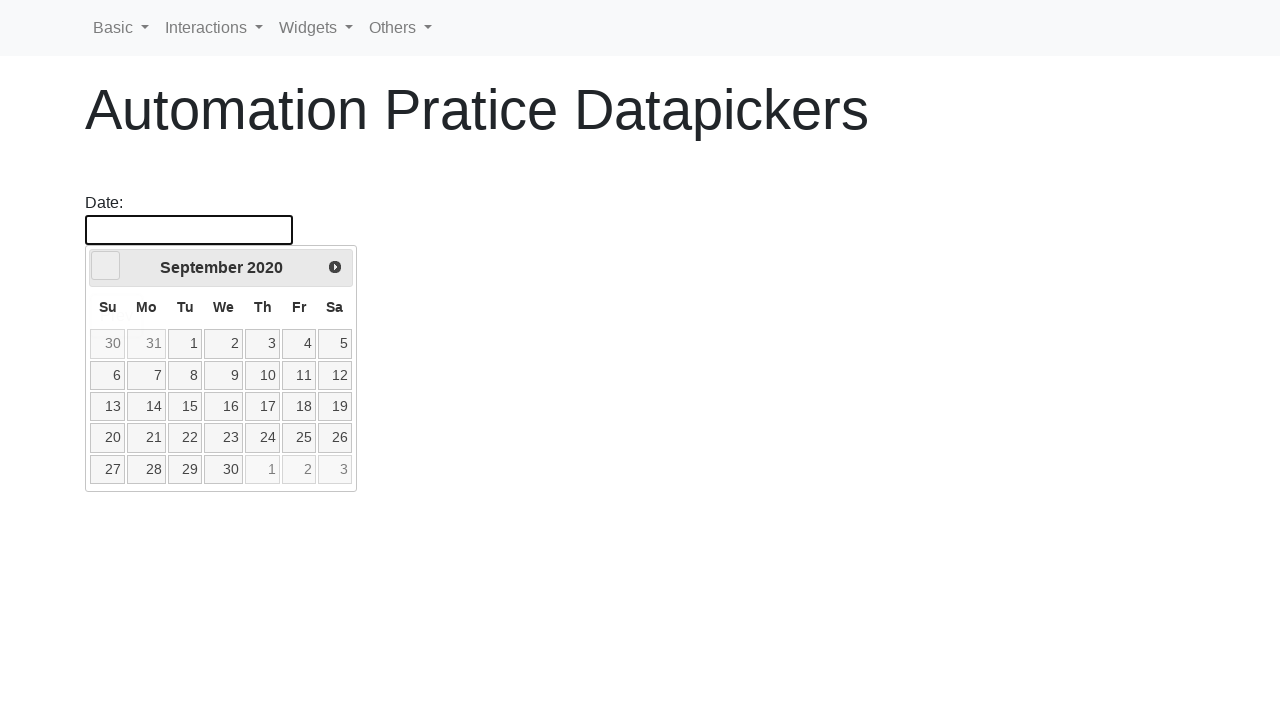

Clicked left arrow to navigate backwards (currently at September 2020) at (106, 266) on .ui-datepicker-prev
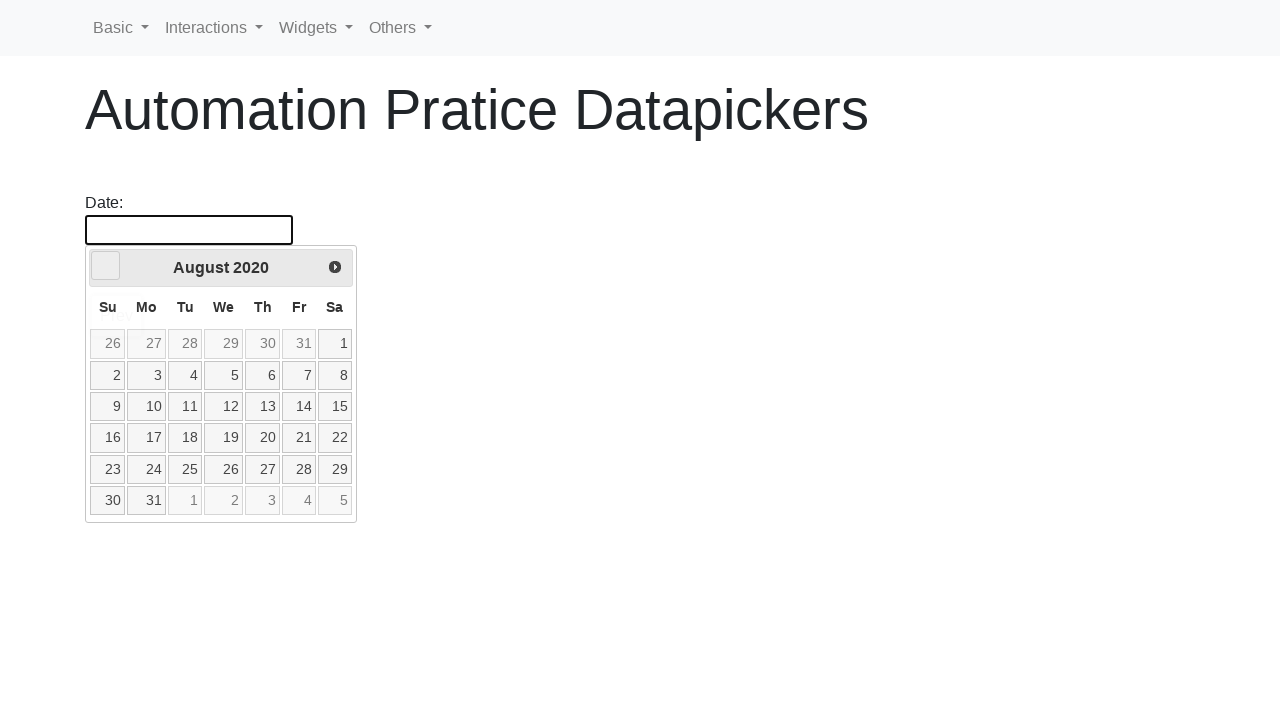

Clicked left arrow to navigate backwards (currently at August 2020) at (106, 266) on .ui-datepicker-prev
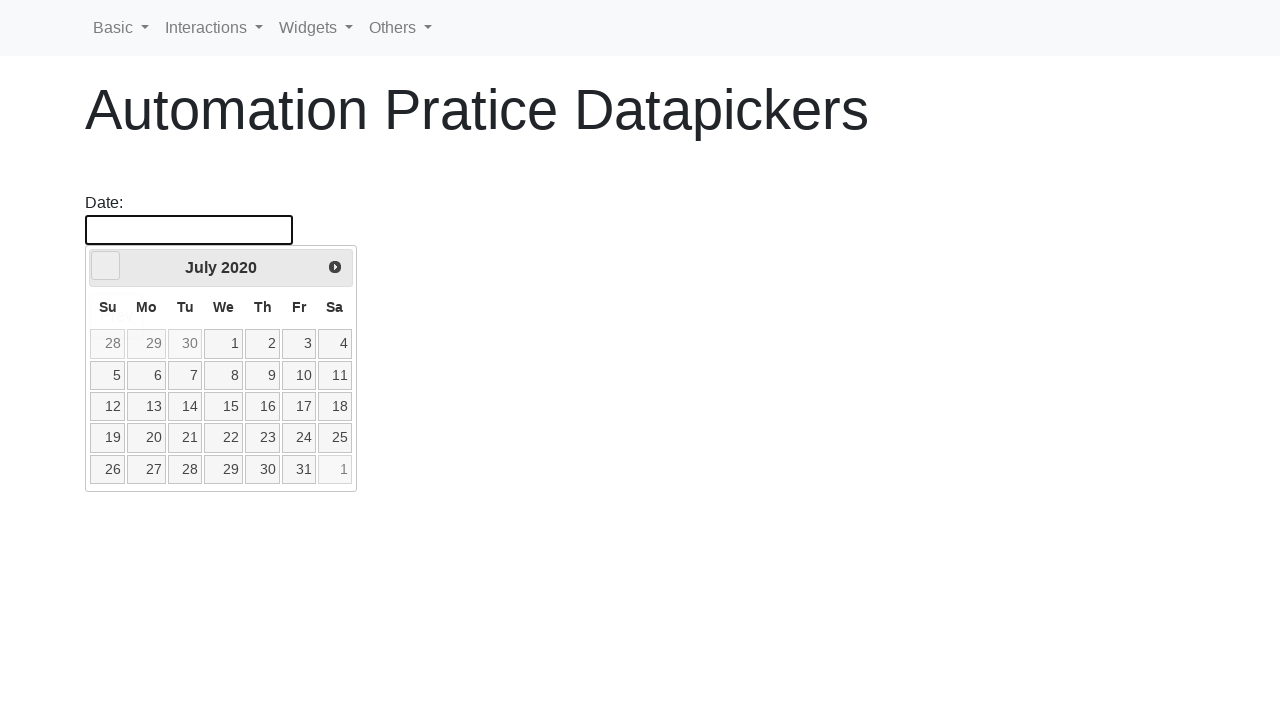

Clicked left arrow to navigate backwards (currently at July 2020) at (106, 266) on .ui-datepicker-prev
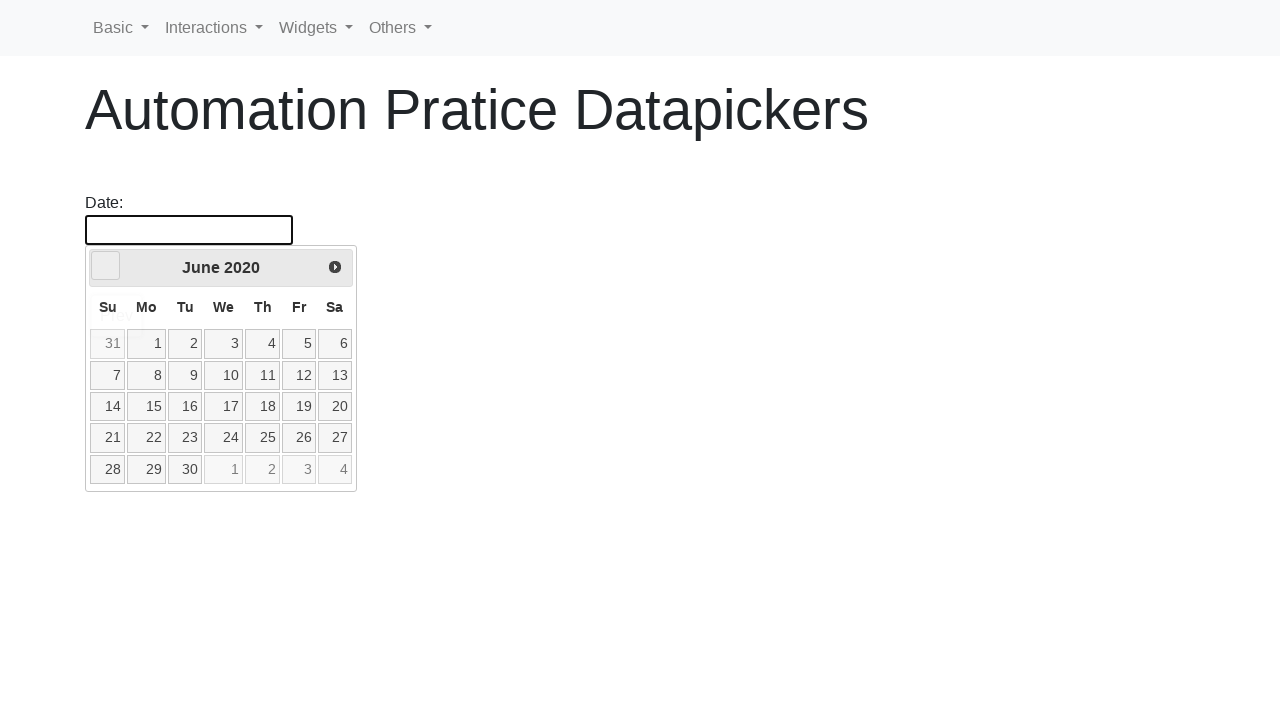

Clicked left arrow to navigate backwards (currently at June 2020) at (106, 266) on .ui-datepicker-prev
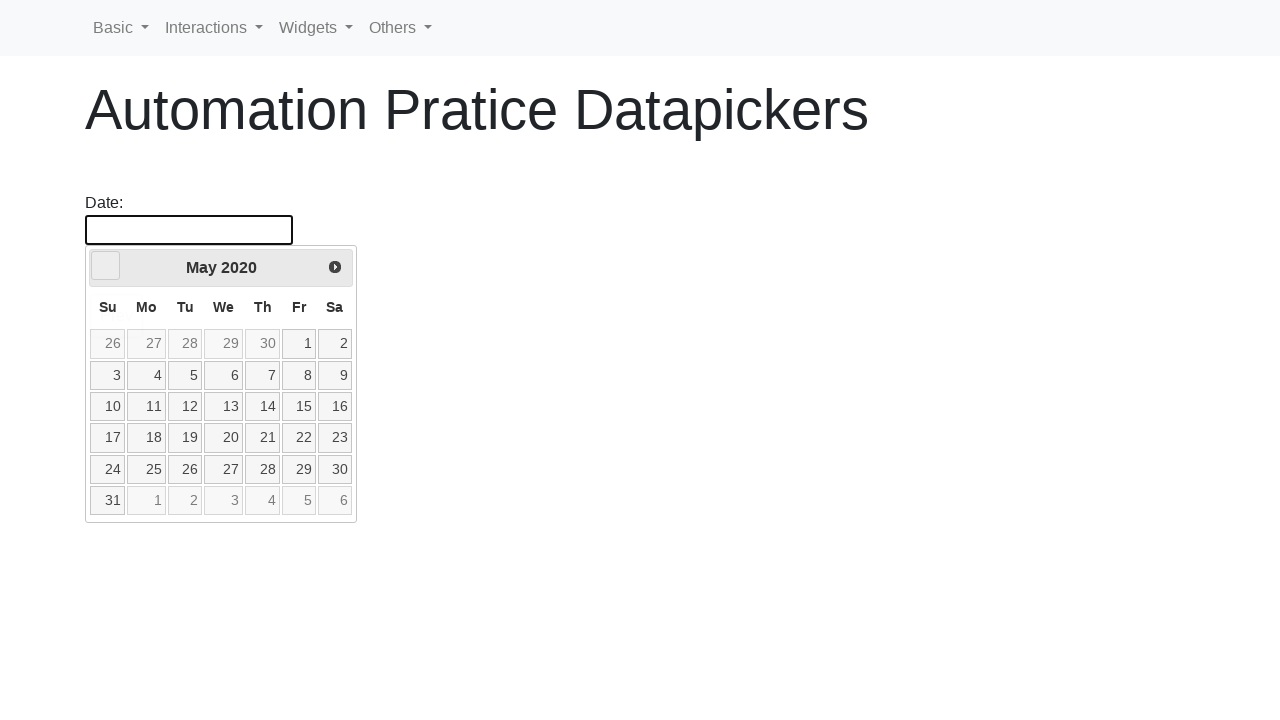

Clicked left arrow to navigate backwards (currently at May 2020) at (106, 266) on .ui-datepicker-prev
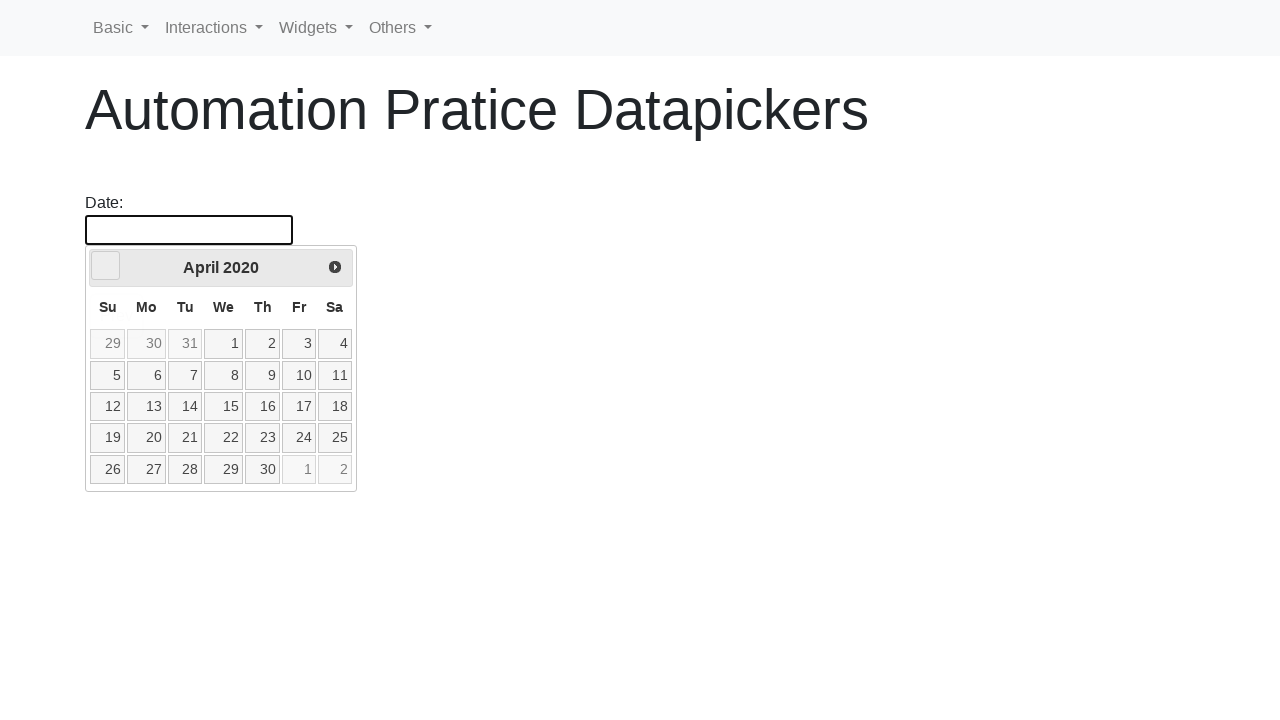

Clicked left arrow to navigate backwards (currently at April 2020) at (106, 266) on .ui-datepicker-prev
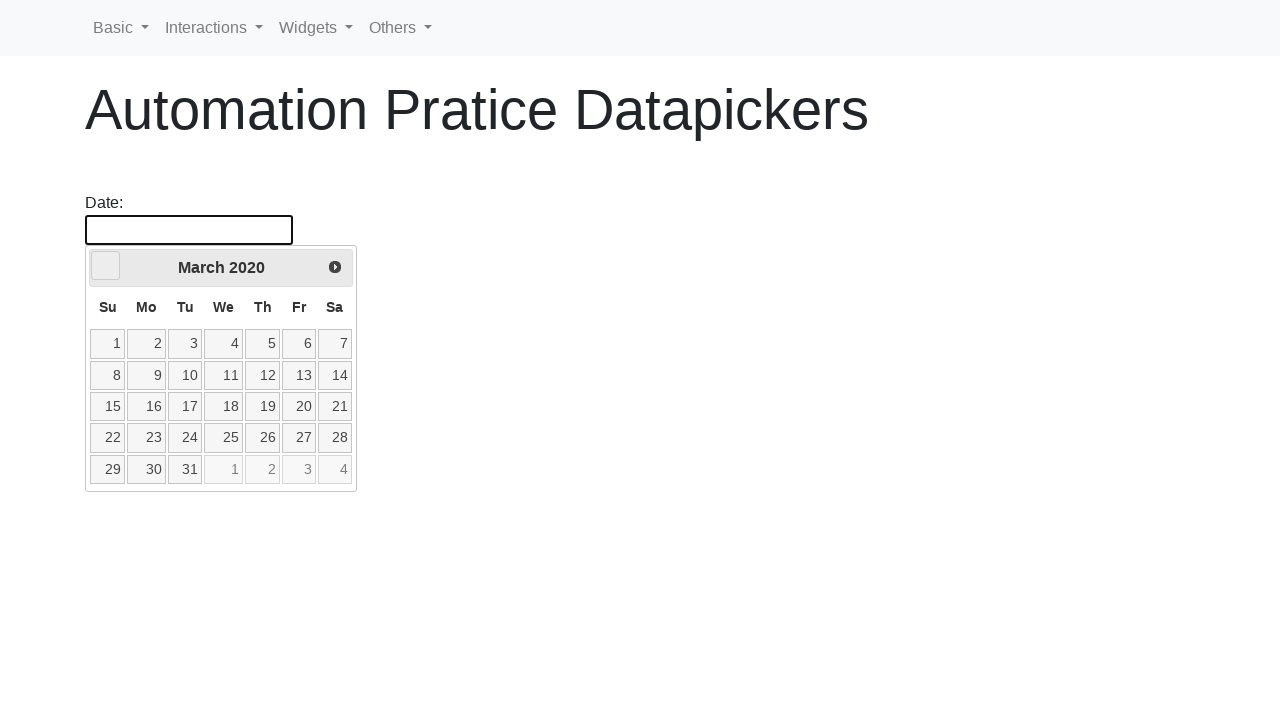

Clicked left arrow to navigate backwards (currently at March 2020) at (106, 266) on .ui-datepicker-prev
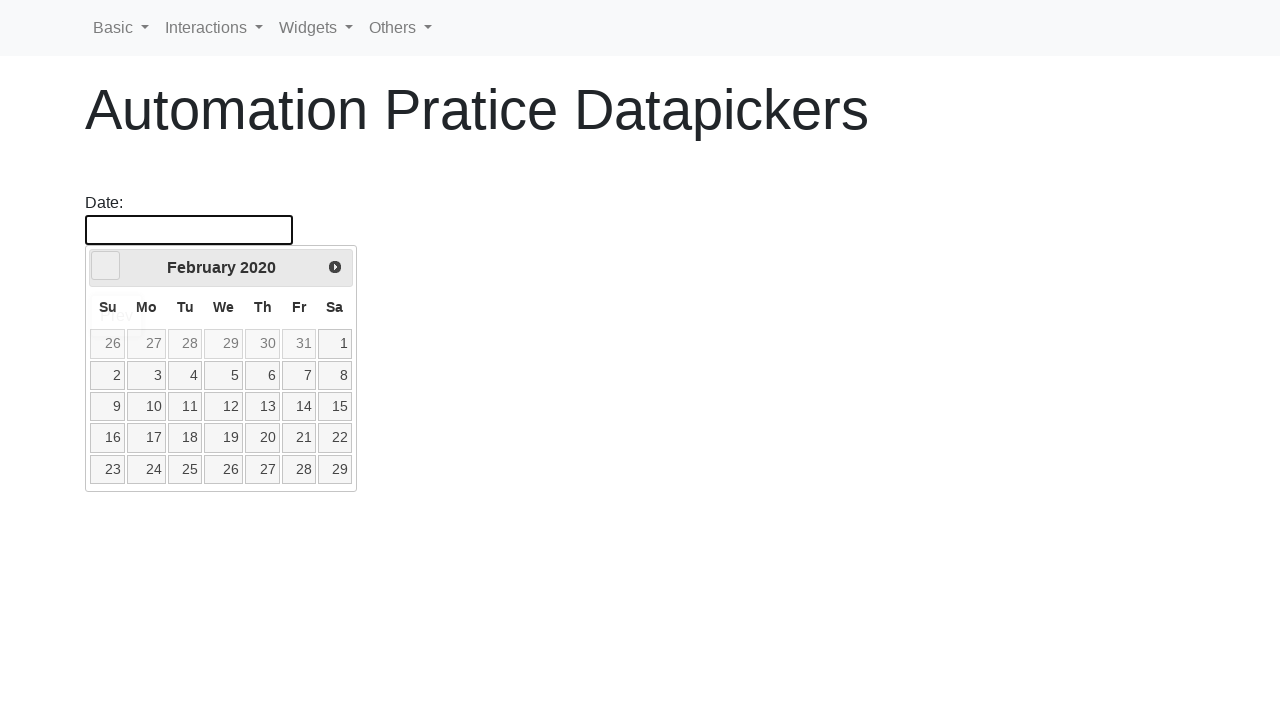

Clicked left arrow to navigate backwards (currently at February 2020) at (106, 266) on .ui-datepicker-prev
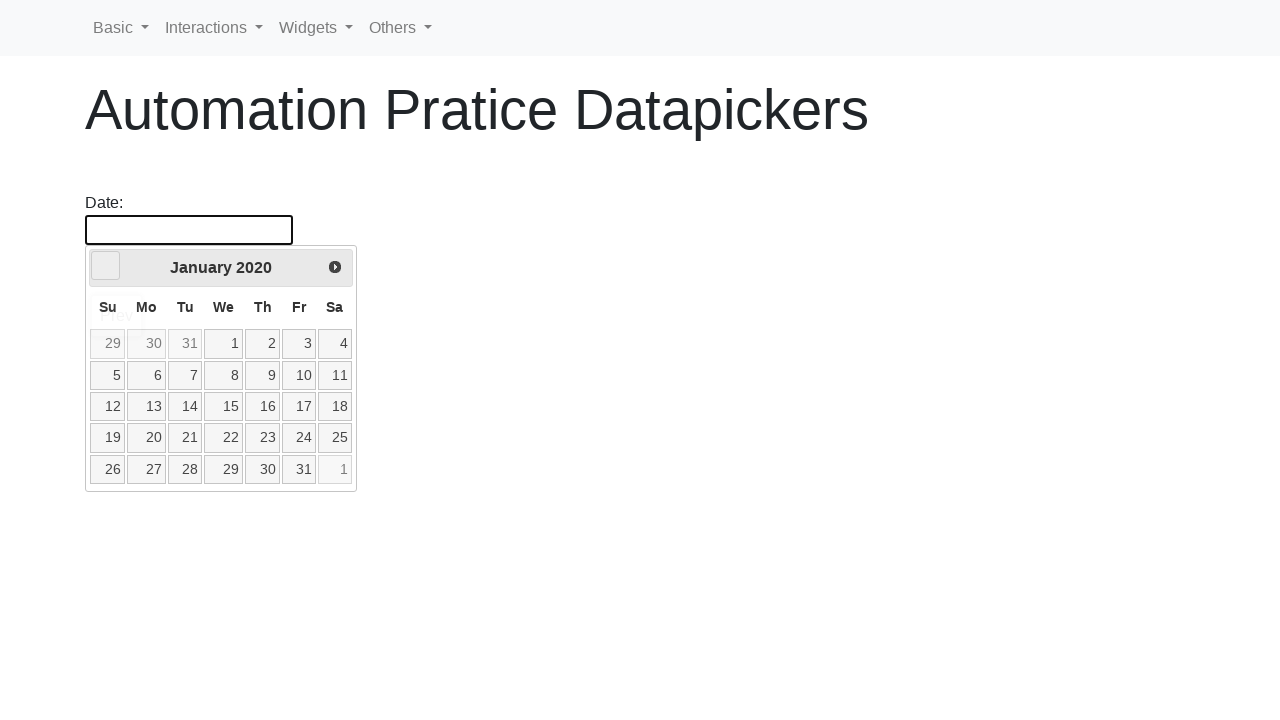

Clicked left arrow to navigate backwards (currently at January 2020) at (106, 266) on .ui-datepicker-prev
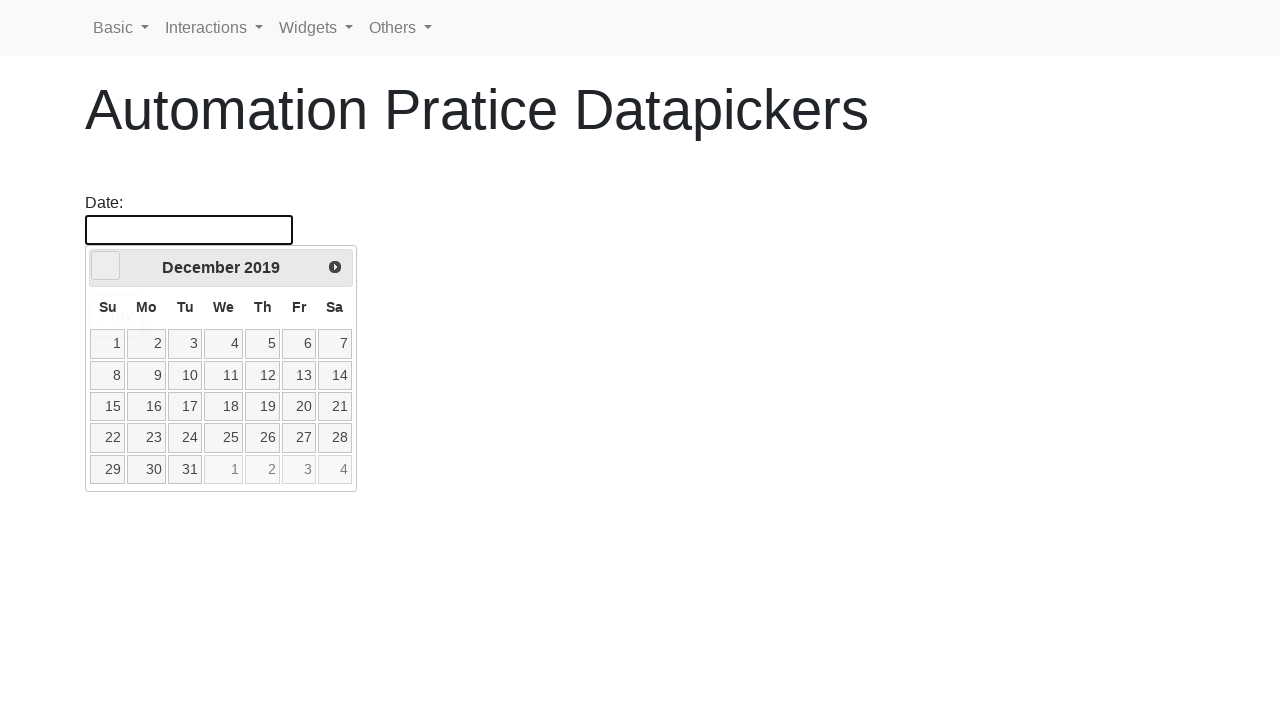

Clicked left arrow to navigate backwards (currently at December 2019) at (106, 266) on .ui-datepicker-prev
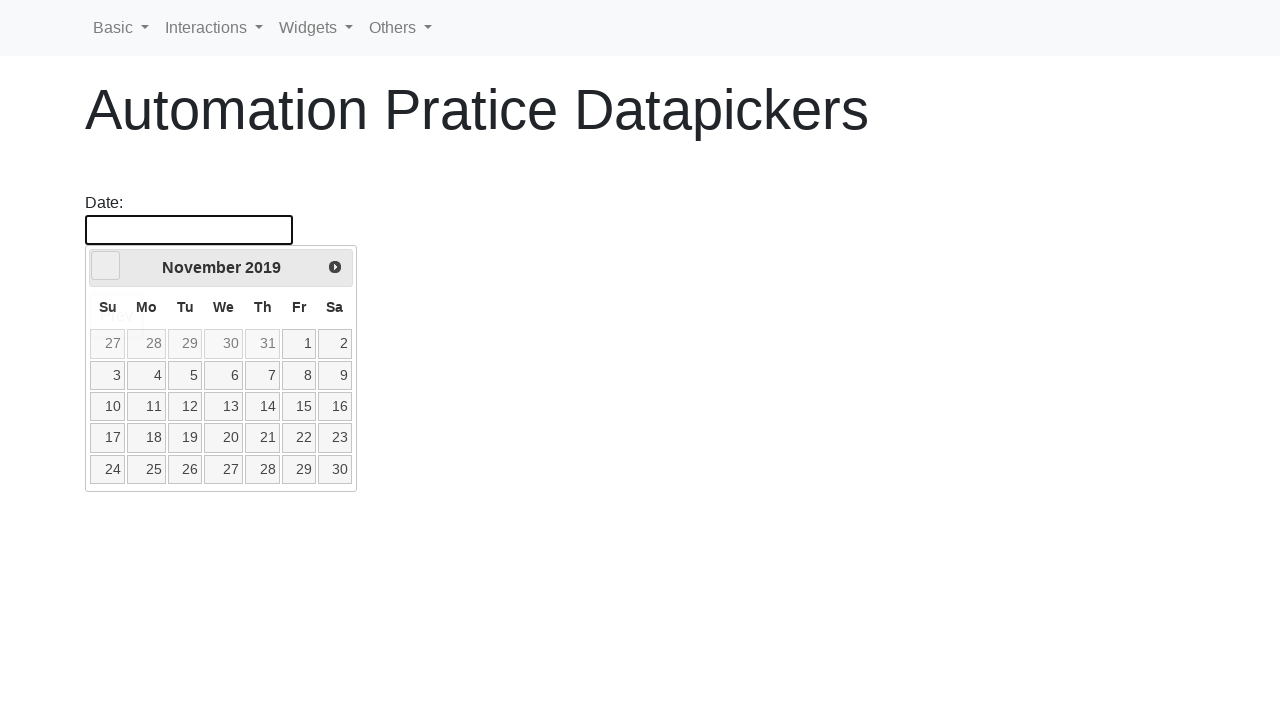

Clicked left arrow to navigate backwards (currently at November 2019) at (106, 266) on .ui-datepicker-prev
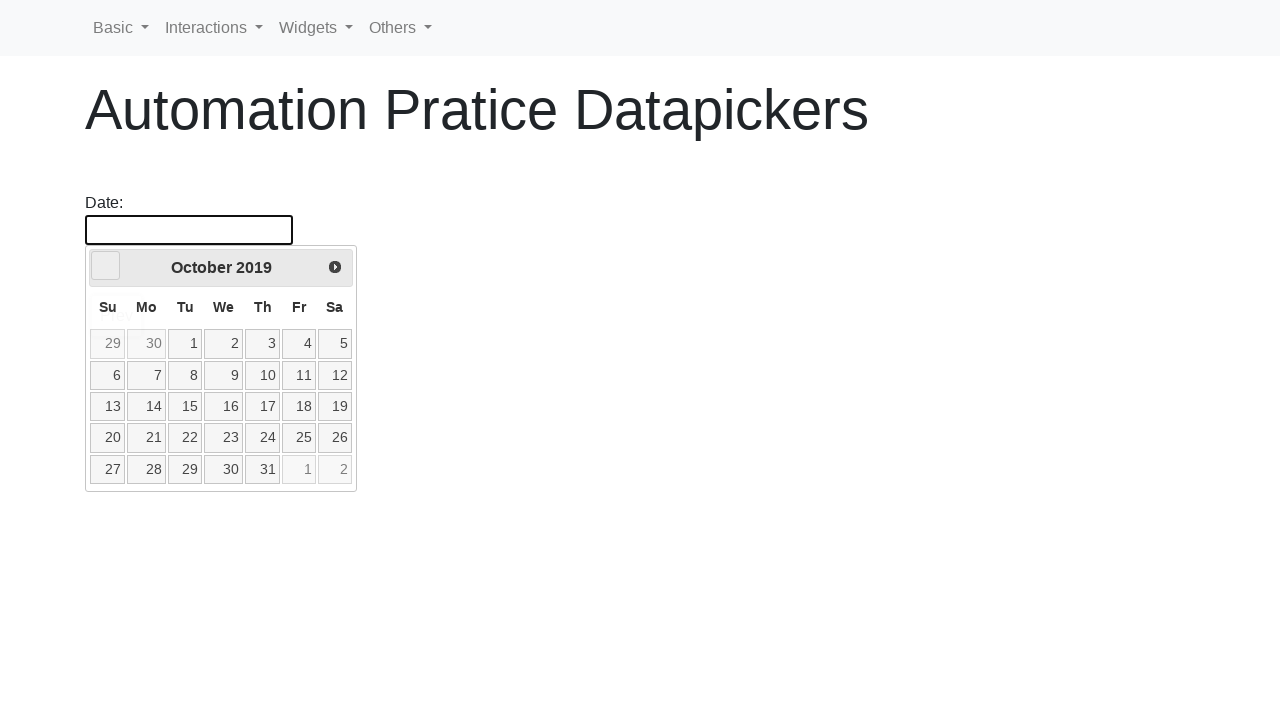

Clicked left arrow to navigate backwards (currently at October 2019) at (106, 266) on .ui-datepicker-prev
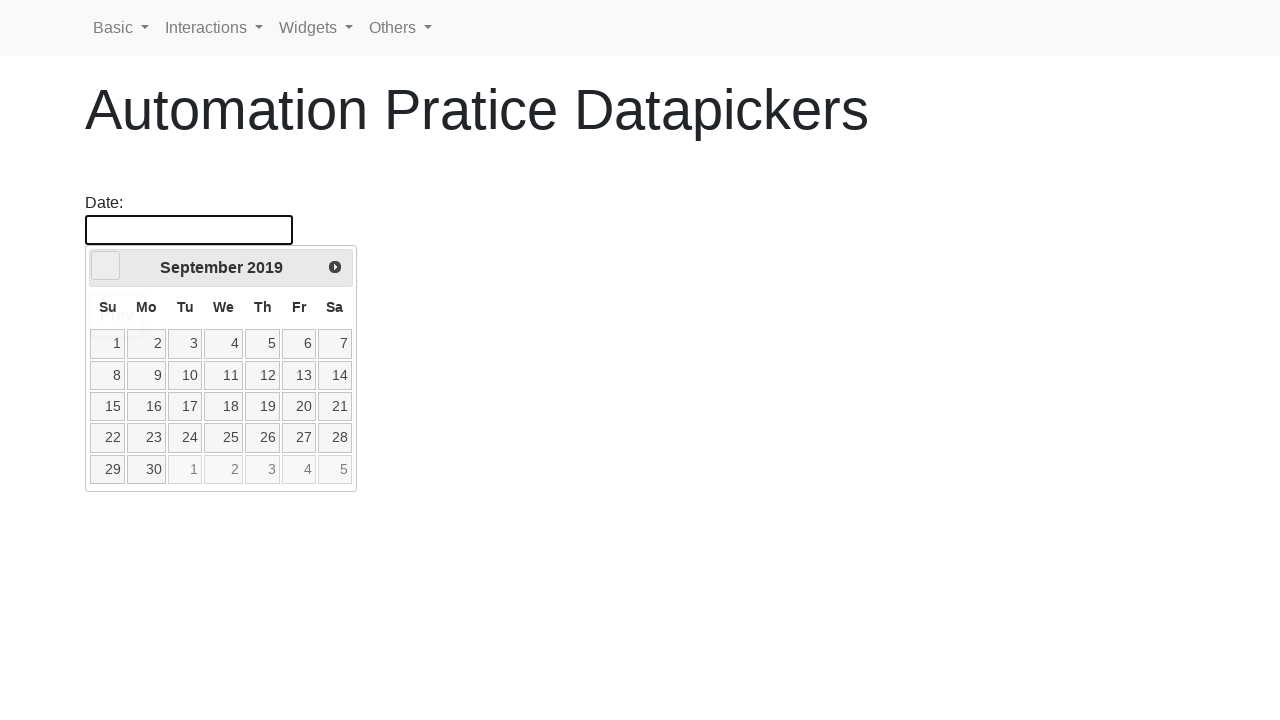

Clicked left arrow to navigate backwards (currently at September 2019) at (106, 266) on .ui-datepicker-prev
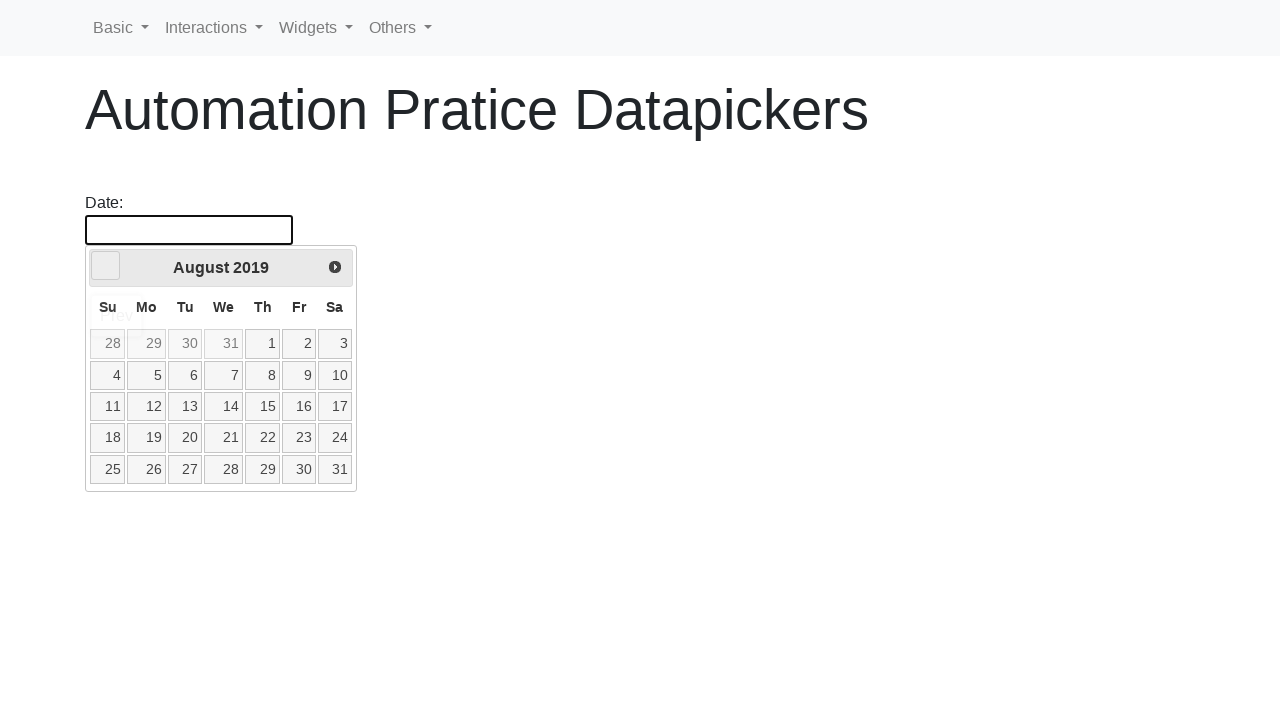

Clicked left arrow to navigate backwards (currently at August 2019) at (106, 266) on .ui-datepicker-prev
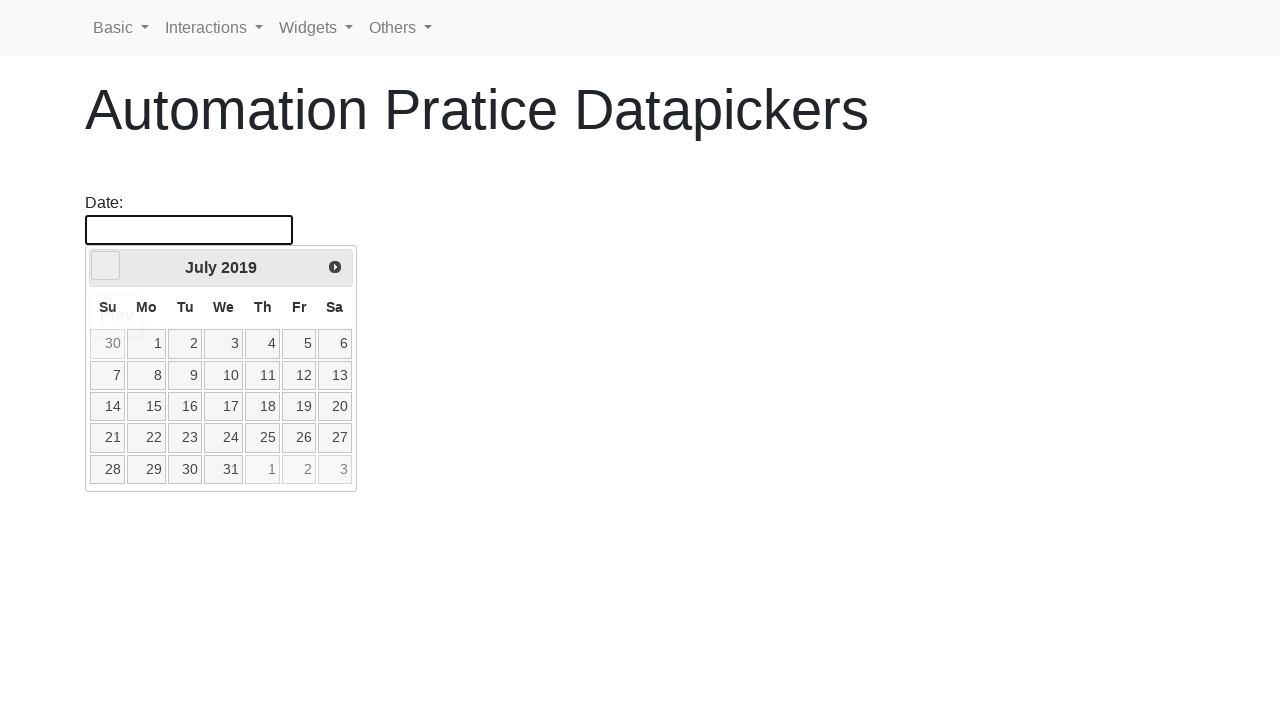

Clicked left arrow to navigate backwards (currently at July 2019) at (106, 266) on .ui-datepicker-prev
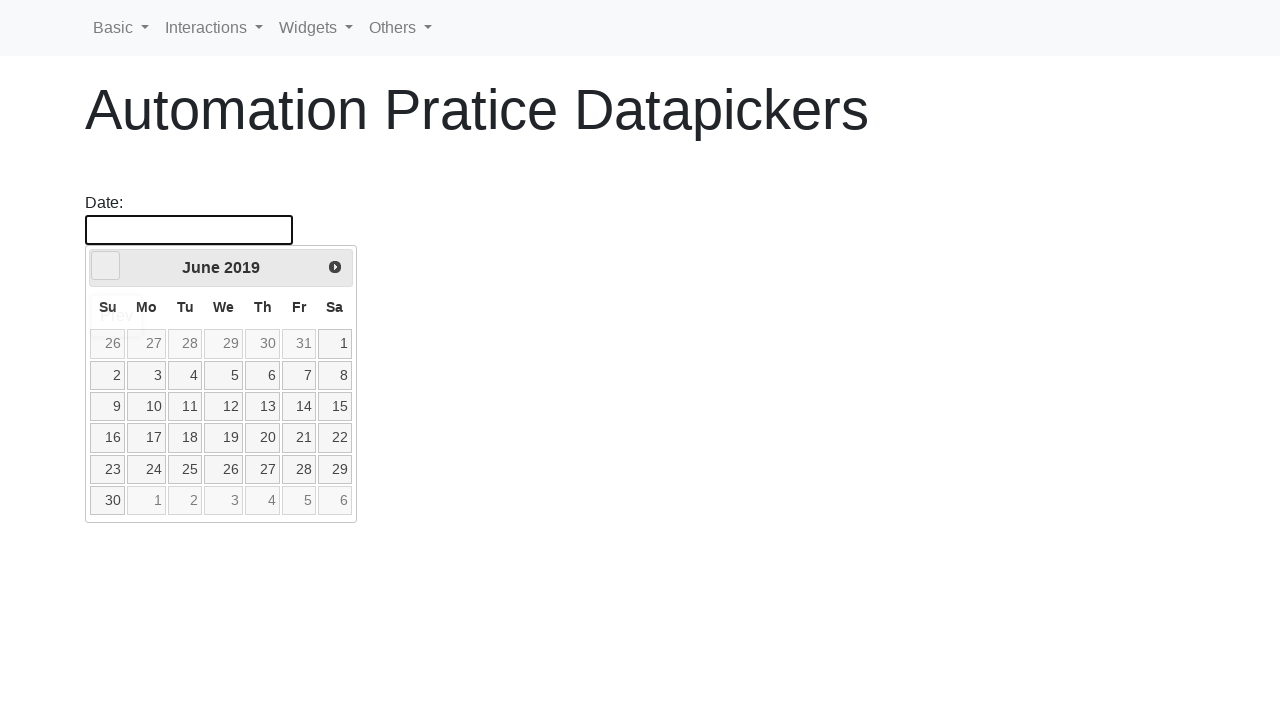

Clicked left arrow to navigate backwards (currently at June 2019) at (106, 266) on .ui-datepicker-prev
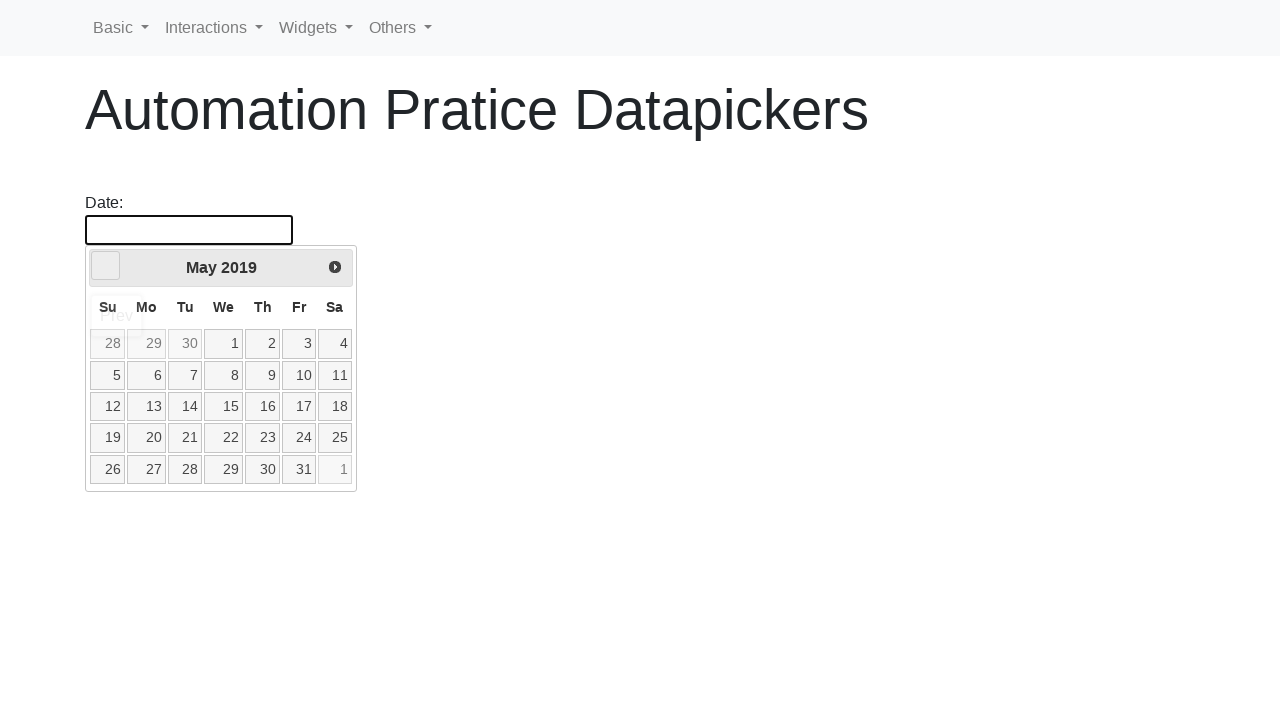

Clicked left arrow to navigate backwards (currently at May 2019) at (106, 266) on .ui-datepicker-prev
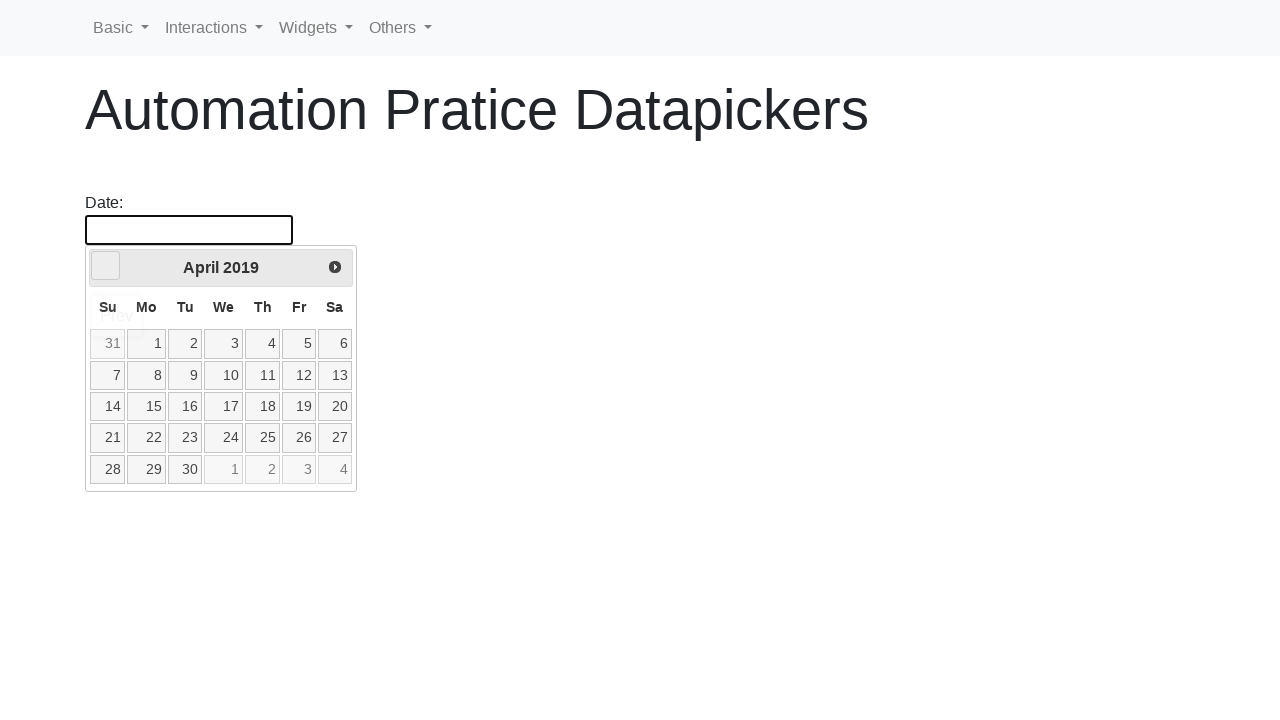

Clicked left arrow to navigate backwards (currently at April 2019) at (106, 266) on .ui-datepicker-prev
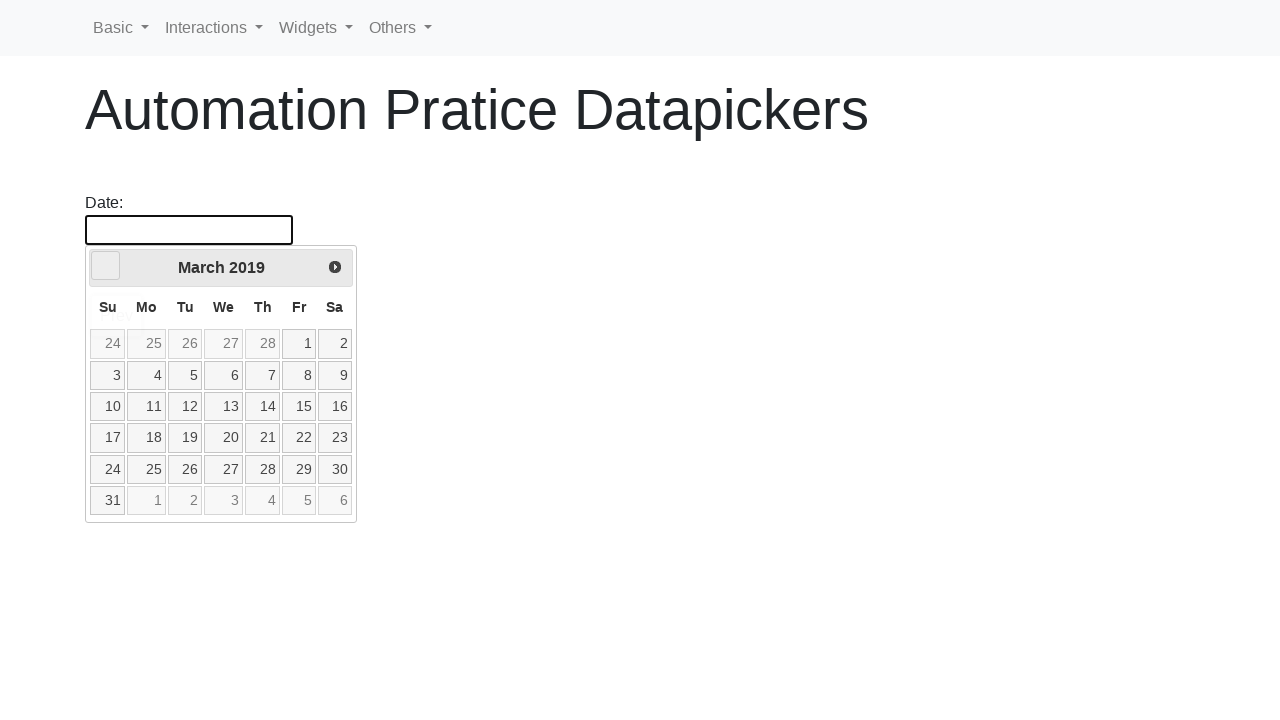

Clicked left arrow to navigate backwards (currently at March 2019) at (106, 266) on .ui-datepicker-prev
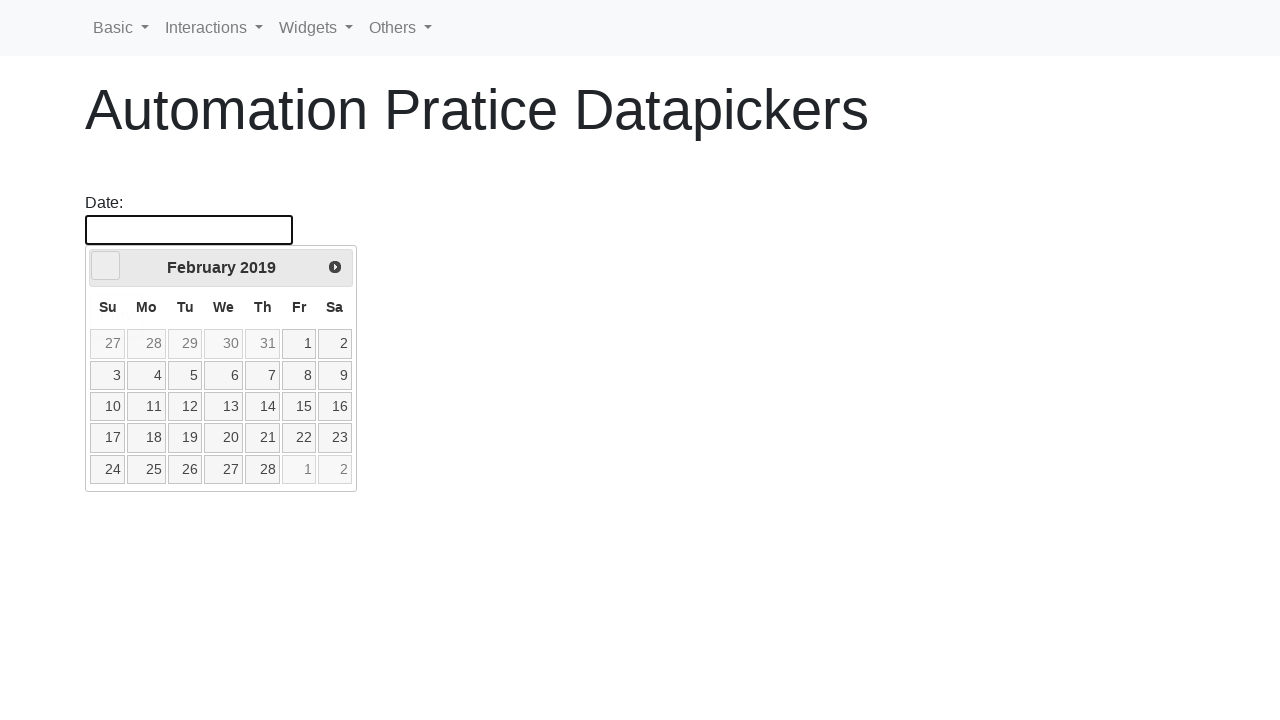

Clicked left arrow to navigate backwards (currently at February 2019) at (106, 266) on .ui-datepicker-prev
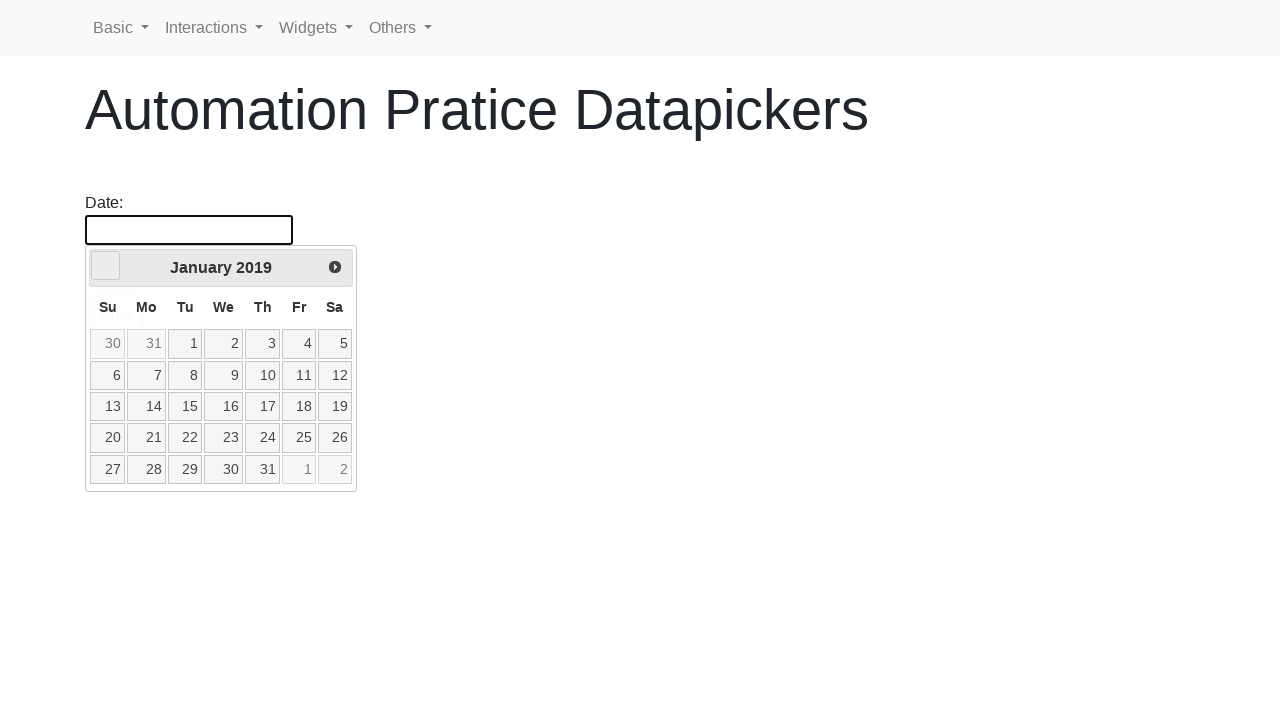

Clicked left arrow to navigate backwards (currently at January 2019) at (106, 266) on .ui-datepicker-prev
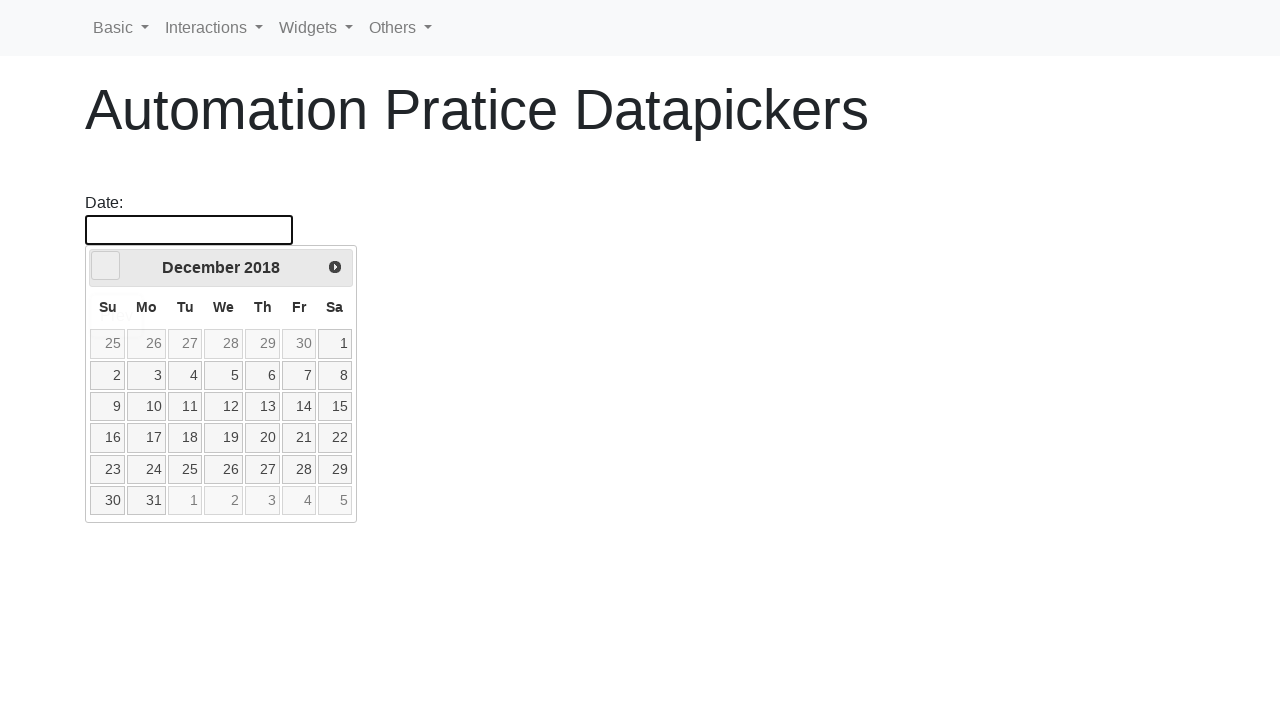

Clicked left arrow to navigate backwards (currently at December 2018) at (106, 266) on .ui-datepicker-prev
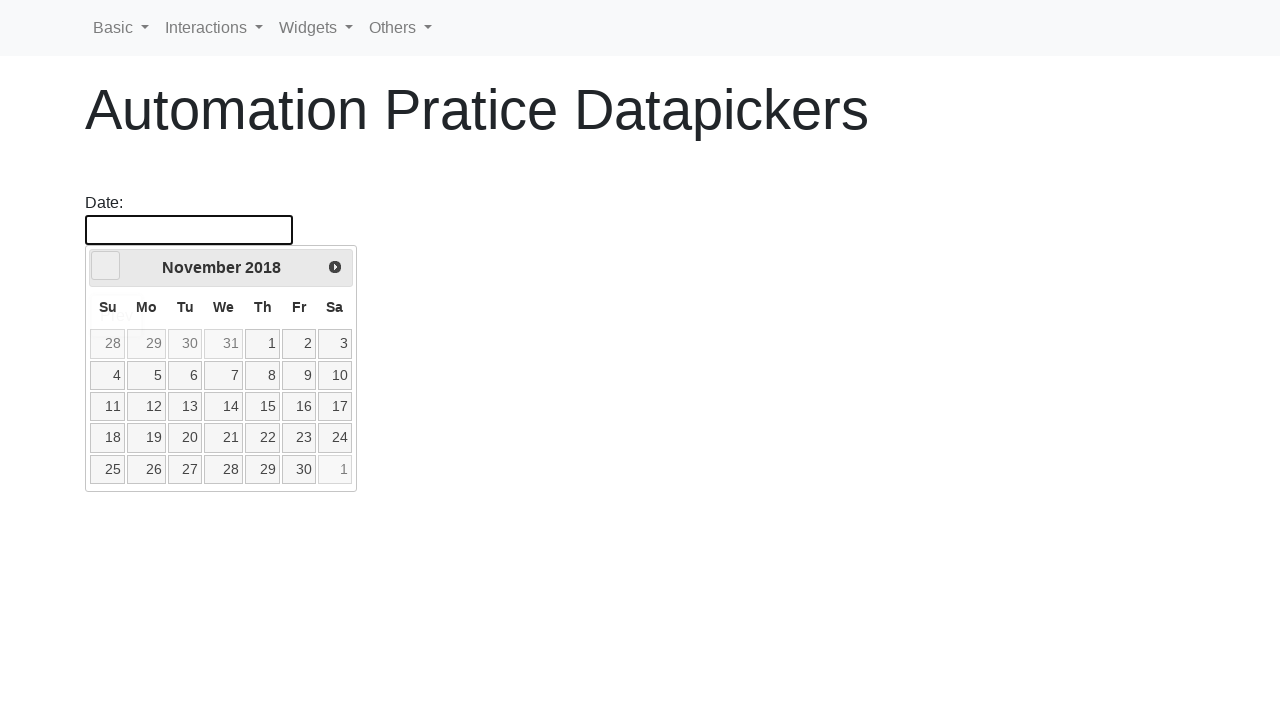

Clicked left arrow to navigate backwards (currently at November 2018) at (106, 266) on .ui-datepicker-prev
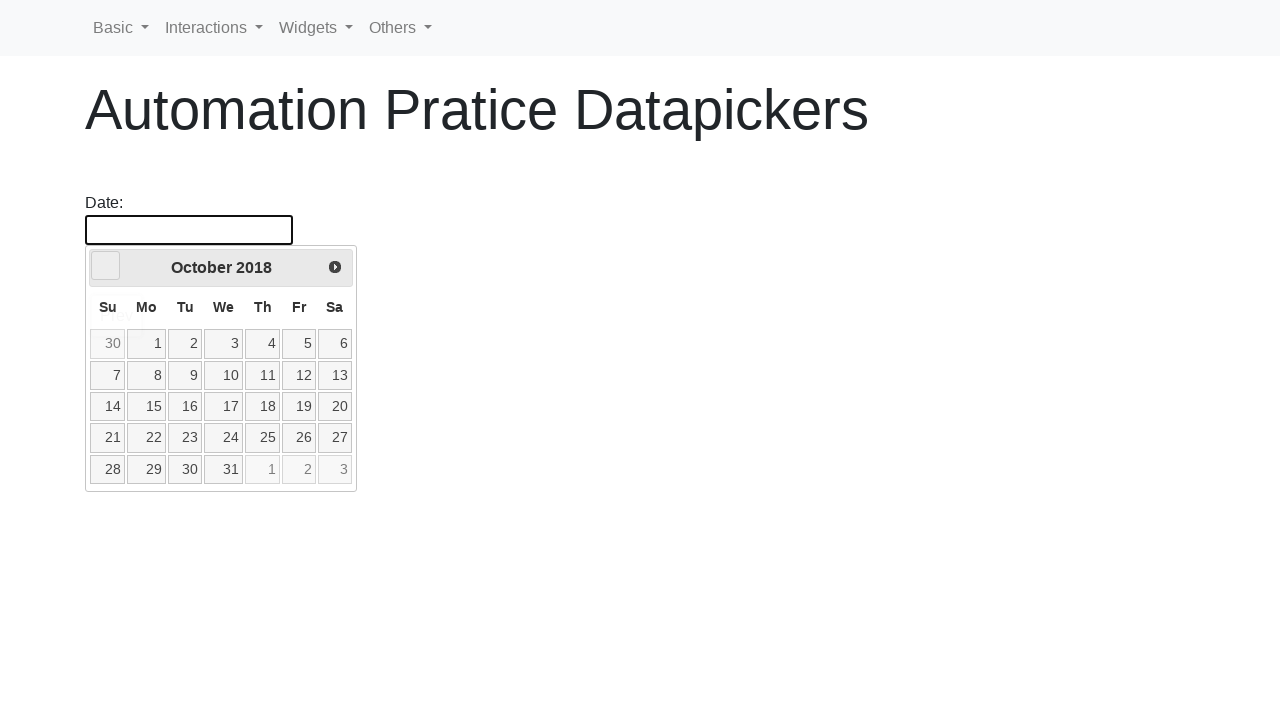

Navigated to October 2018
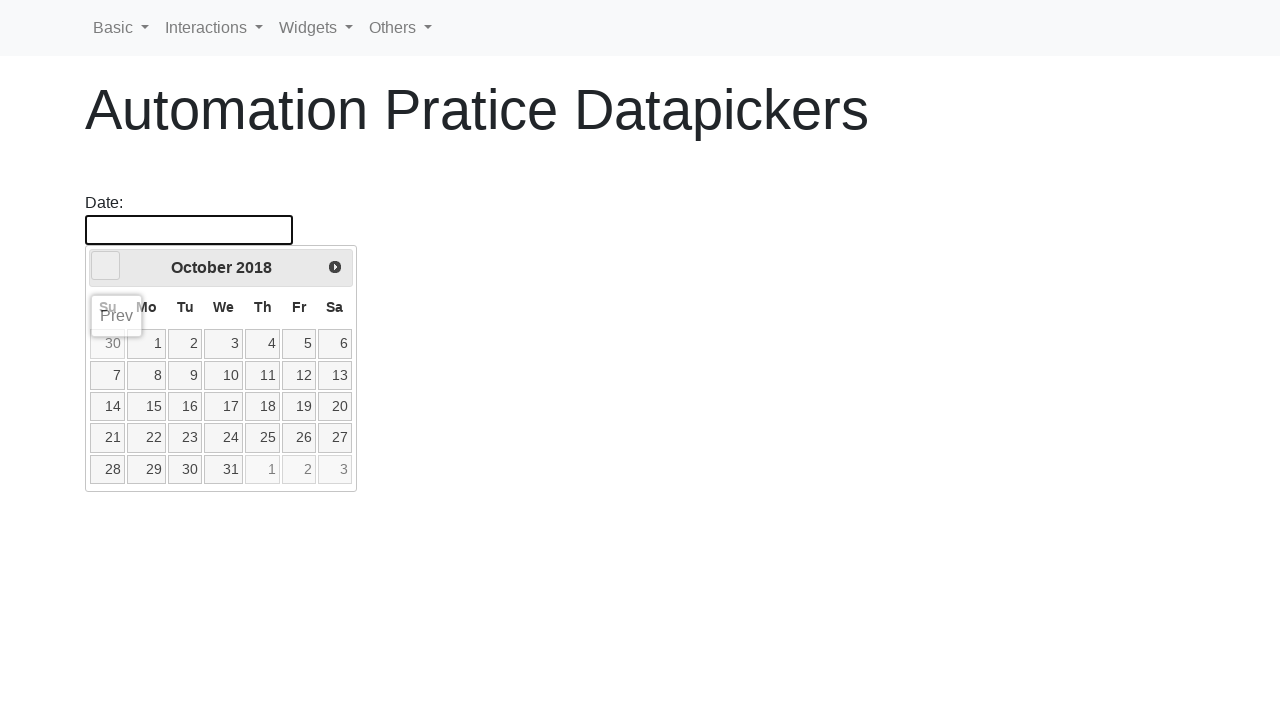

Clicked on day 30 at (108, 344) on xpath=//a[text()='30']
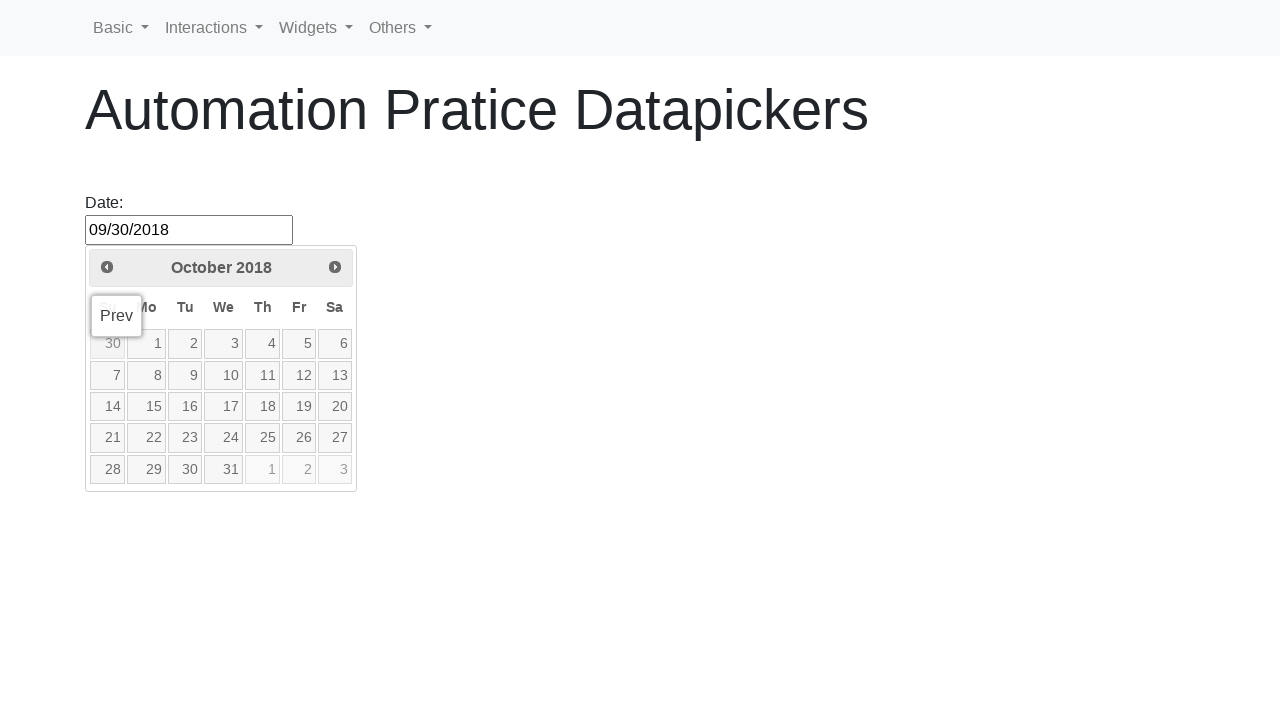

Waited 500ms for date selection to complete
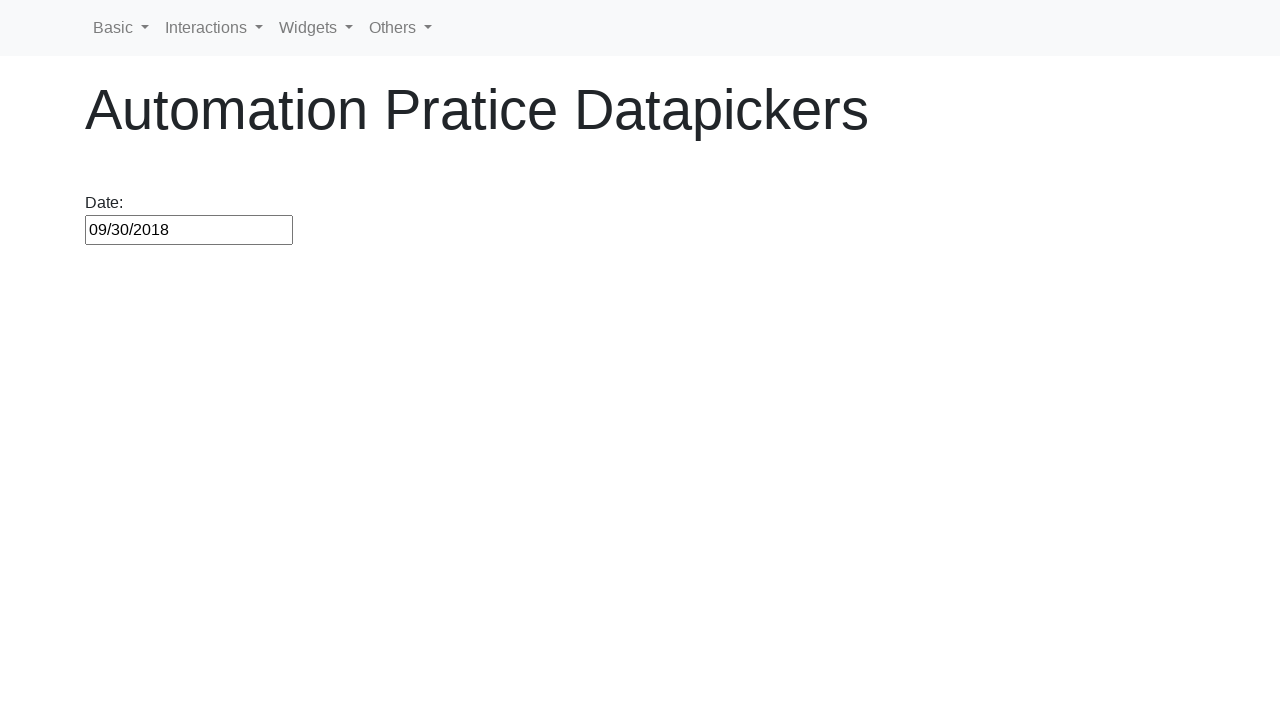

Clicked date picker input to open calendar for second date selection at (189, 230) on #datepicker
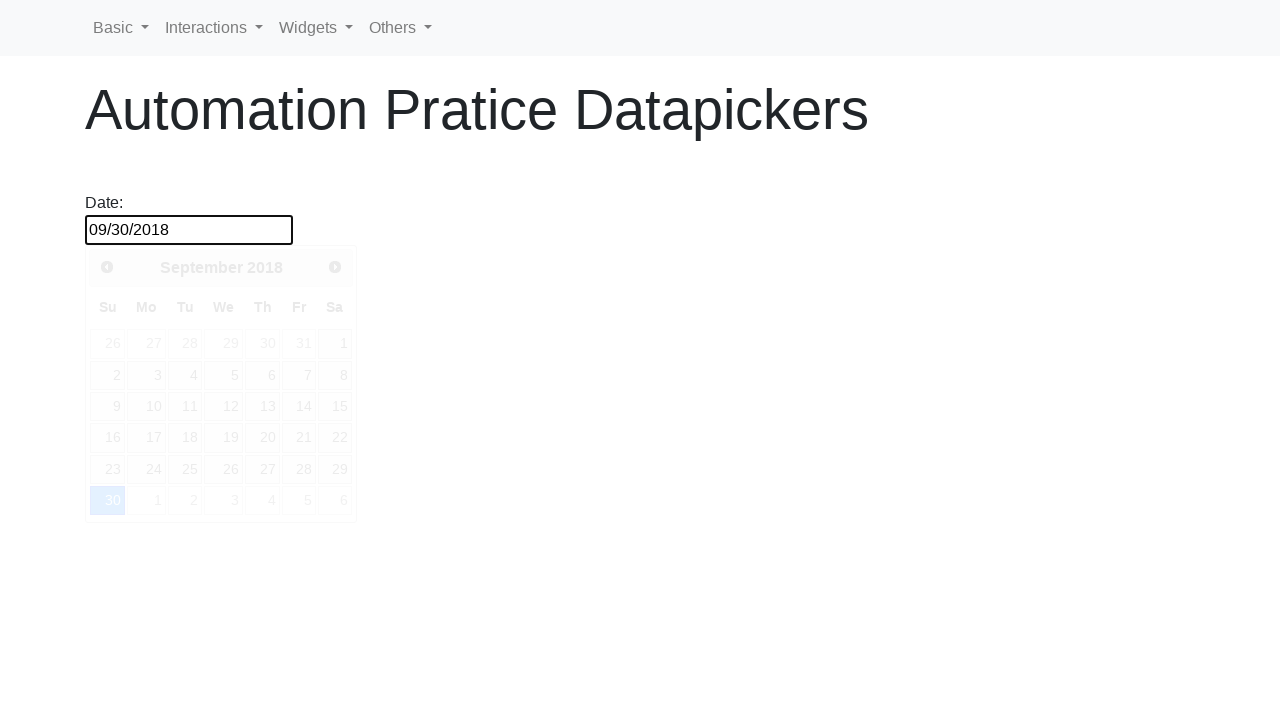

Navigated to September 2018
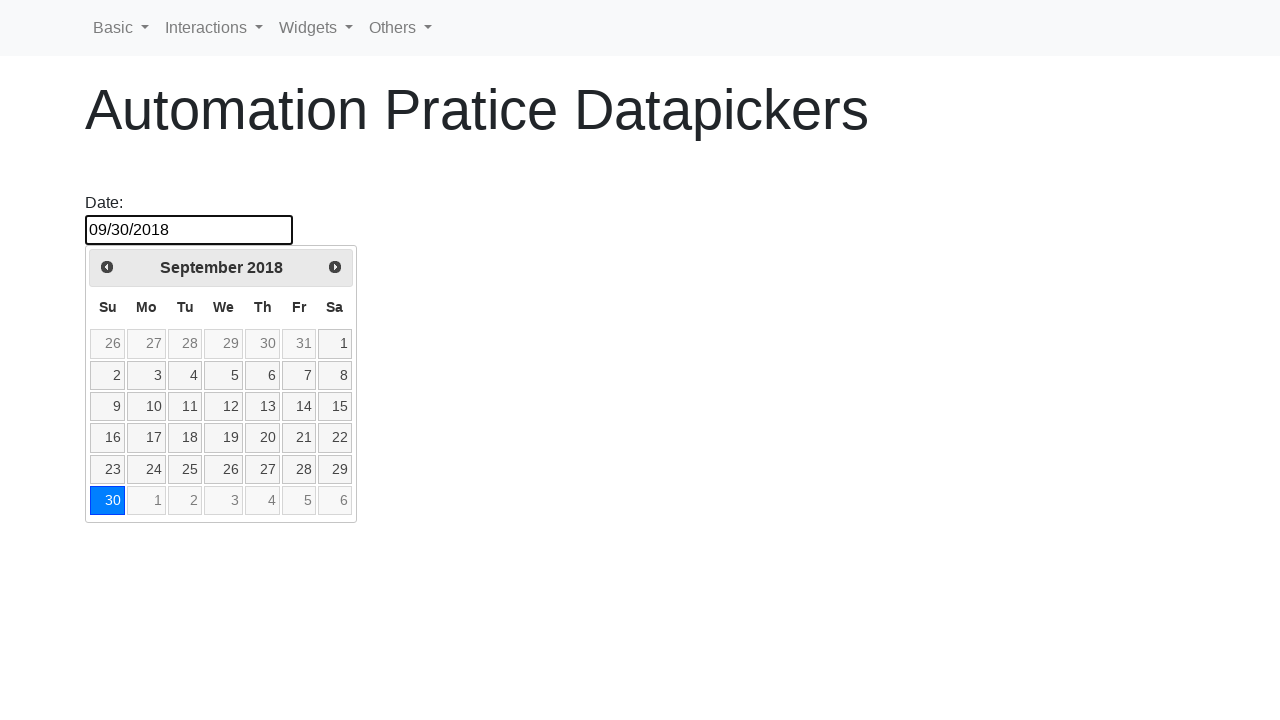

Clicked on day 25 at (185, 469) on xpath=//a[text()='25']
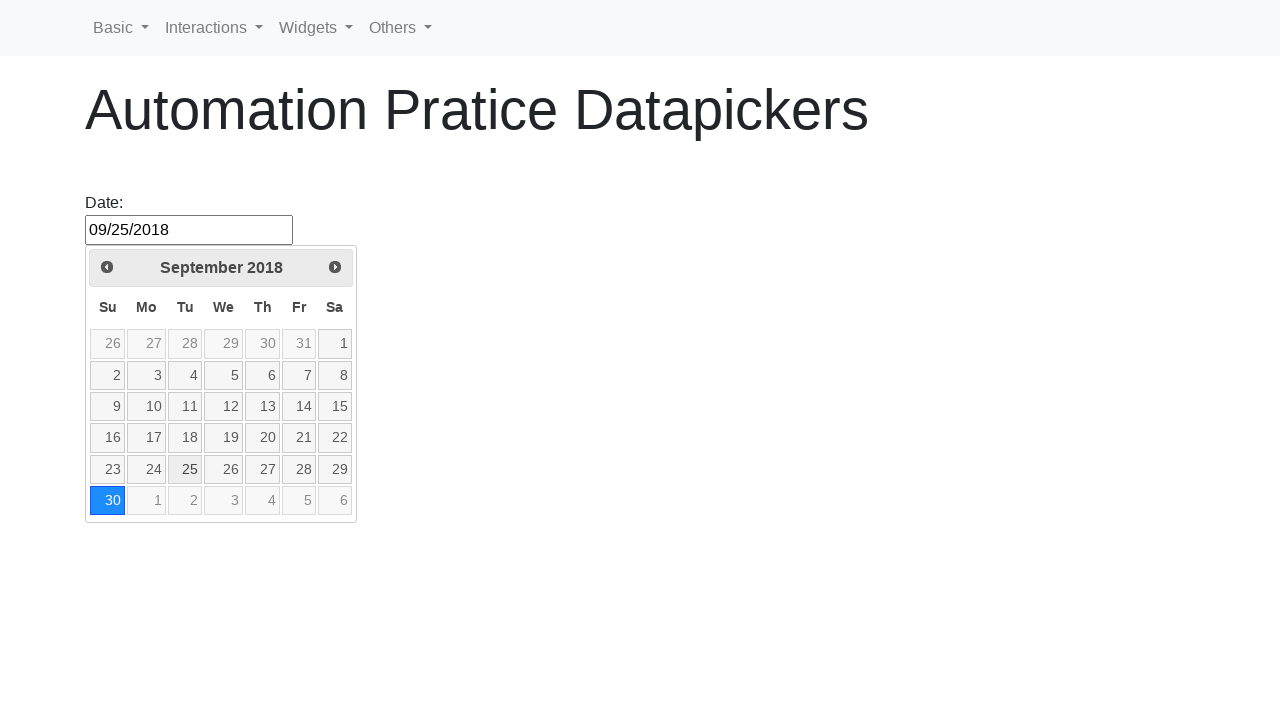

Clicked date picker input to open calendar for third date selection at (189, 230) on #datepicker
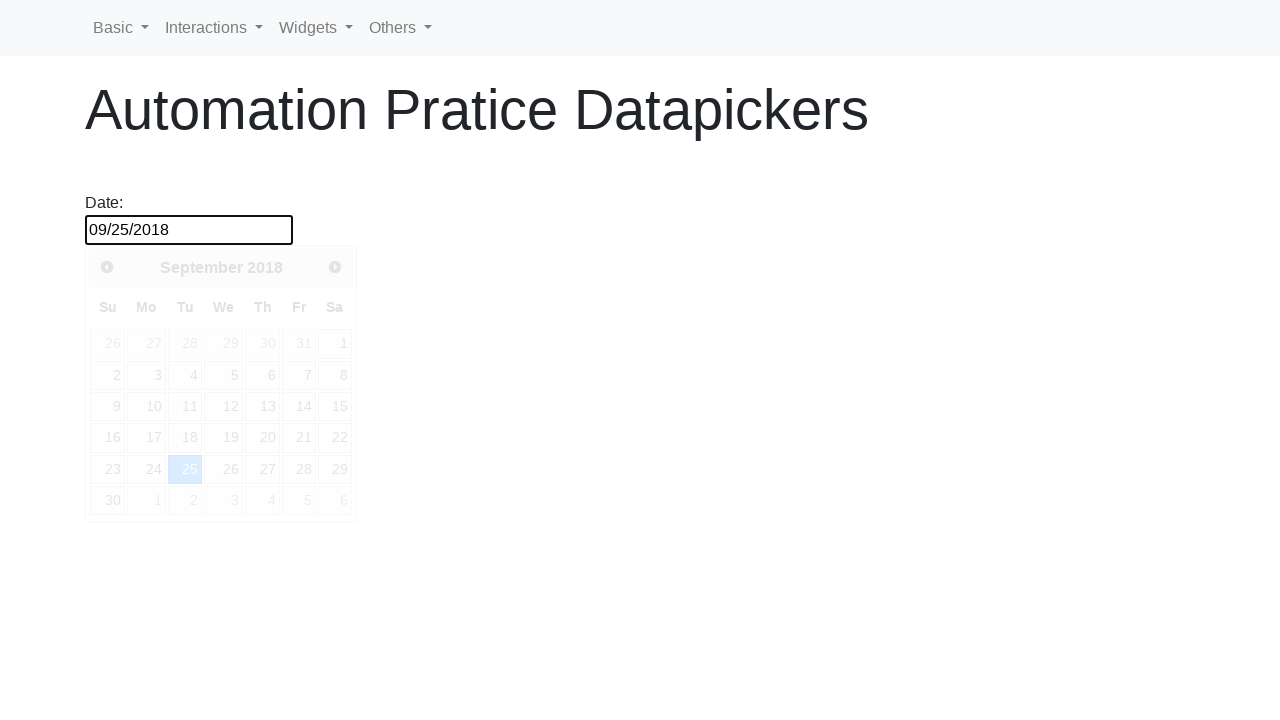

Clicked right arrow to navigate forwards (currently at September 2018) at (335, 267) on .ui-datepicker-next
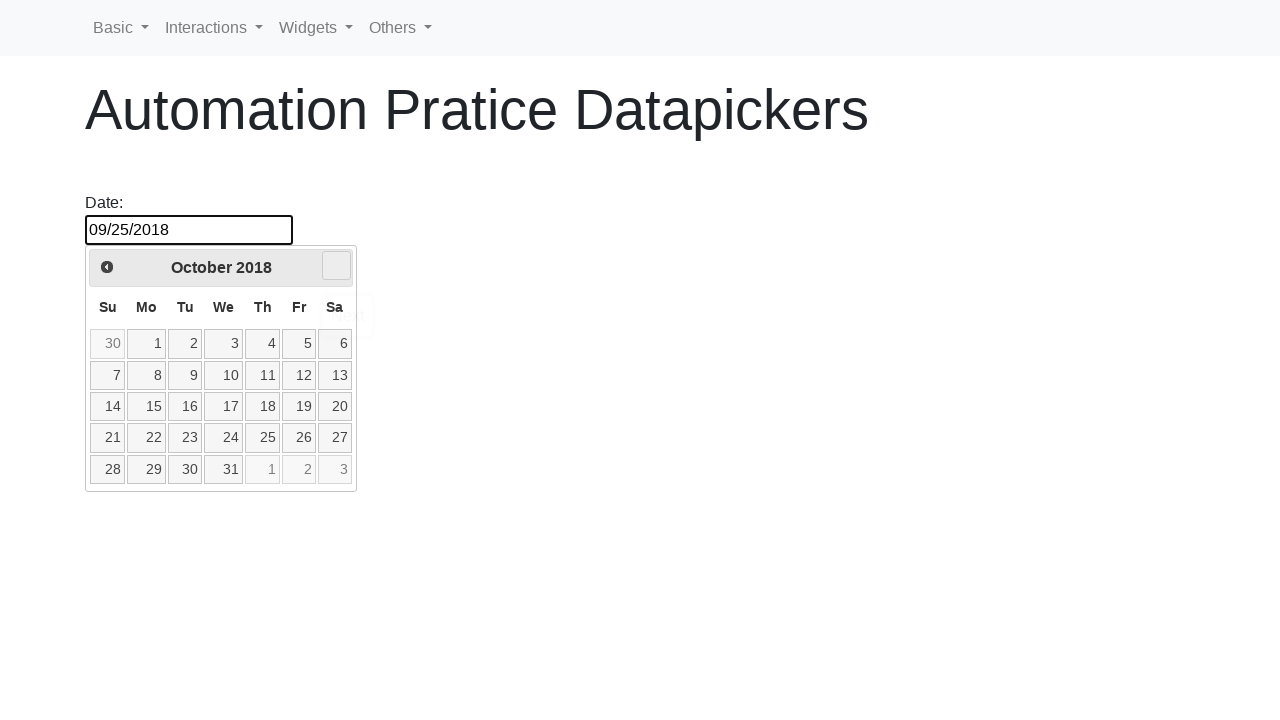

Clicked right arrow to navigate forwards (currently at October 2018) at (336, 266) on .ui-datepicker-next
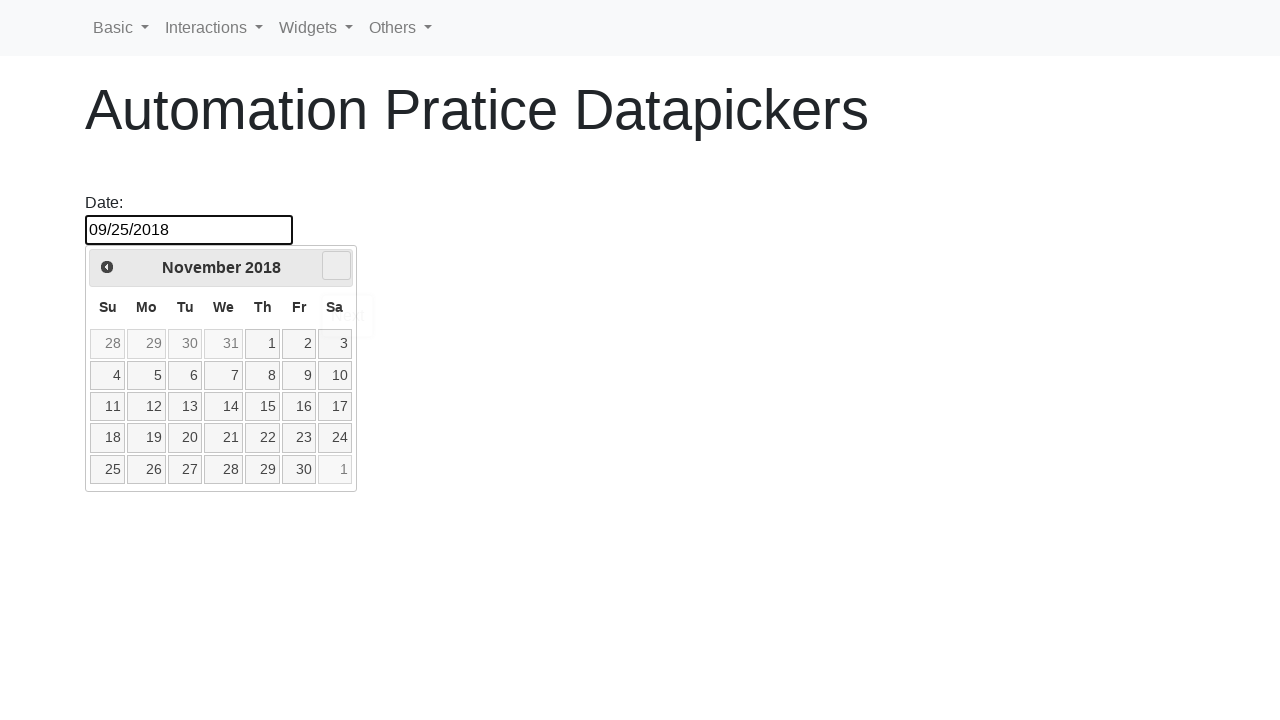

Clicked right arrow to navigate forwards (currently at November 2018) at (336, 266) on .ui-datepicker-next
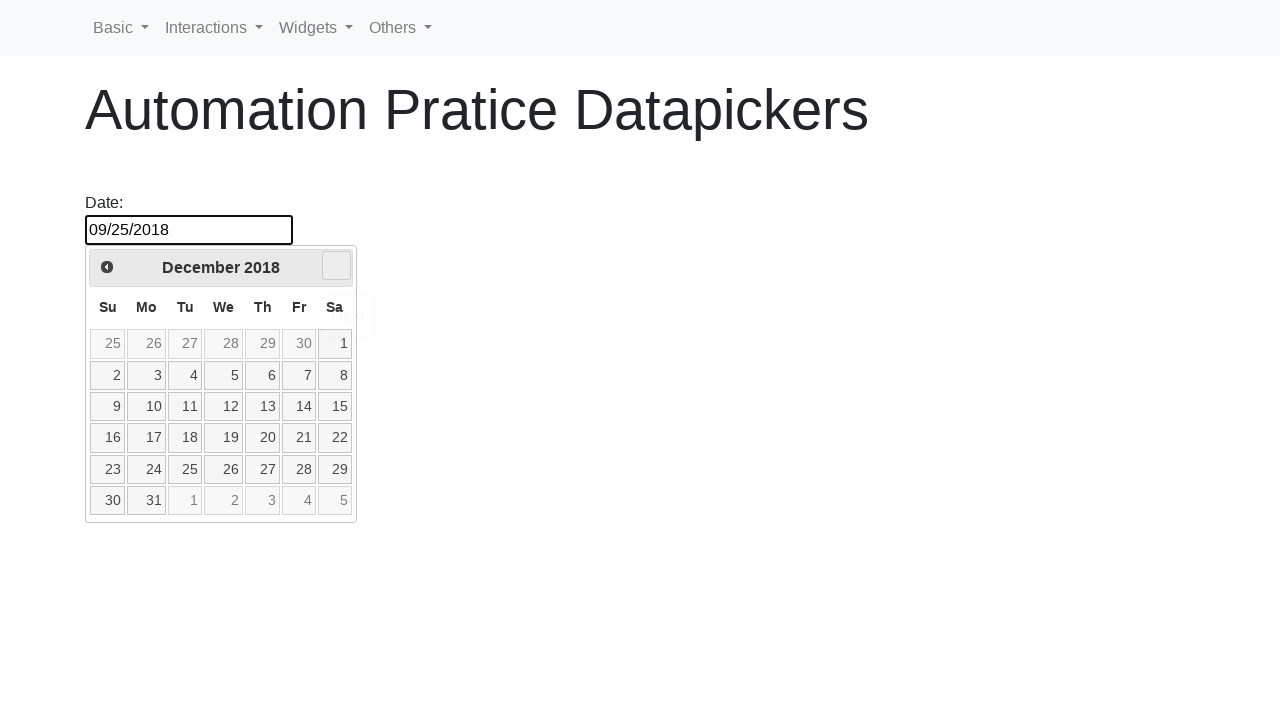

Clicked right arrow to navigate forwards (currently at December 2018) at (336, 266) on .ui-datepicker-next
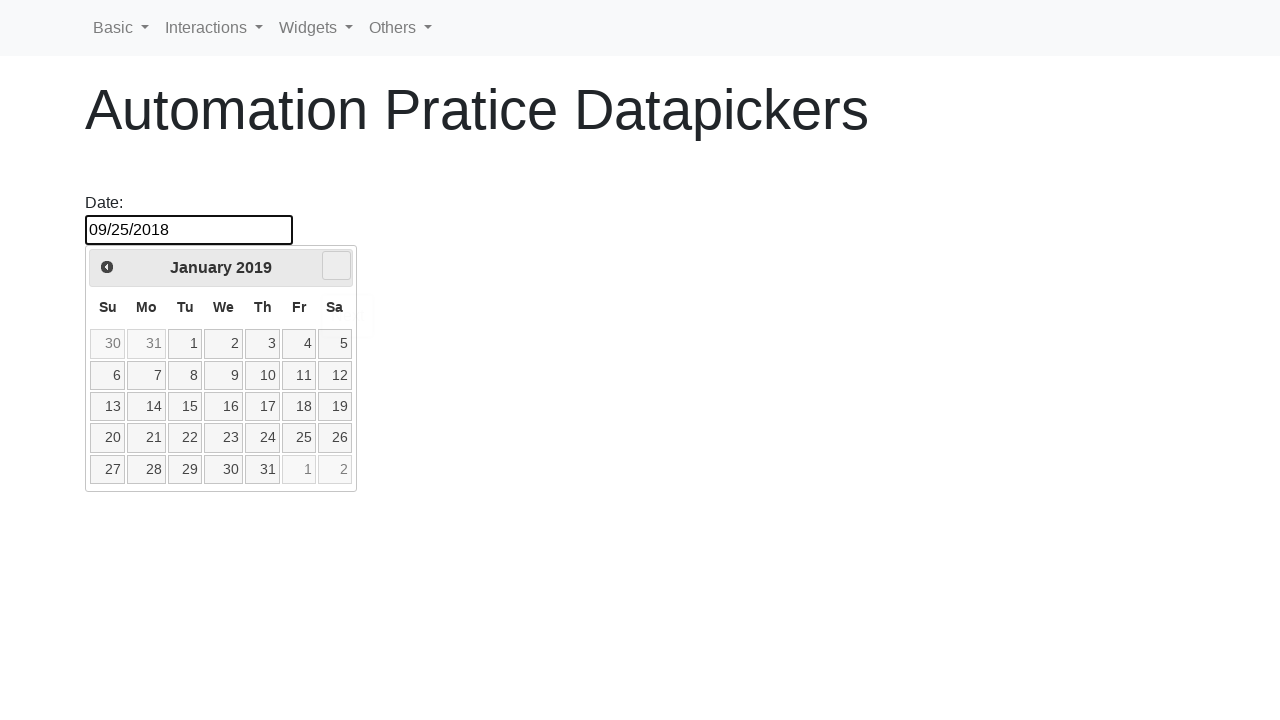

Clicked right arrow to navigate forwards (currently at January 2019) at (336, 266) on .ui-datepicker-next
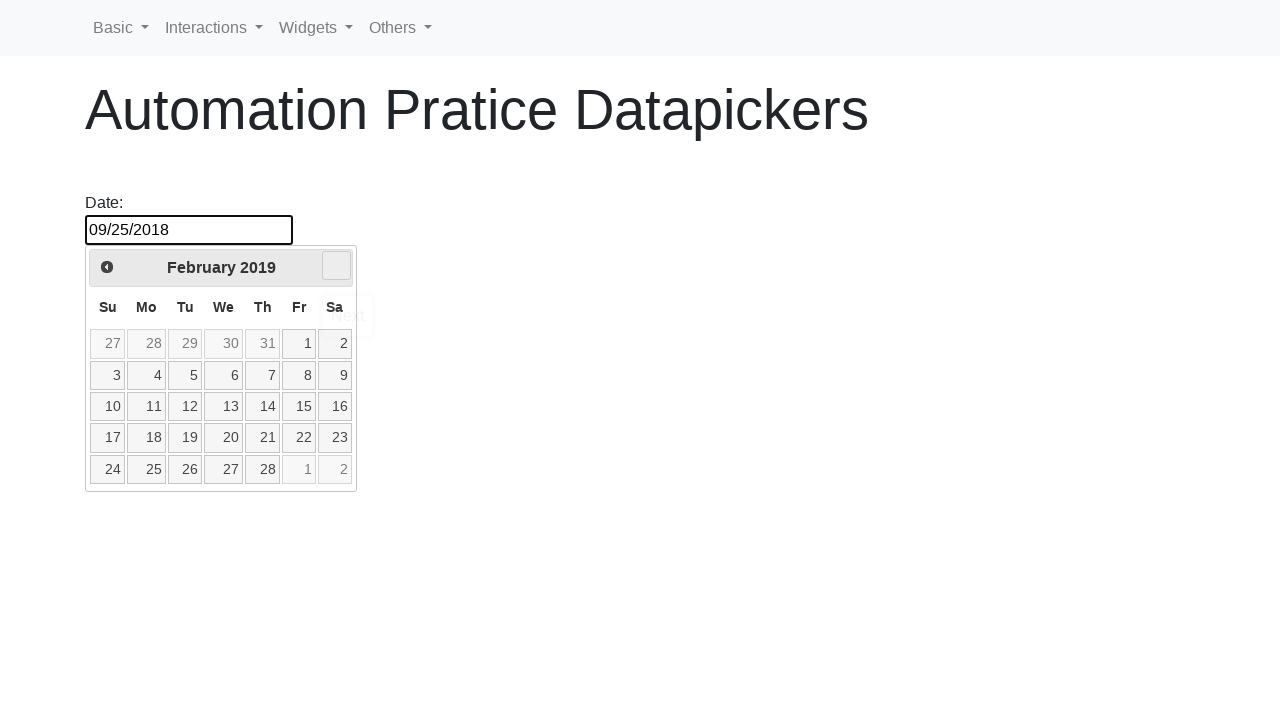

Clicked right arrow to navigate forwards (currently at February 2019) at (336, 266) on .ui-datepicker-next
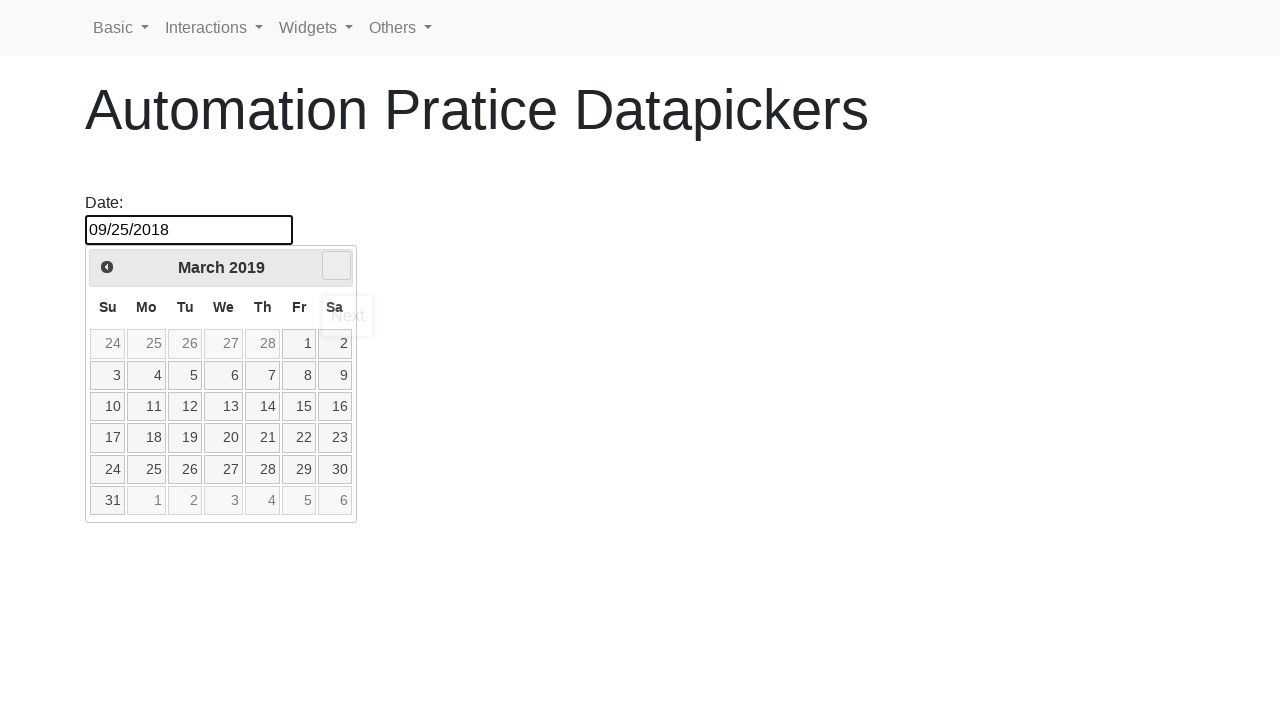

Clicked right arrow to navigate forwards (currently at March 2019) at (336, 266) on .ui-datepicker-next
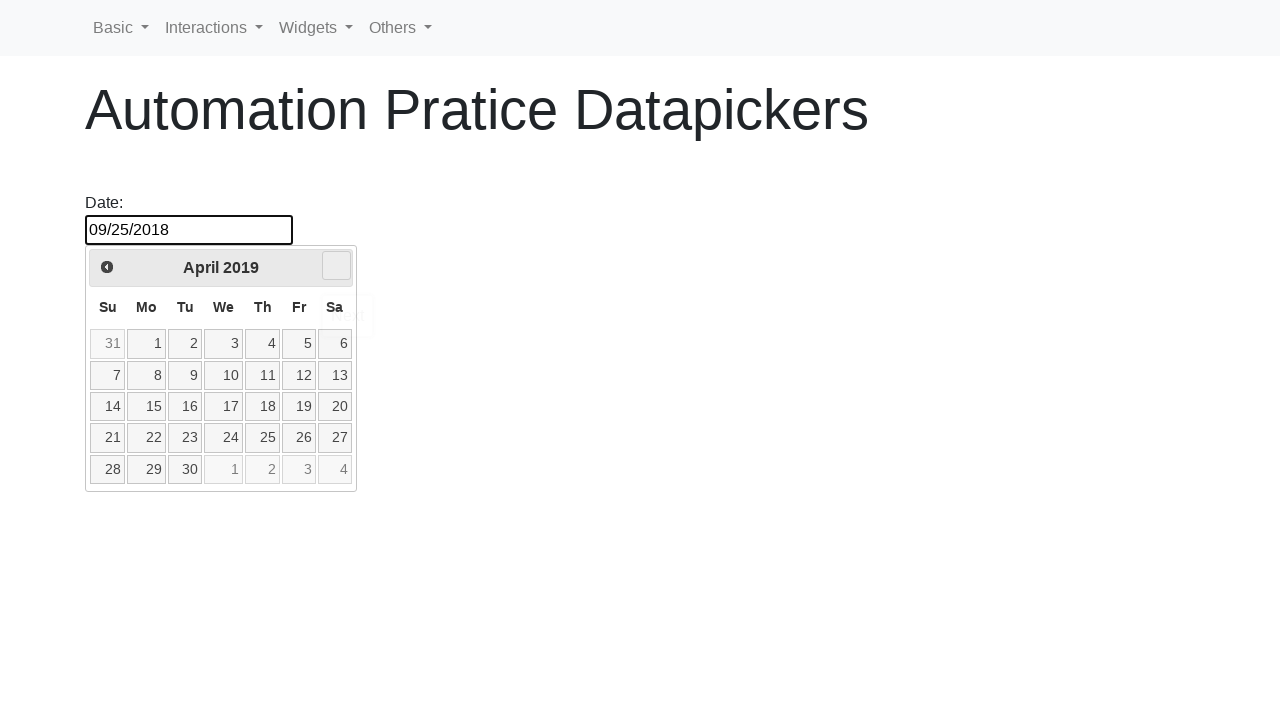

Clicked right arrow to navigate forwards (currently at April 2019) at (336, 266) on .ui-datepicker-next
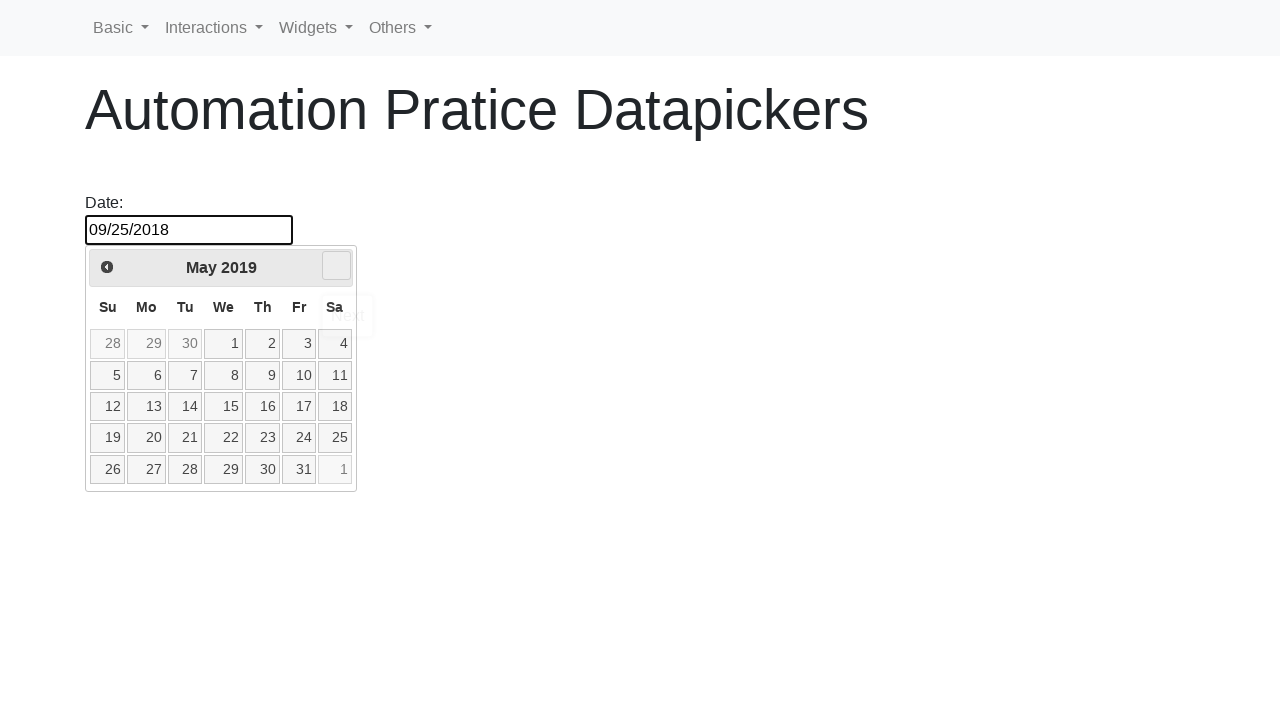

Clicked right arrow to navigate forwards (currently at May 2019) at (336, 266) on .ui-datepicker-next
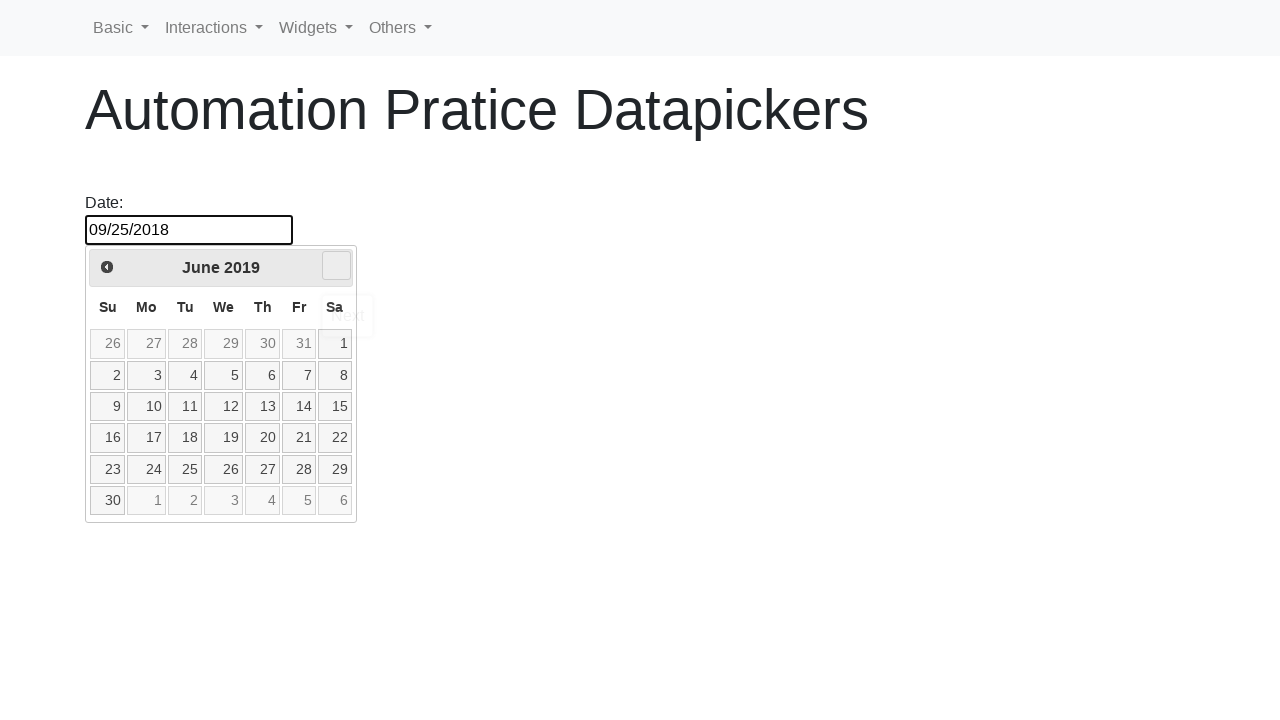

Clicked right arrow to navigate forwards (currently at June 2019) at (336, 266) on .ui-datepicker-next
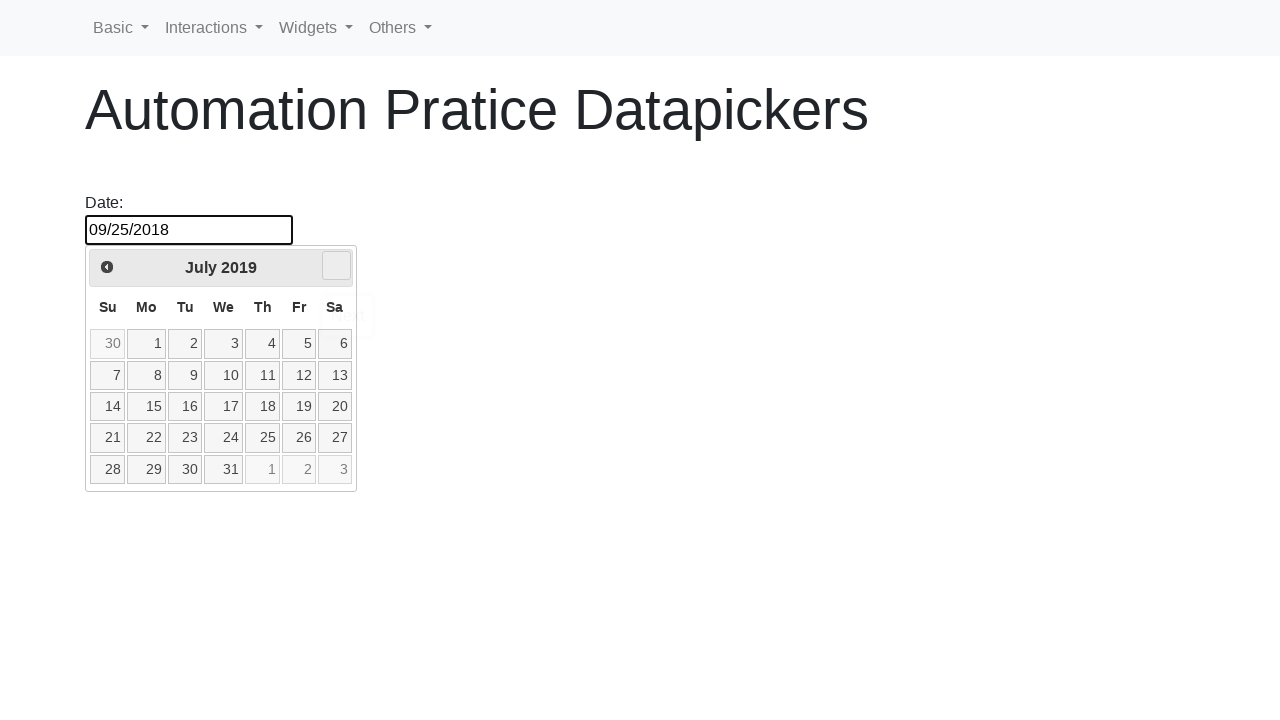

Clicked right arrow to navigate forwards (currently at July 2019) at (336, 266) on .ui-datepicker-next
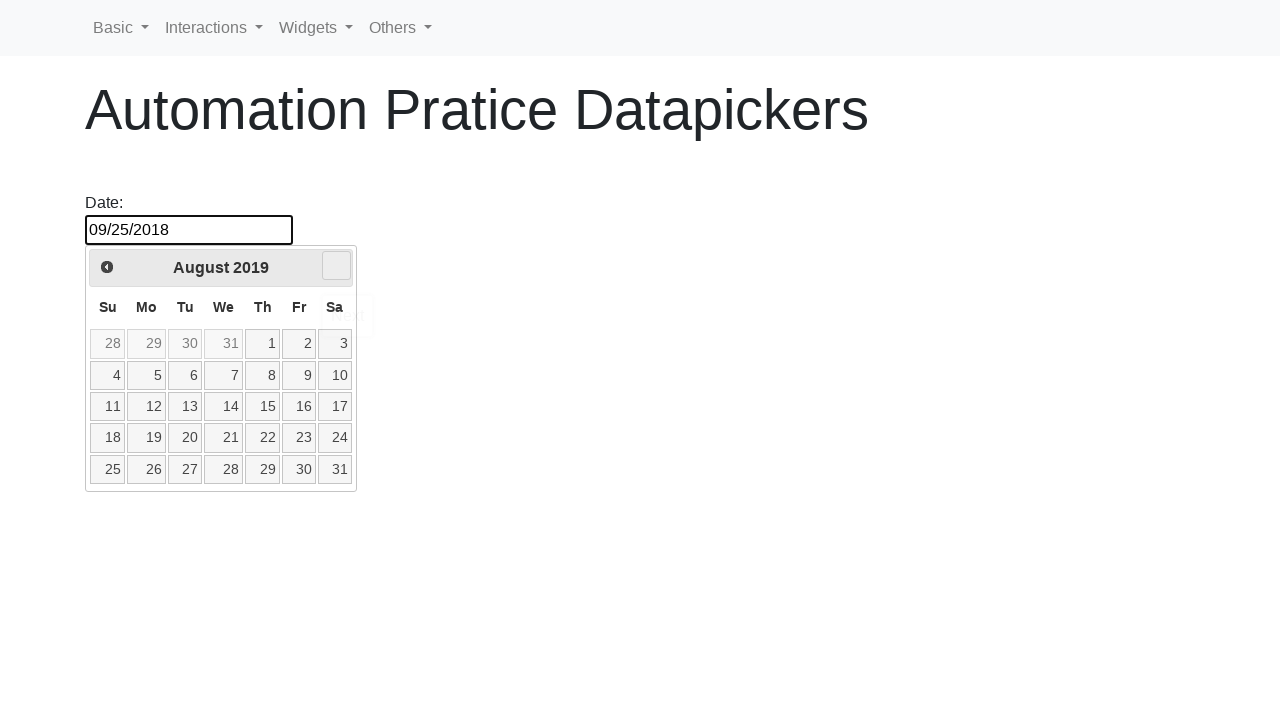

Clicked right arrow to navigate forwards (currently at August 2019) at (336, 266) on .ui-datepicker-next
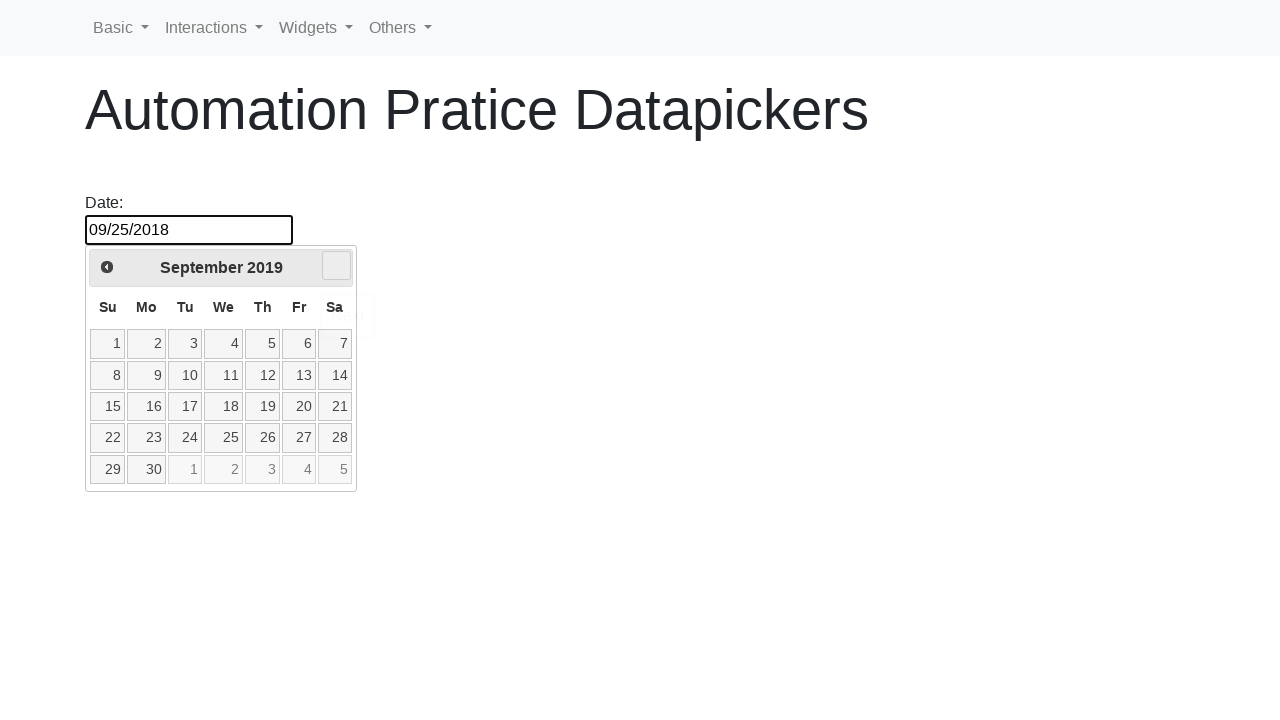

Clicked right arrow to navigate forwards (currently at September 2019) at (336, 266) on .ui-datepicker-next
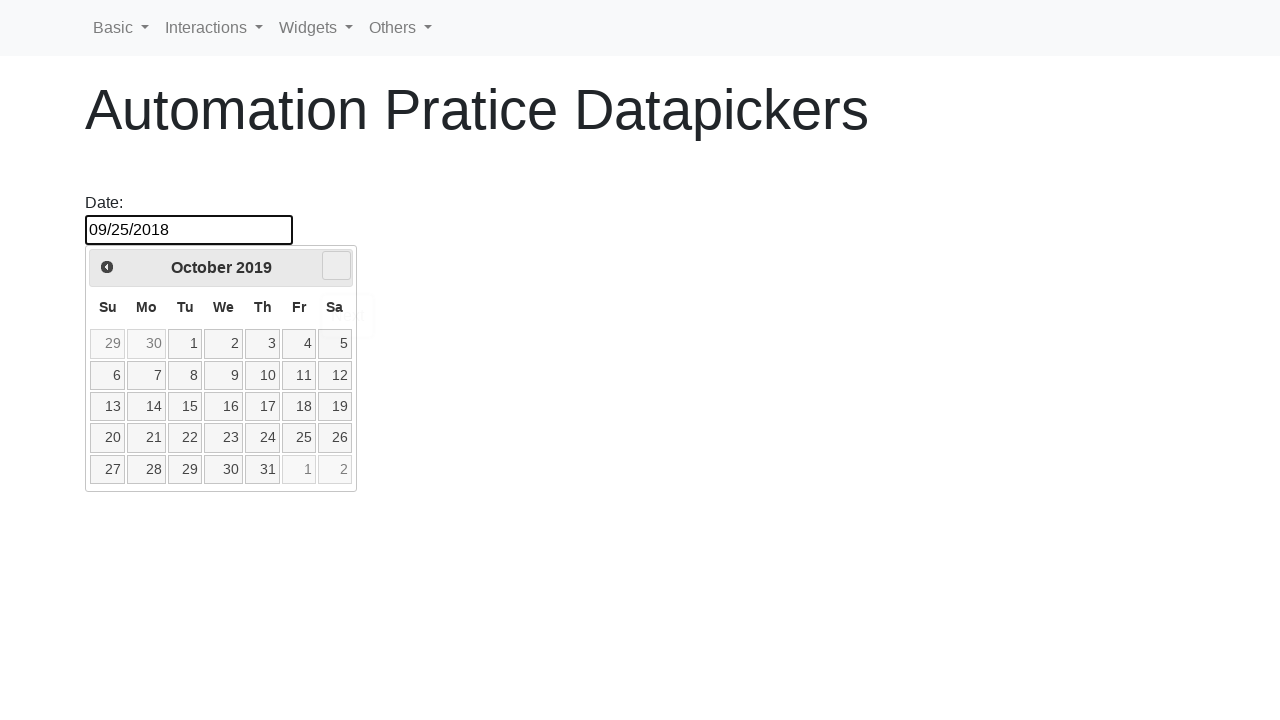

Clicked right arrow to navigate forwards (currently at October 2019) at (336, 266) on .ui-datepicker-next
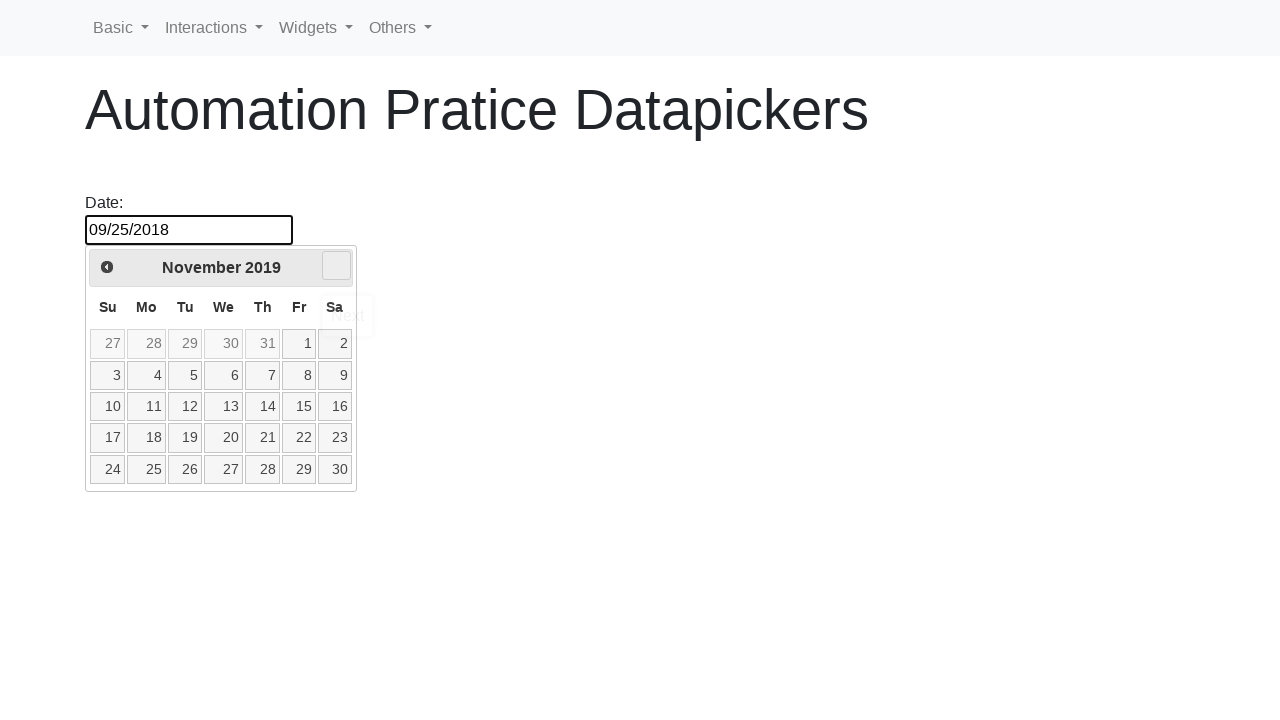

Clicked right arrow to navigate forwards (currently at November 2019) at (336, 266) on .ui-datepicker-next
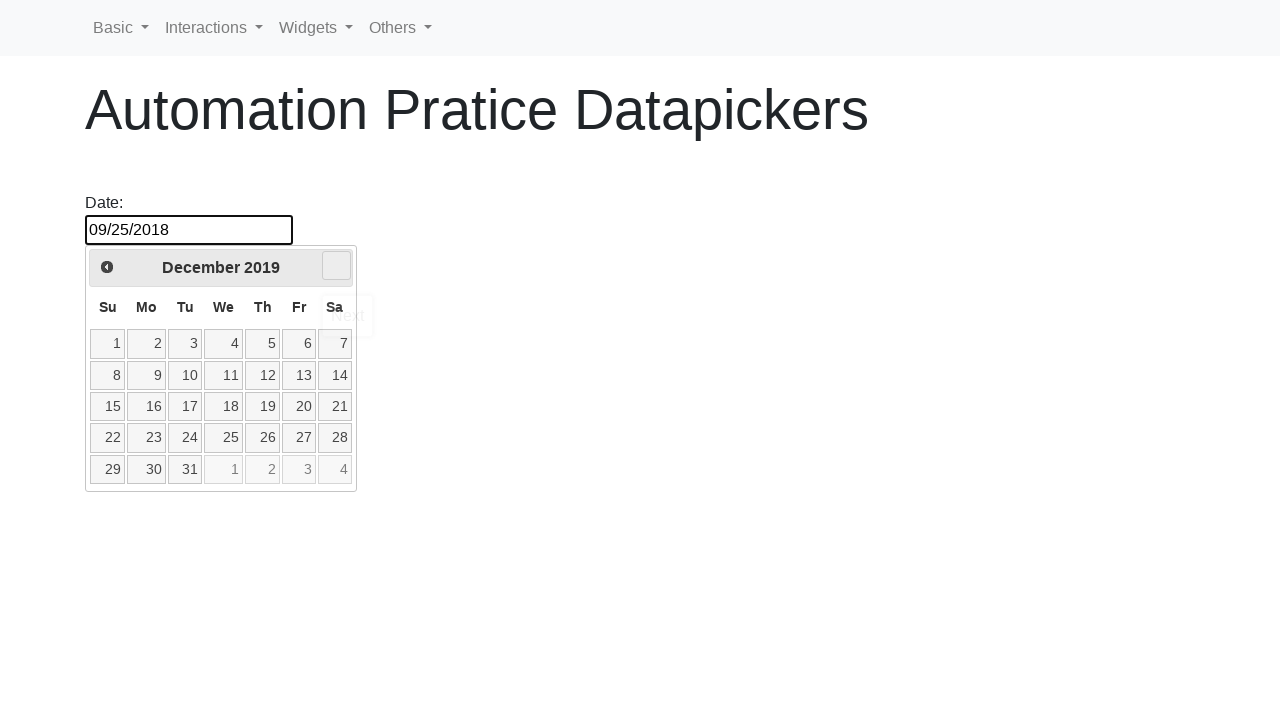

Clicked right arrow to navigate forwards (currently at December 2019) at (336, 266) on .ui-datepicker-next
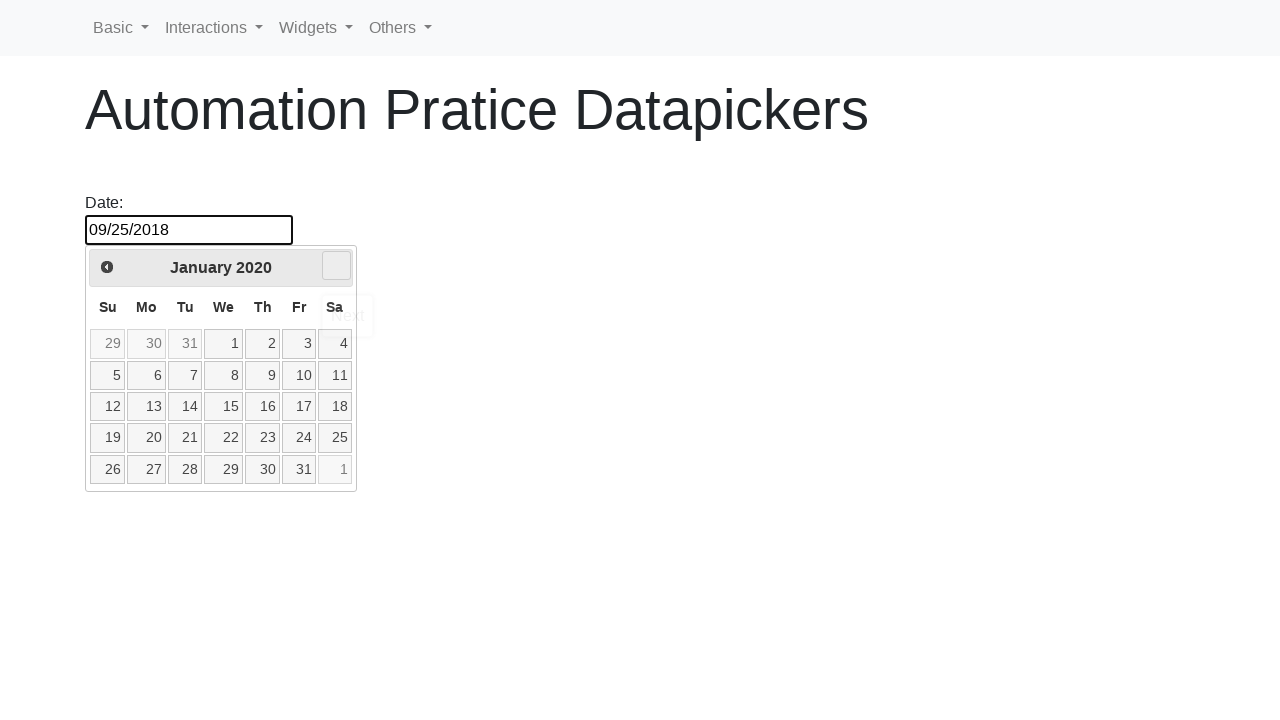

Clicked right arrow to navigate forwards (currently at January 2020) at (336, 266) on .ui-datepicker-next
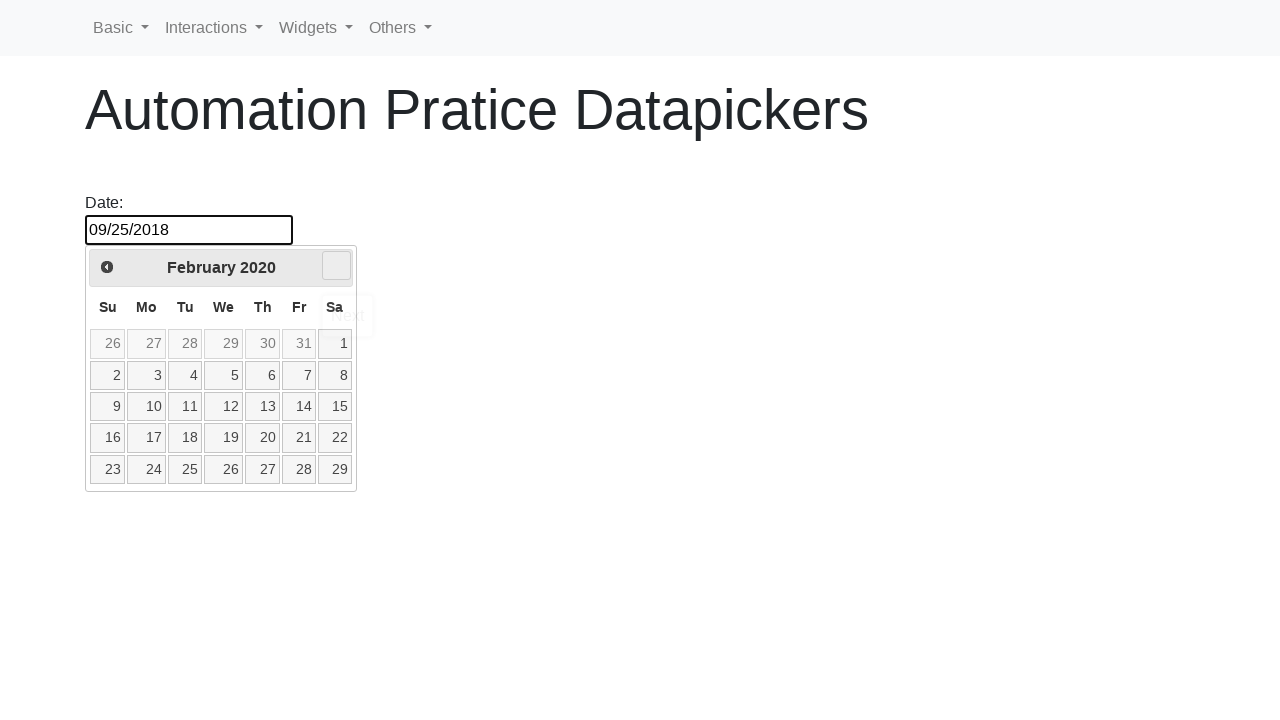

Clicked right arrow to navigate forwards (currently at February 2020) at (336, 266) on .ui-datepicker-next
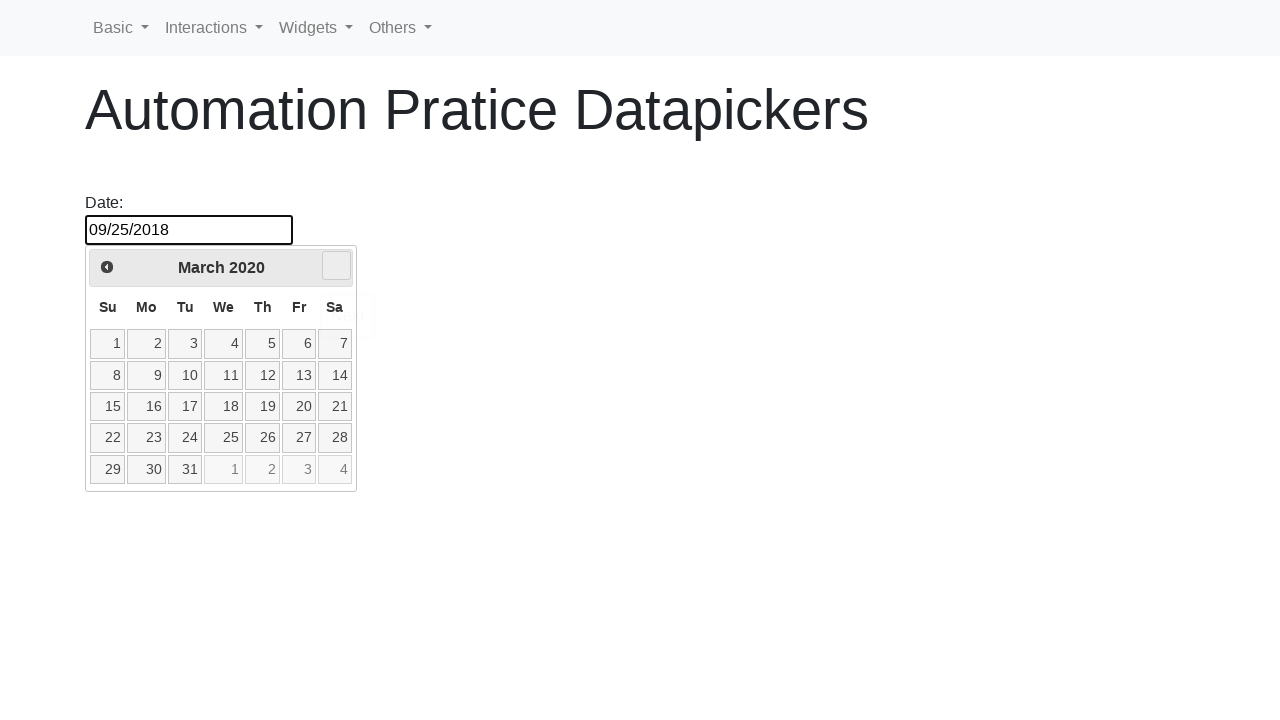

Clicked right arrow to navigate forwards (currently at March 2020) at (336, 266) on .ui-datepicker-next
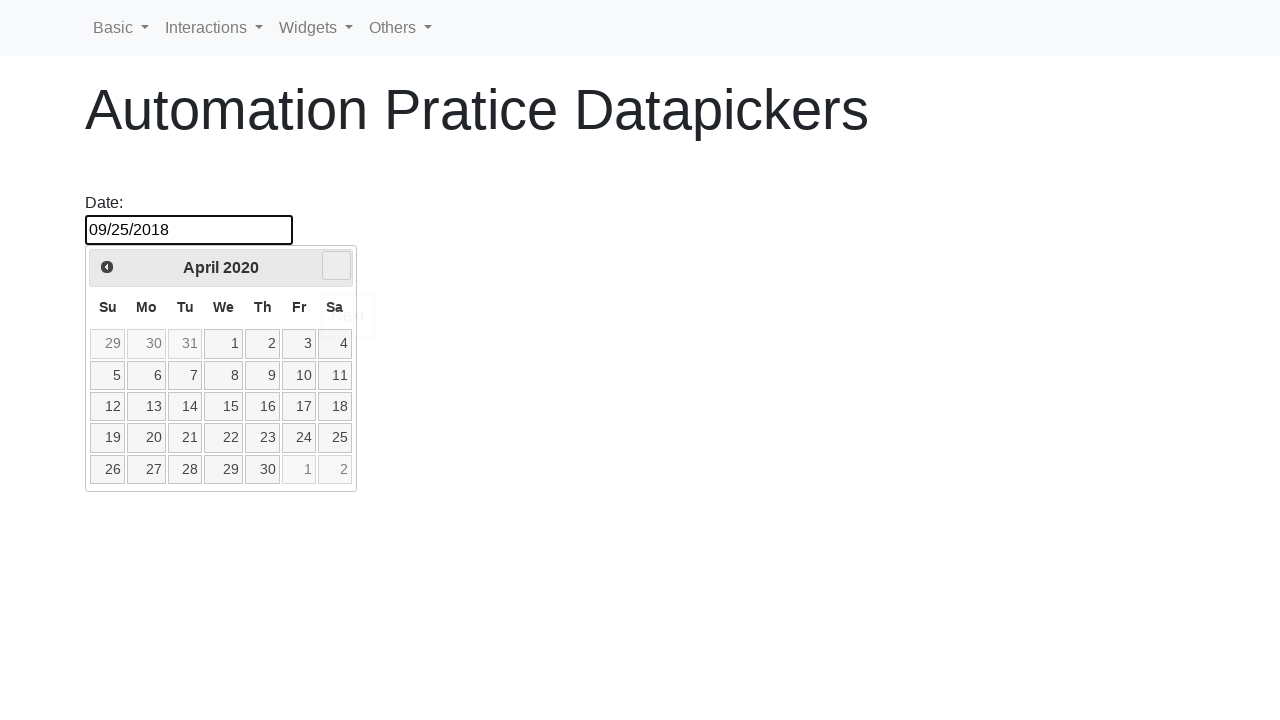

Clicked right arrow to navigate forwards (currently at April 2020) at (336, 266) on .ui-datepicker-next
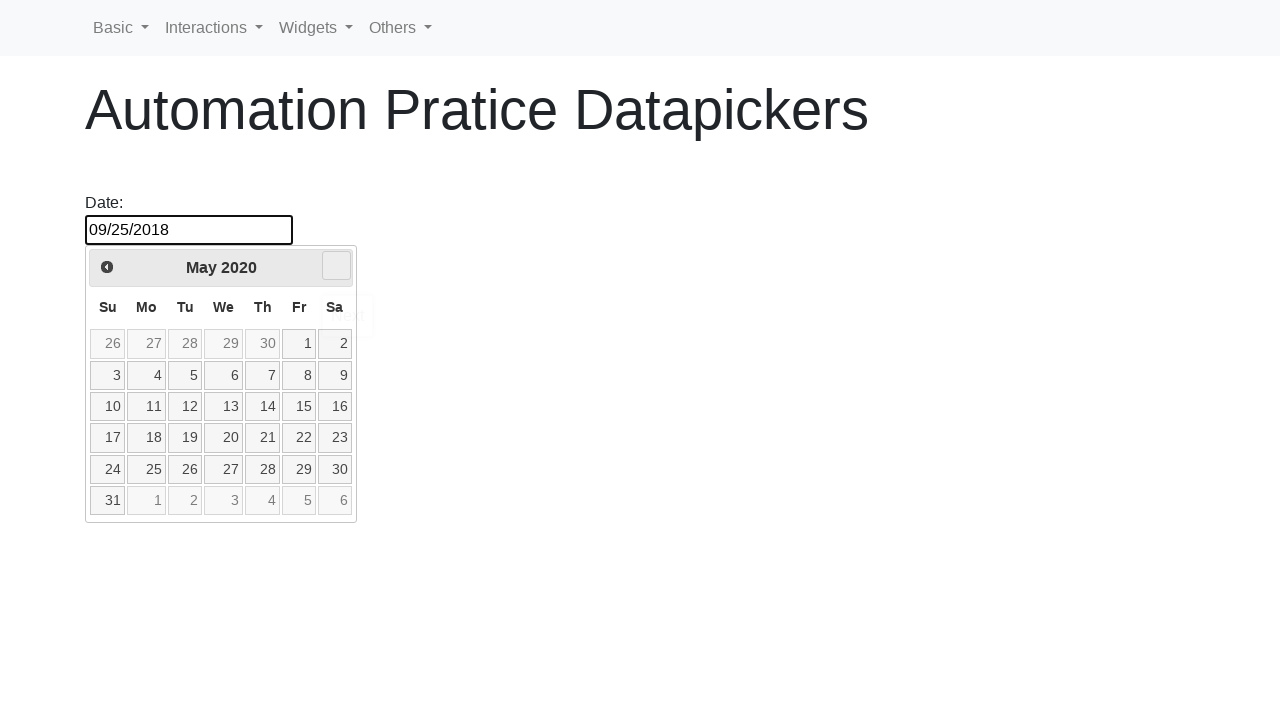

Clicked right arrow to navigate forwards (currently at May 2020) at (336, 266) on .ui-datepicker-next
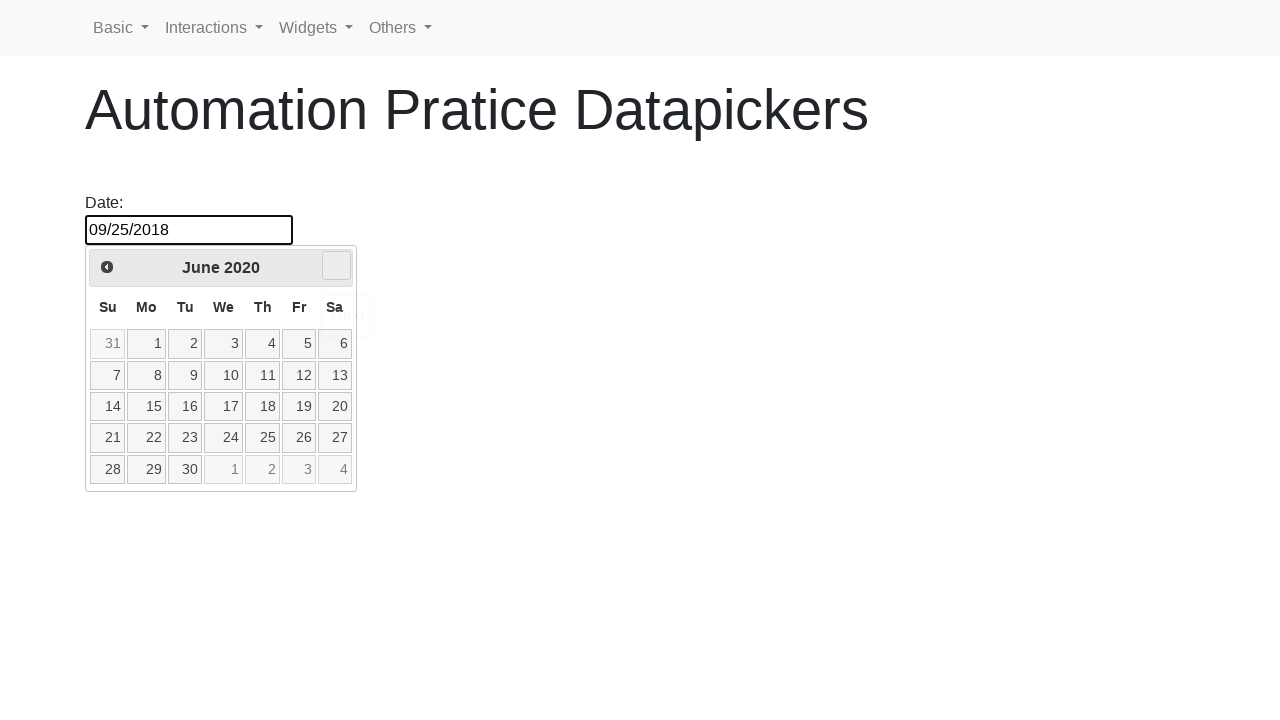

Clicked right arrow to navigate forwards (currently at June 2020) at (336, 266) on .ui-datepicker-next
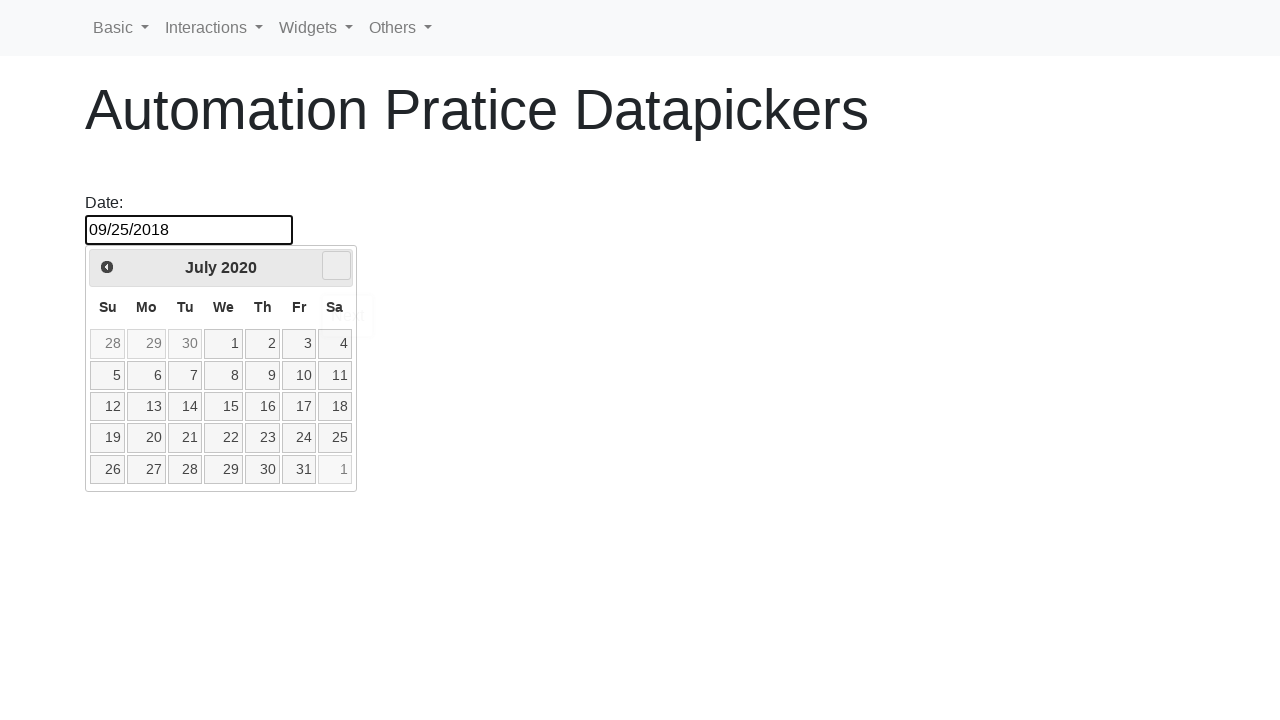

Clicked right arrow to navigate forwards (currently at July 2020) at (336, 266) on .ui-datepicker-next
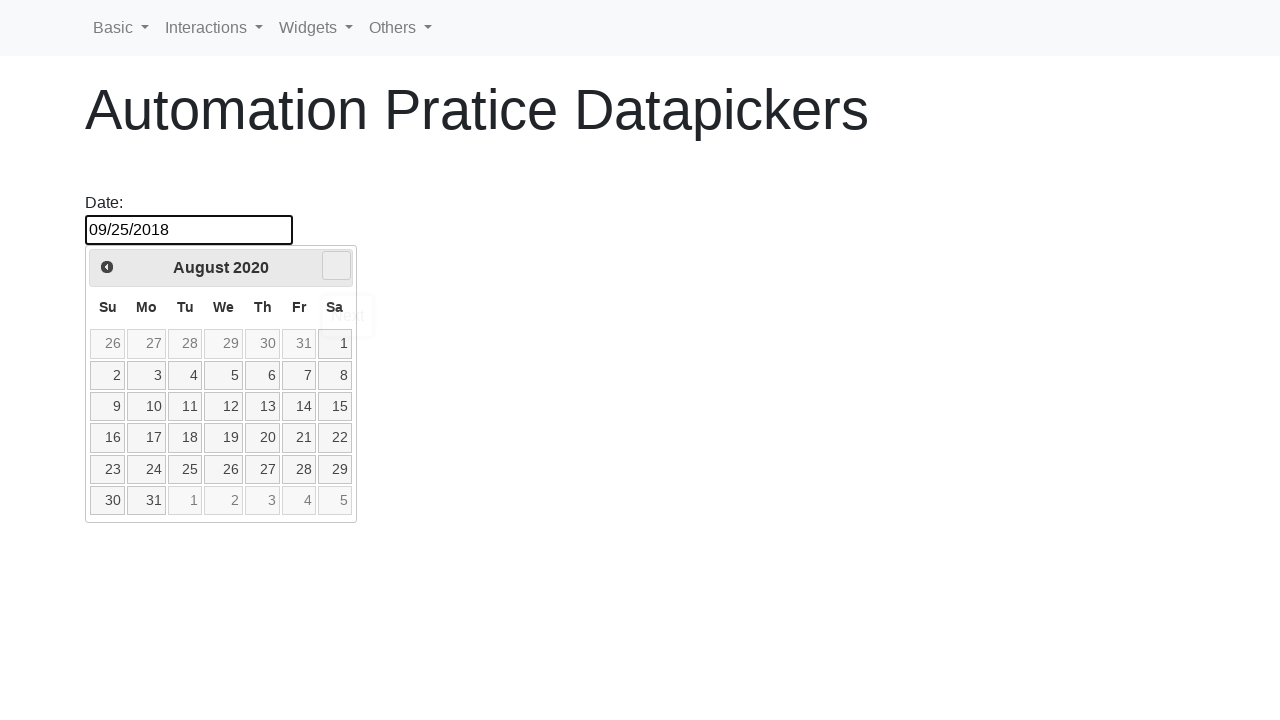

Clicked right arrow to navigate forwards (currently at August 2020) at (336, 266) on .ui-datepicker-next
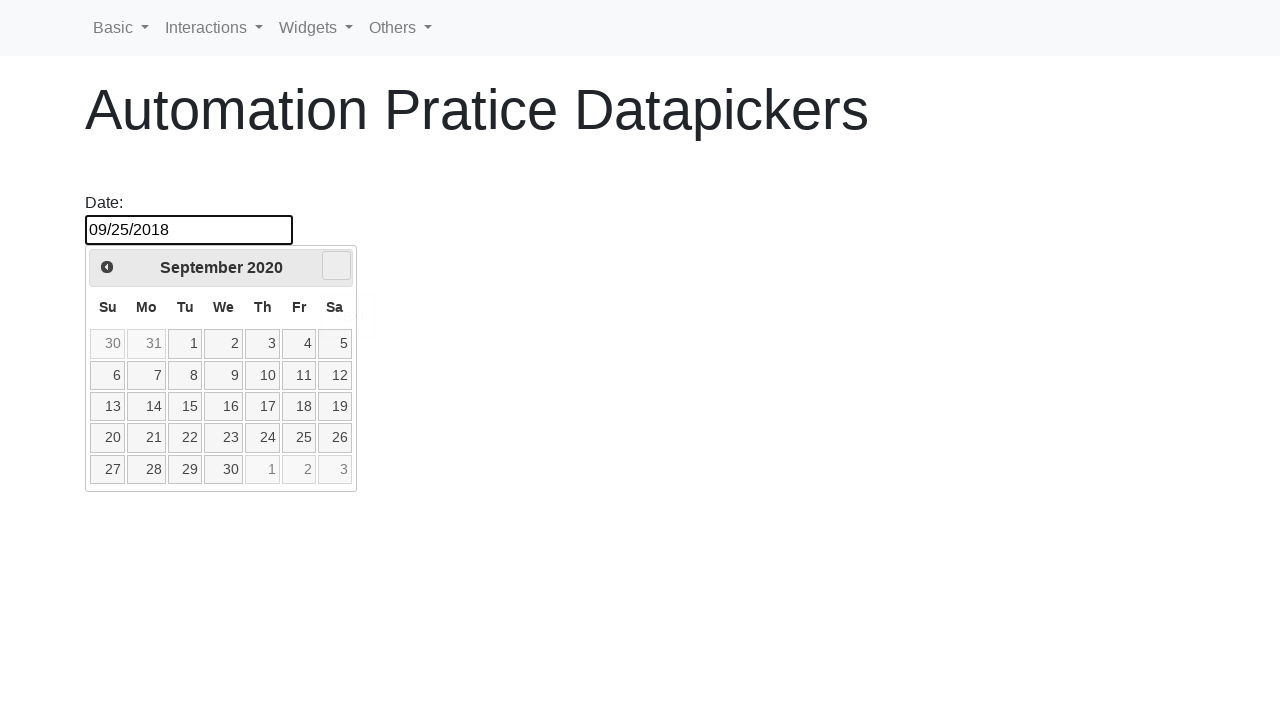

Clicked right arrow to navigate forwards (currently at September 2020) at (336, 266) on .ui-datepicker-next
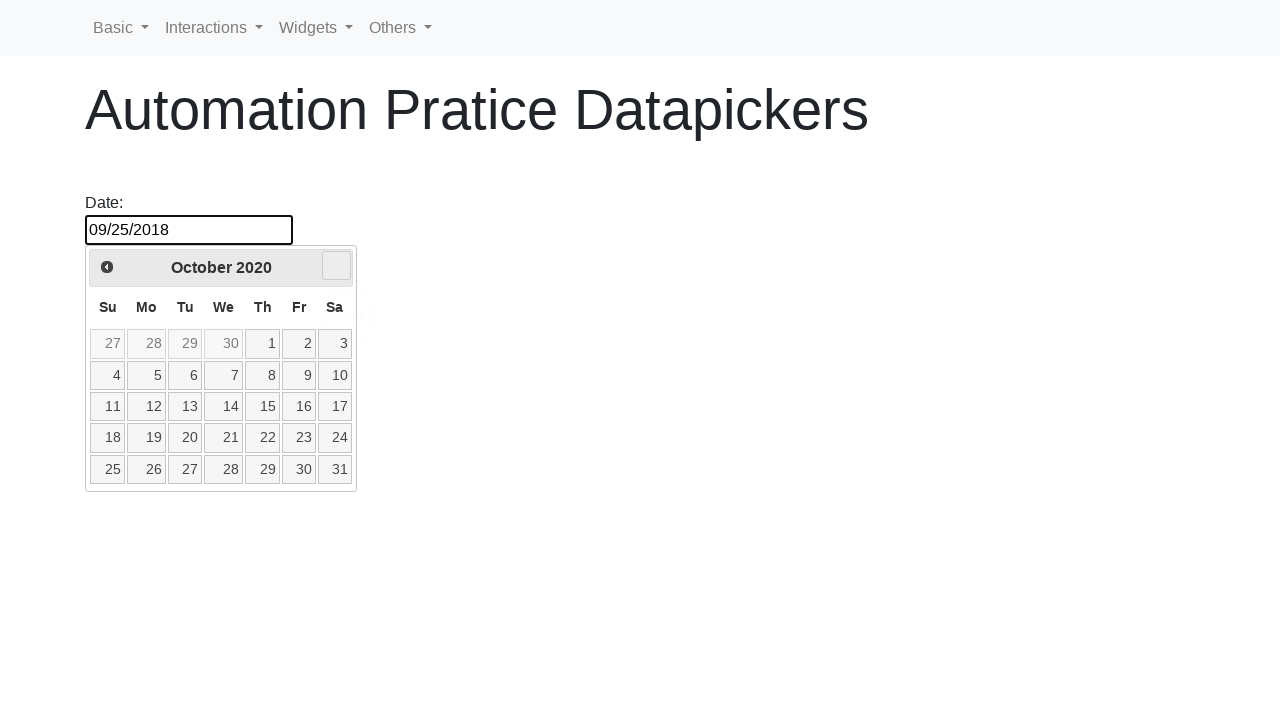

Clicked right arrow to navigate forwards (currently at October 2020) at (336, 266) on .ui-datepicker-next
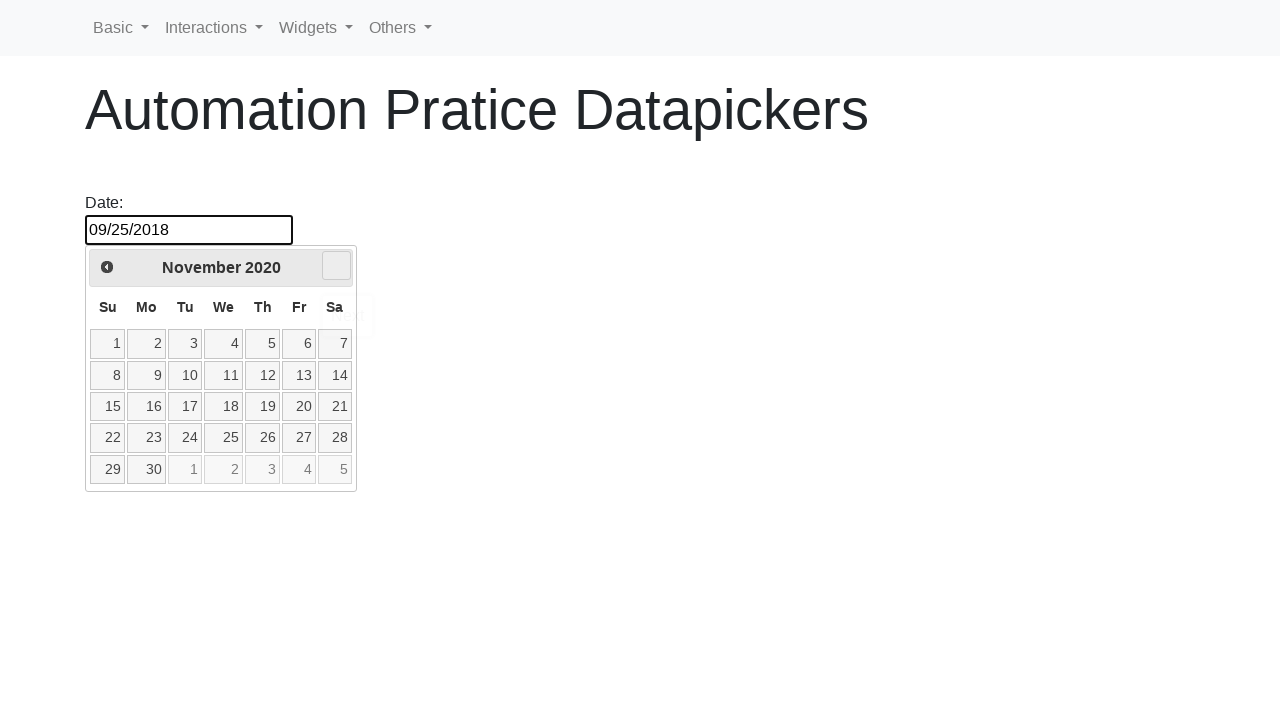

Clicked right arrow to navigate forwards (currently at November 2020) at (336, 266) on .ui-datepicker-next
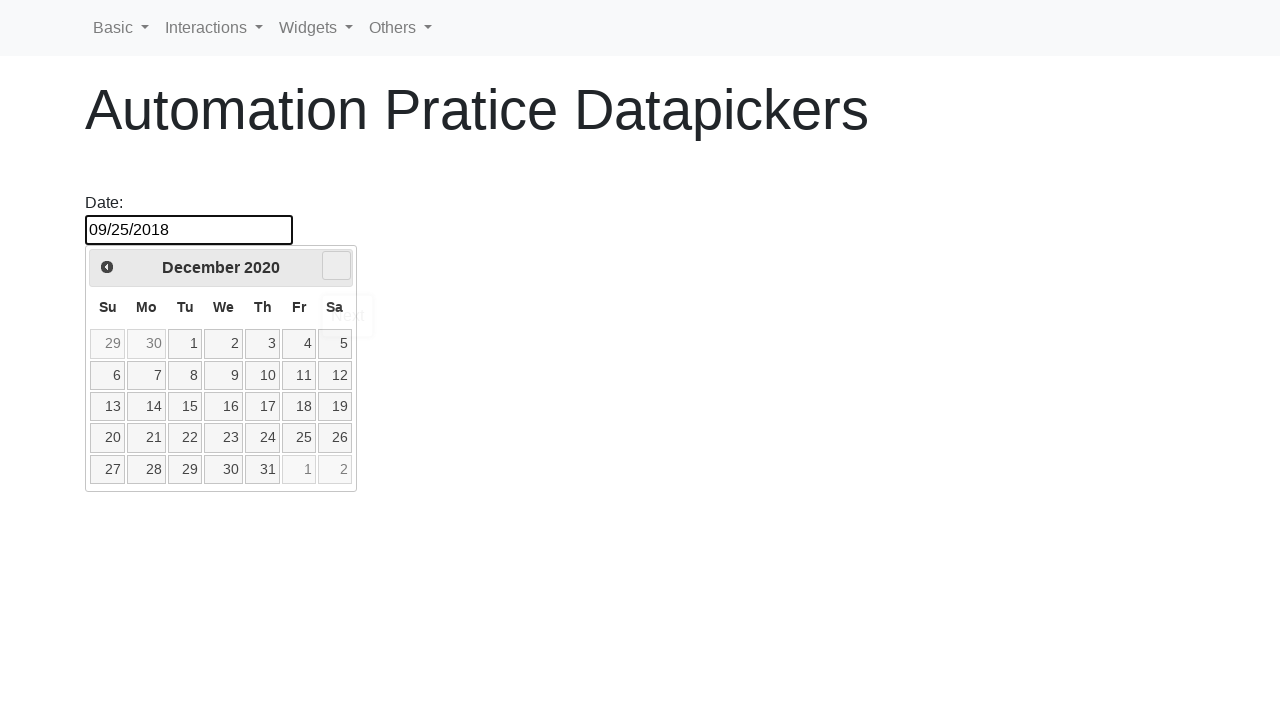

Clicked right arrow to navigate forwards (currently at December 2020) at (336, 266) on .ui-datepicker-next
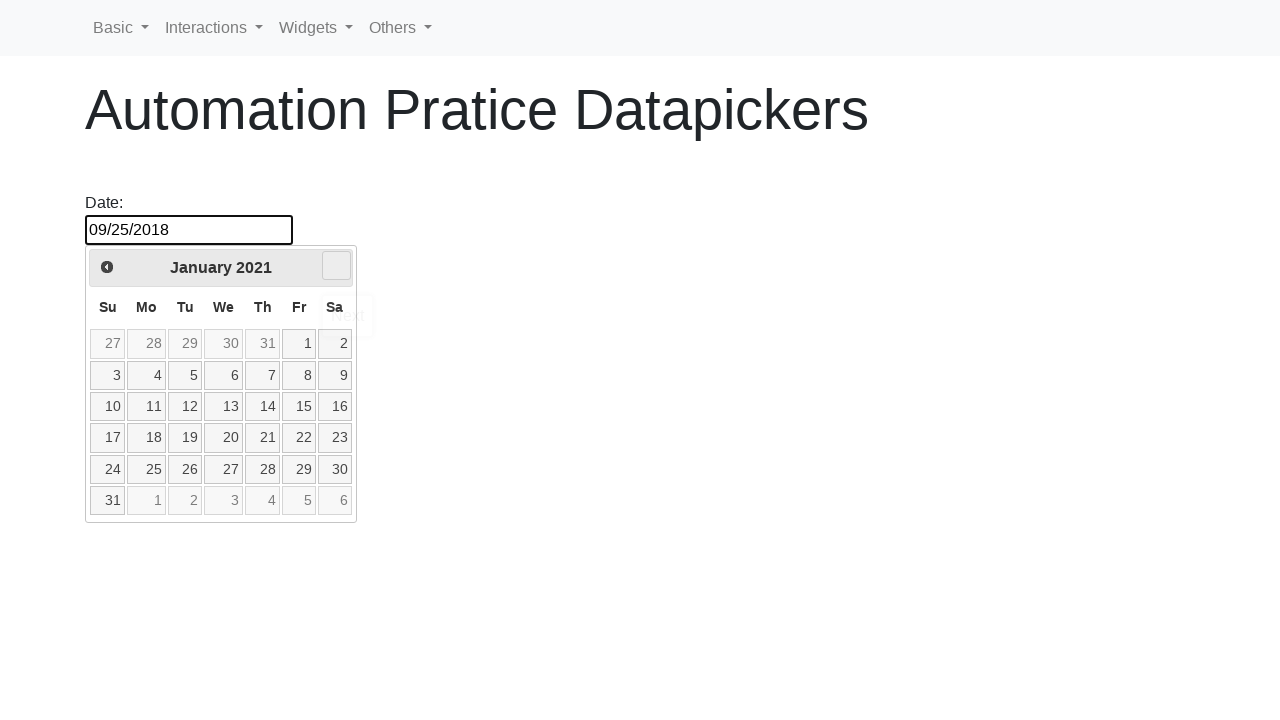

Clicked right arrow to navigate forwards (currently at January 2021) at (336, 266) on .ui-datepicker-next
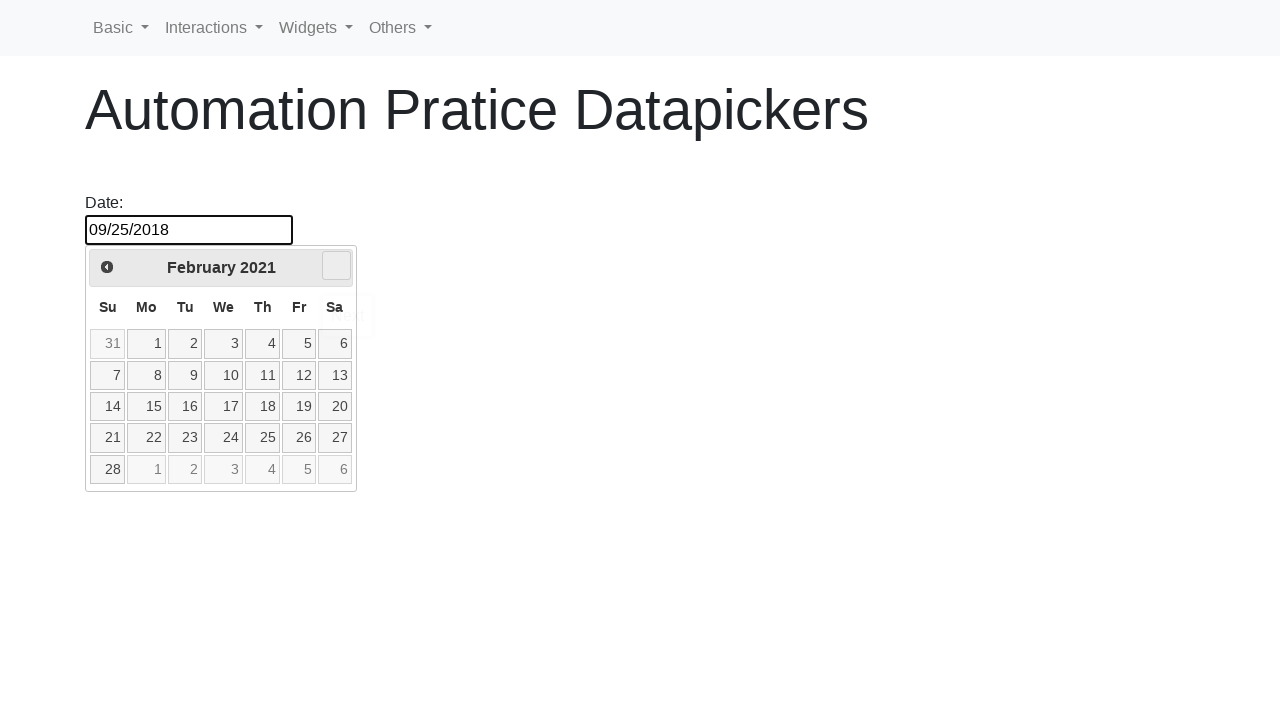

Clicked right arrow to navigate forwards (currently at February 2021) at (336, 266) on .ui-datepicker-next
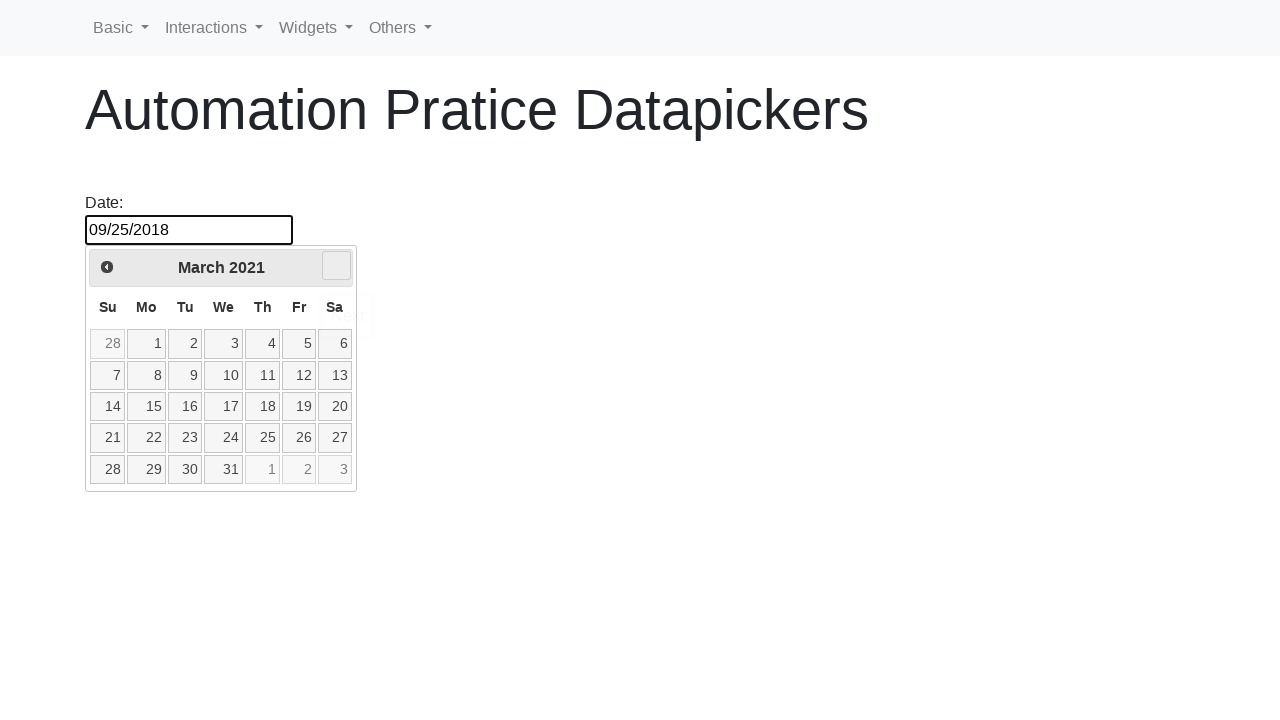

Clicked right arrow to navigate forwards (currently at March 2021) at (336, 266) on .ui-datepicker-next
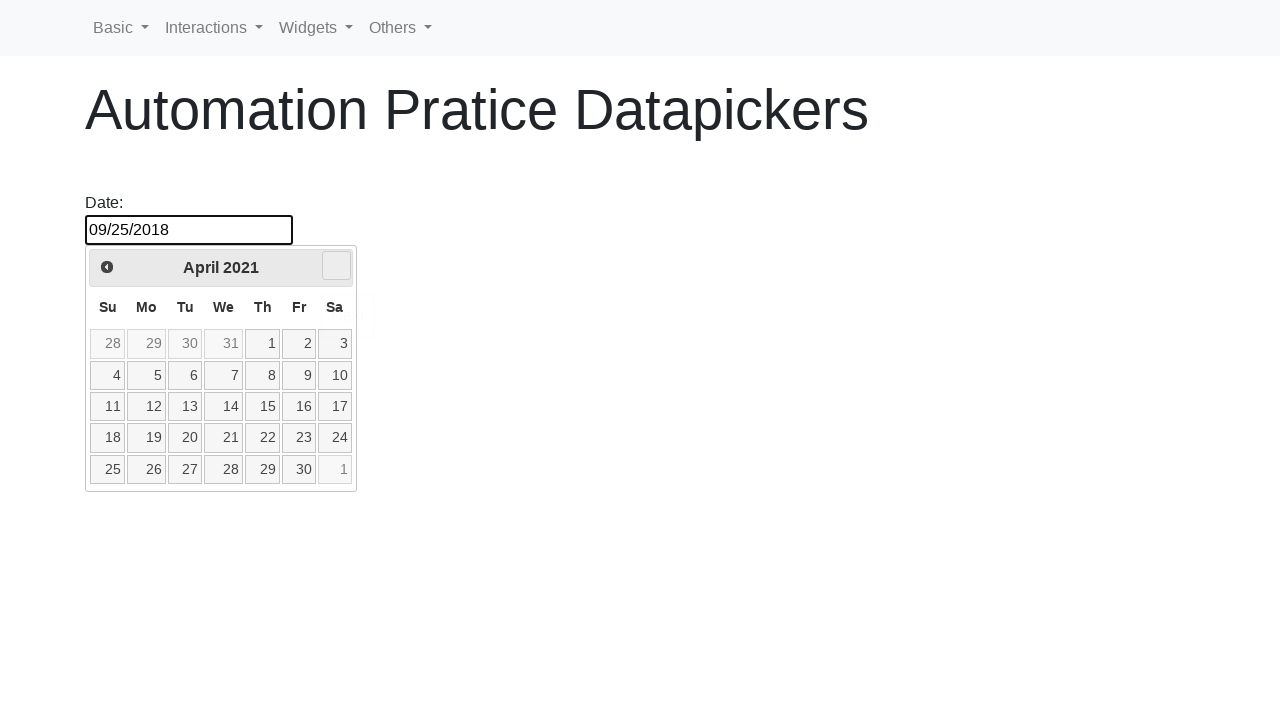

Clicked right arrow to navigate forwards (currently at April 2021) at (336, 266) on .ui-datepicker-next
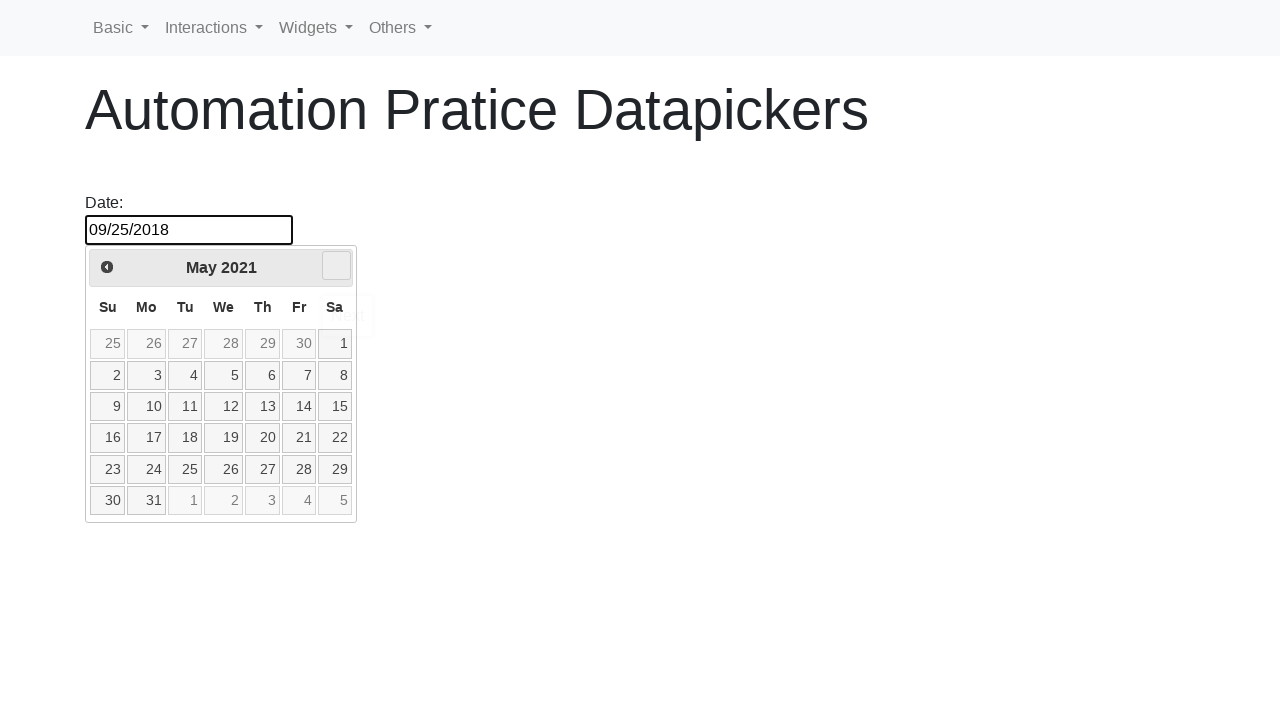

Clicked right arrow to navigate forwards (currently at May 2021) at (336, 266) on .ui-datepicker-next
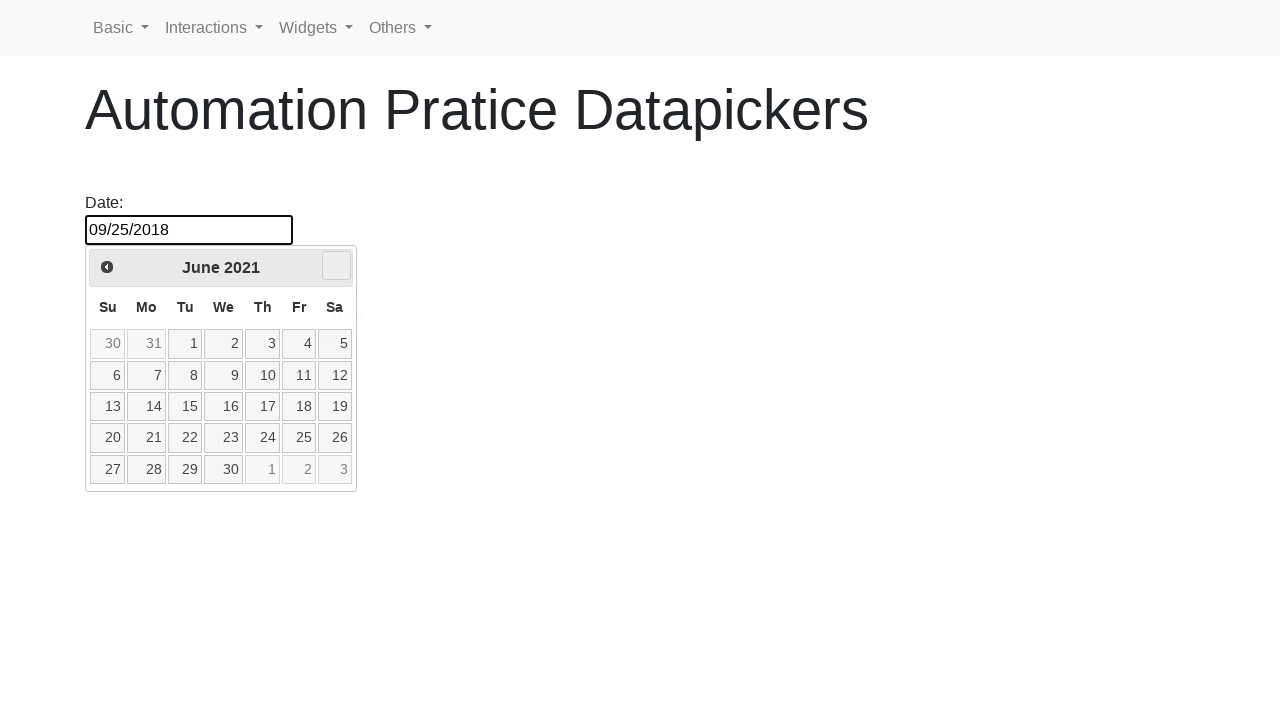

Clicked right arrow to navigate forwards (currently at June 2021) at (336, 266) on .ui-datepicker-next
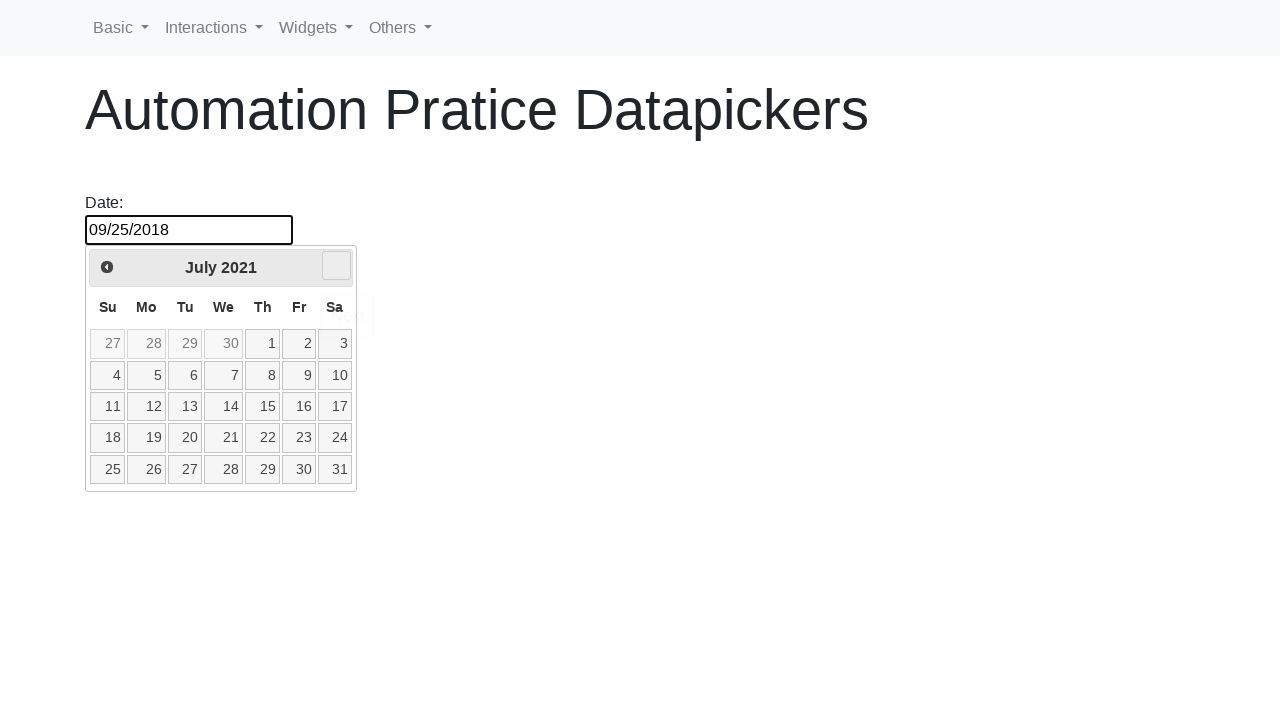

Clicked right arrow to navigate forwards (currently at July 2021) at (336, 266) on .ui-datepicker-next
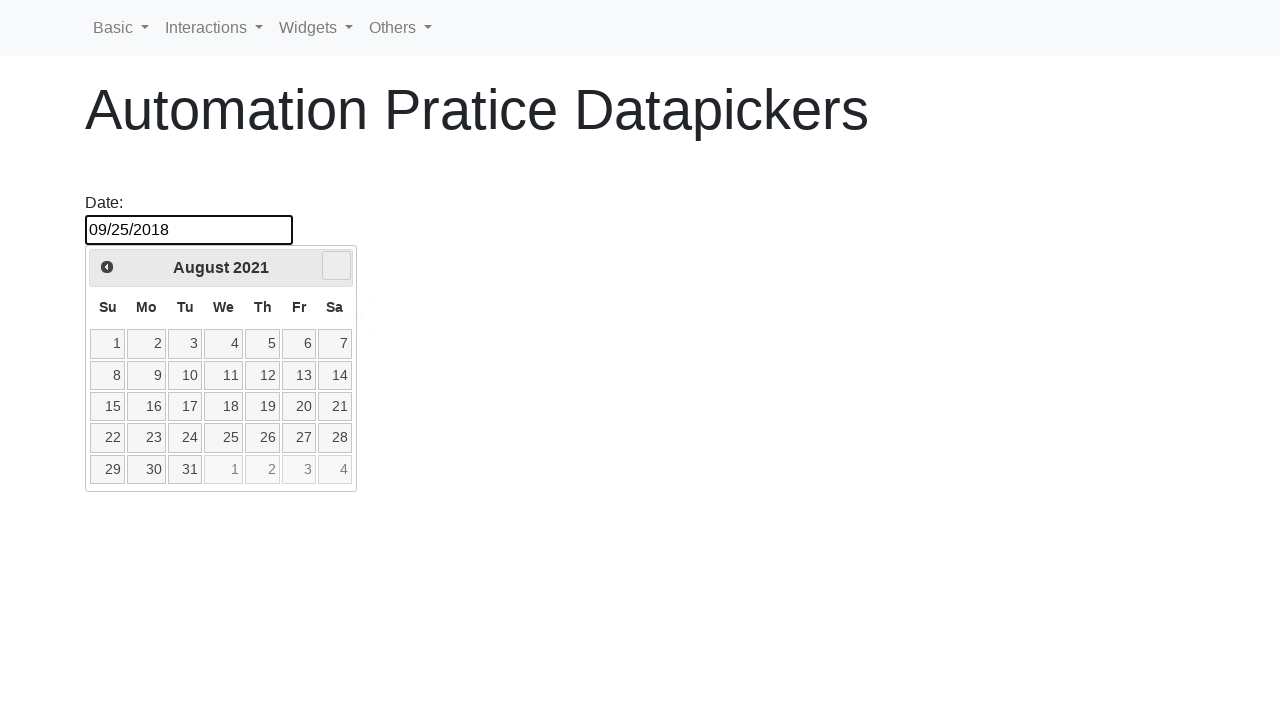

Clicked right arrow to navigate forwards (currently at August 2021) at (336, 266) on .ui-datepicker-next
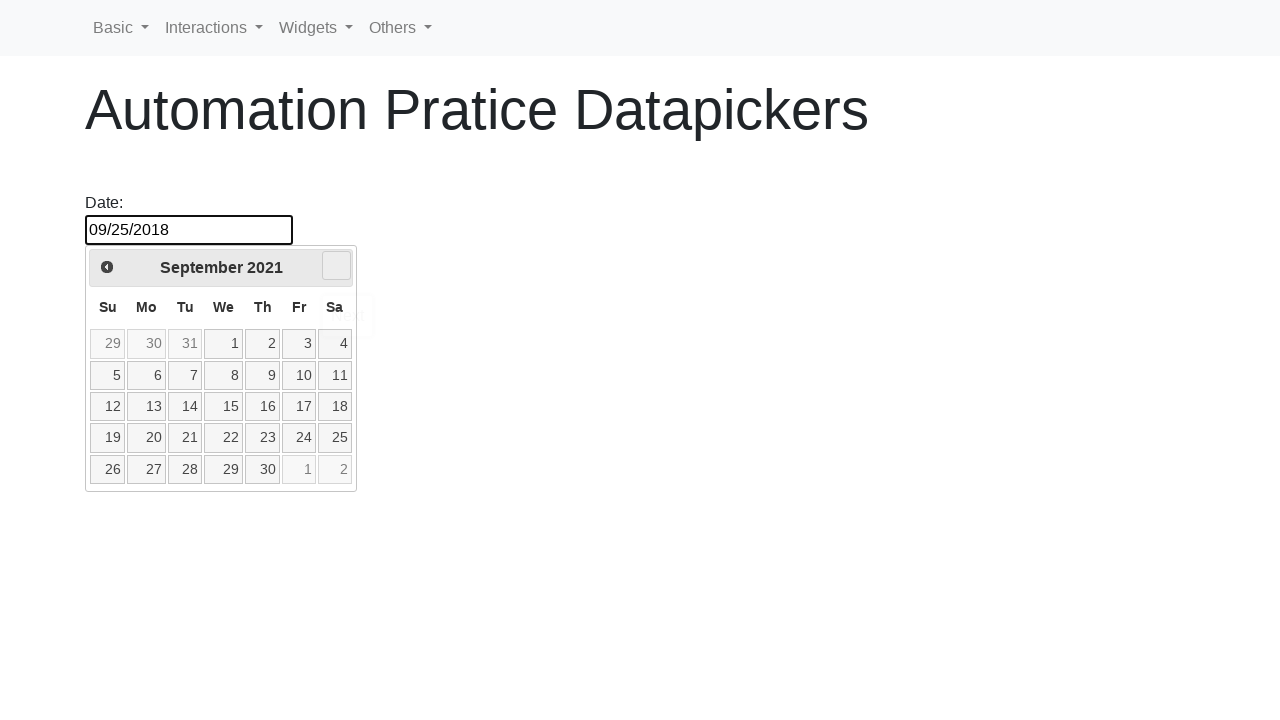

Clicked right arrow to navigate forwards (currently at September 2021) at (336, 266) on .ui-datepicker-next
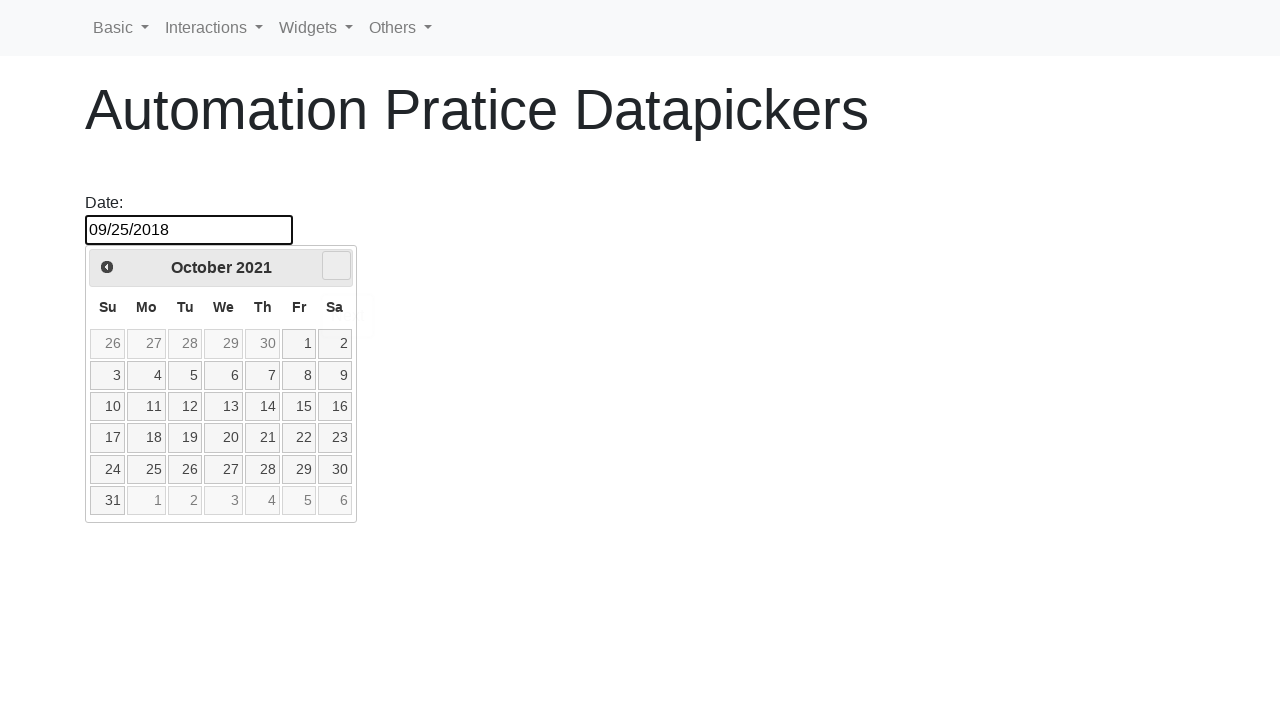

Navigated to October 2021
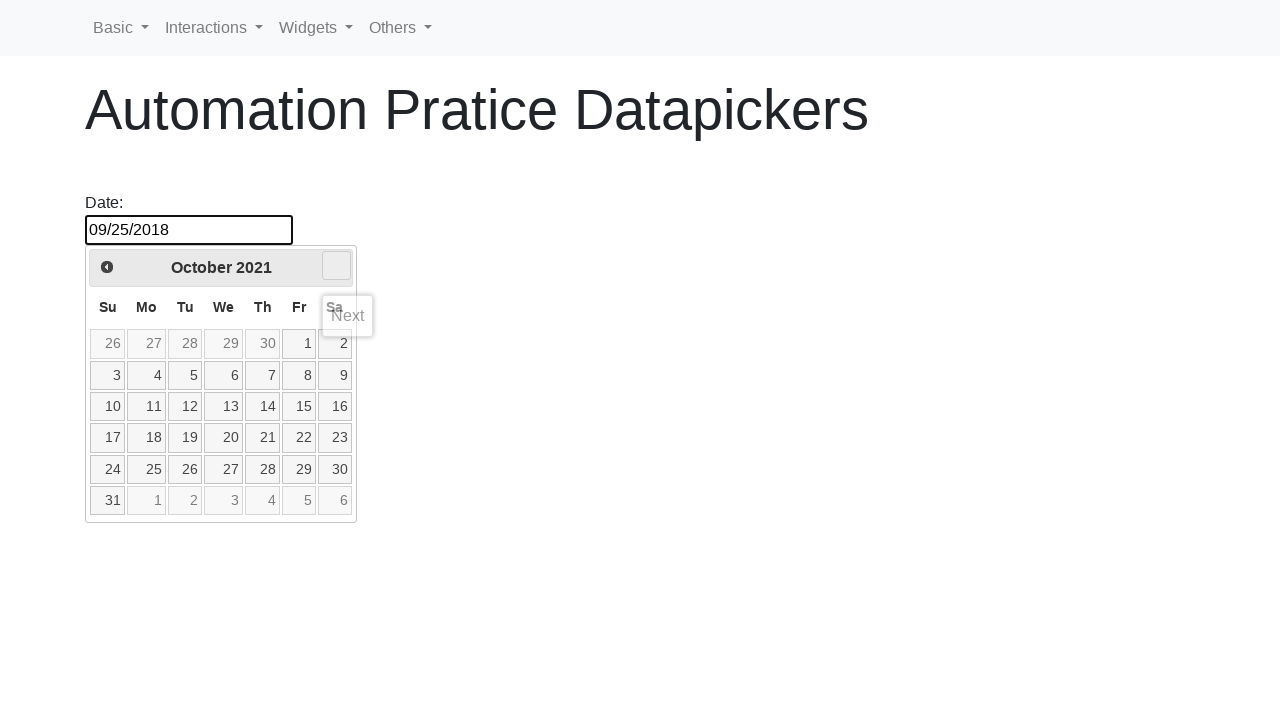

Clicked on day 10 at (108, 407) on xpath=//a[text()='10']
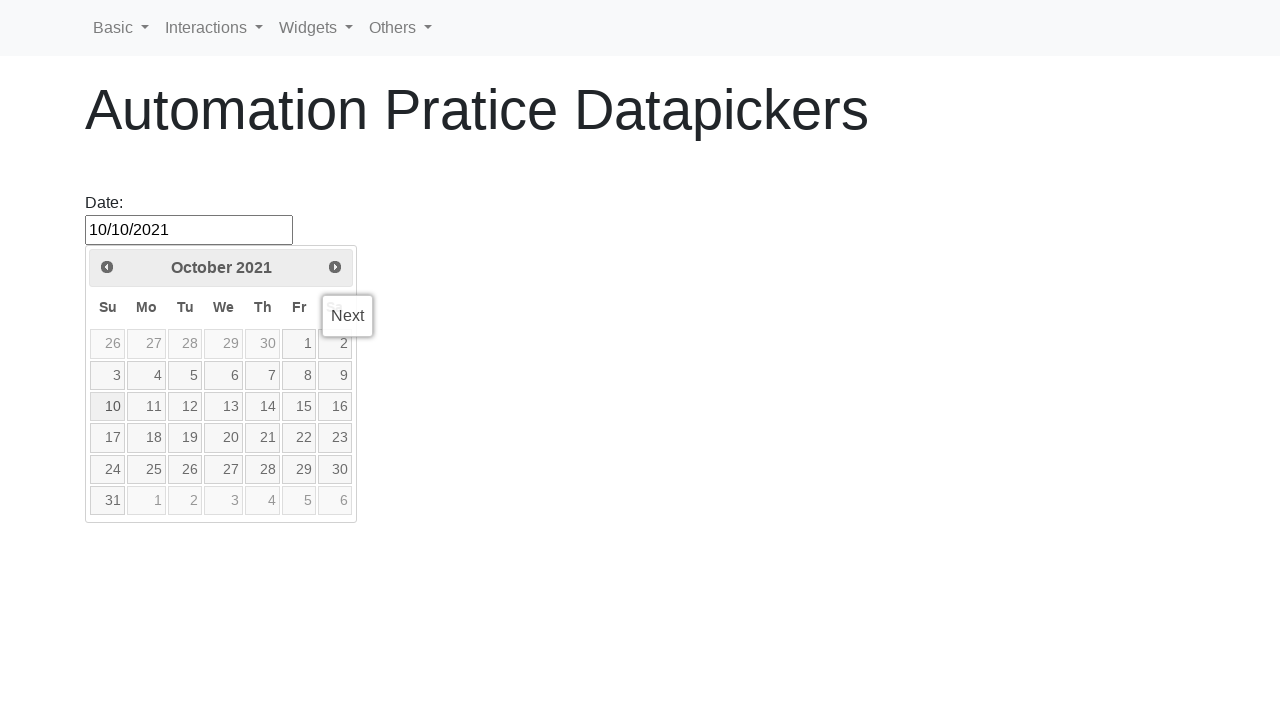

Verified date picker input element is present
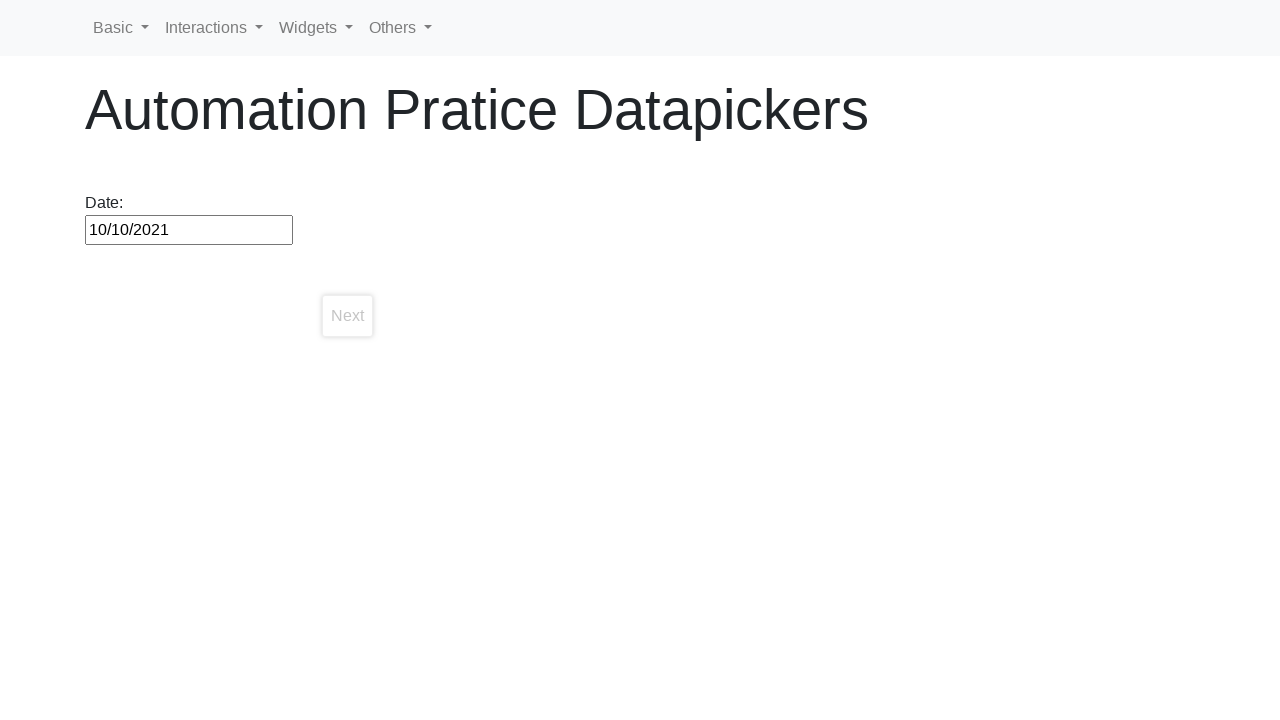

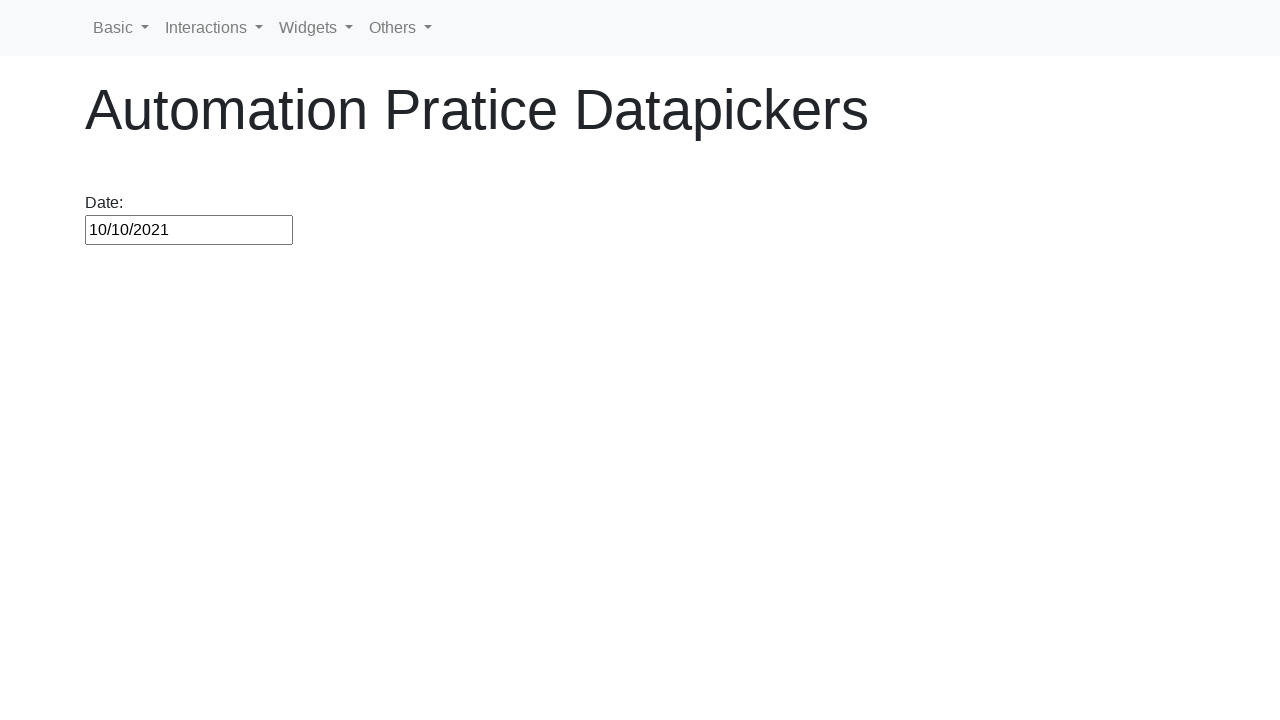